Tests that clicking the letter A link shows programming languages starting with 'A'

Starting URL: https://www.99-bottles-of-beer.net/abc.html

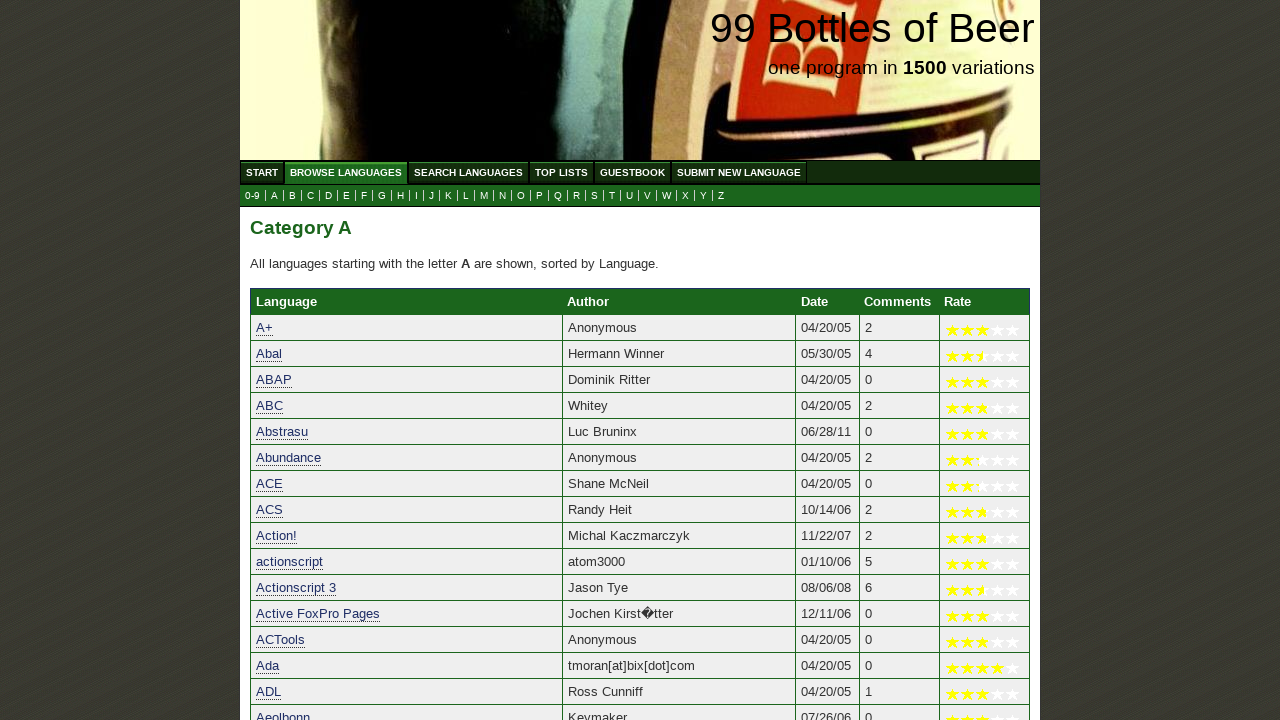

Clicked on letter A link to filter programming languages at (274, 196) on a[href='a.html']
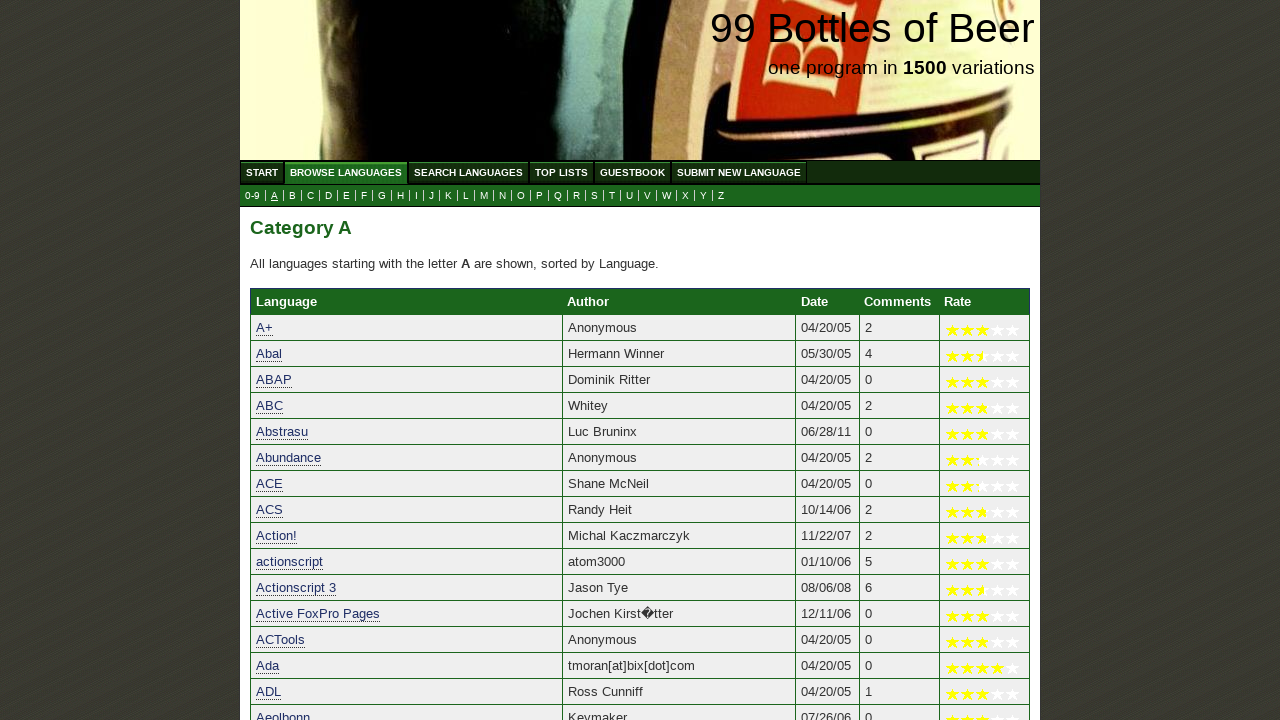

Programming languages starting with 'A' loaded
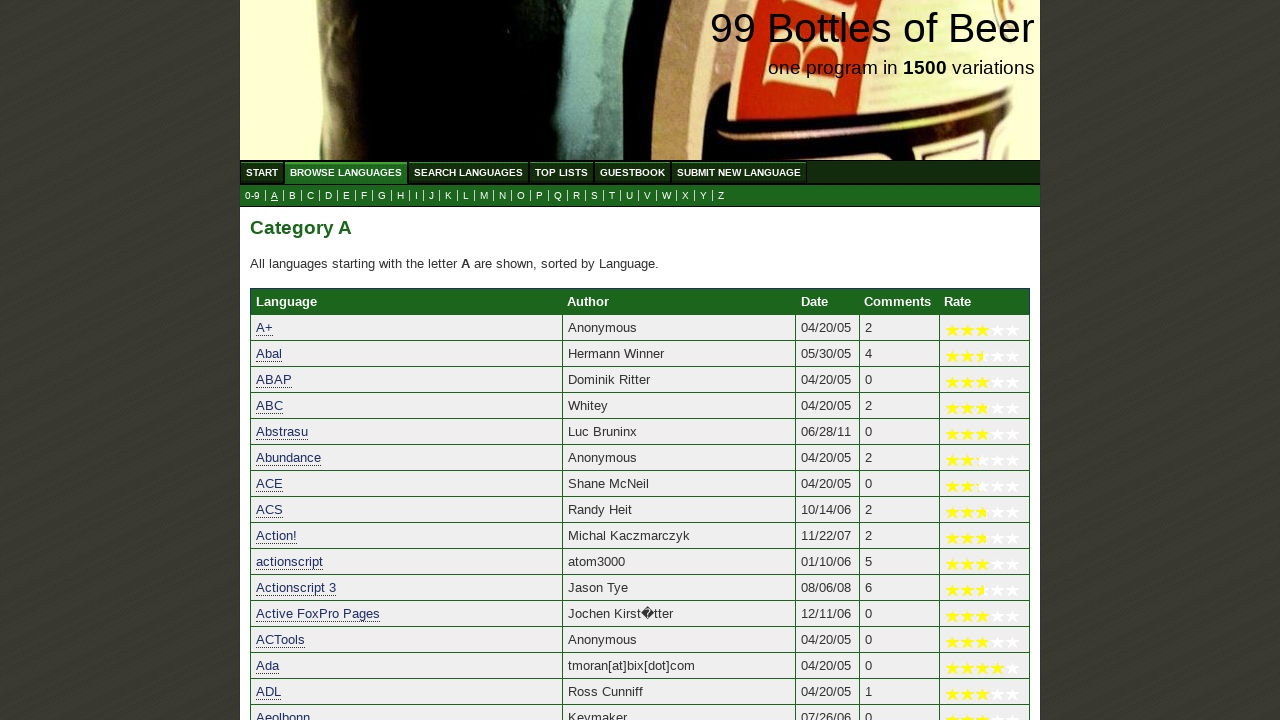

Found 104 programming languages starting with 'A'
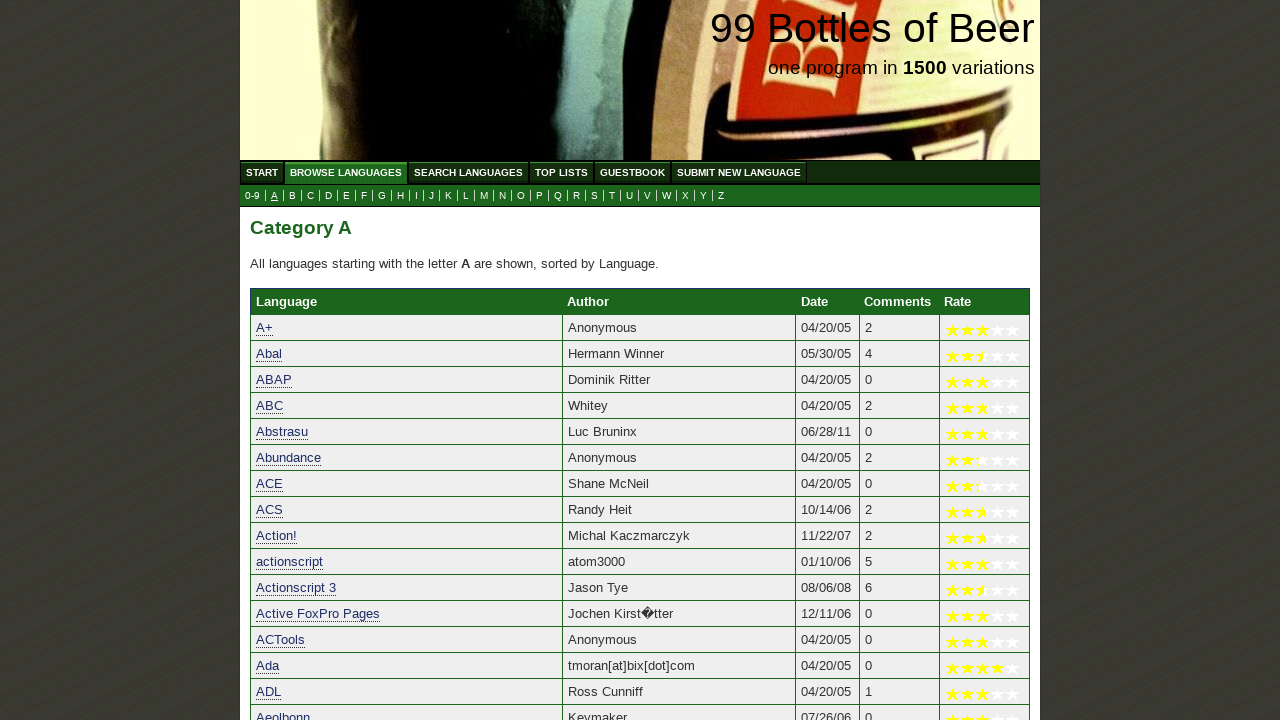

Verified 'A+' starts with 'a'
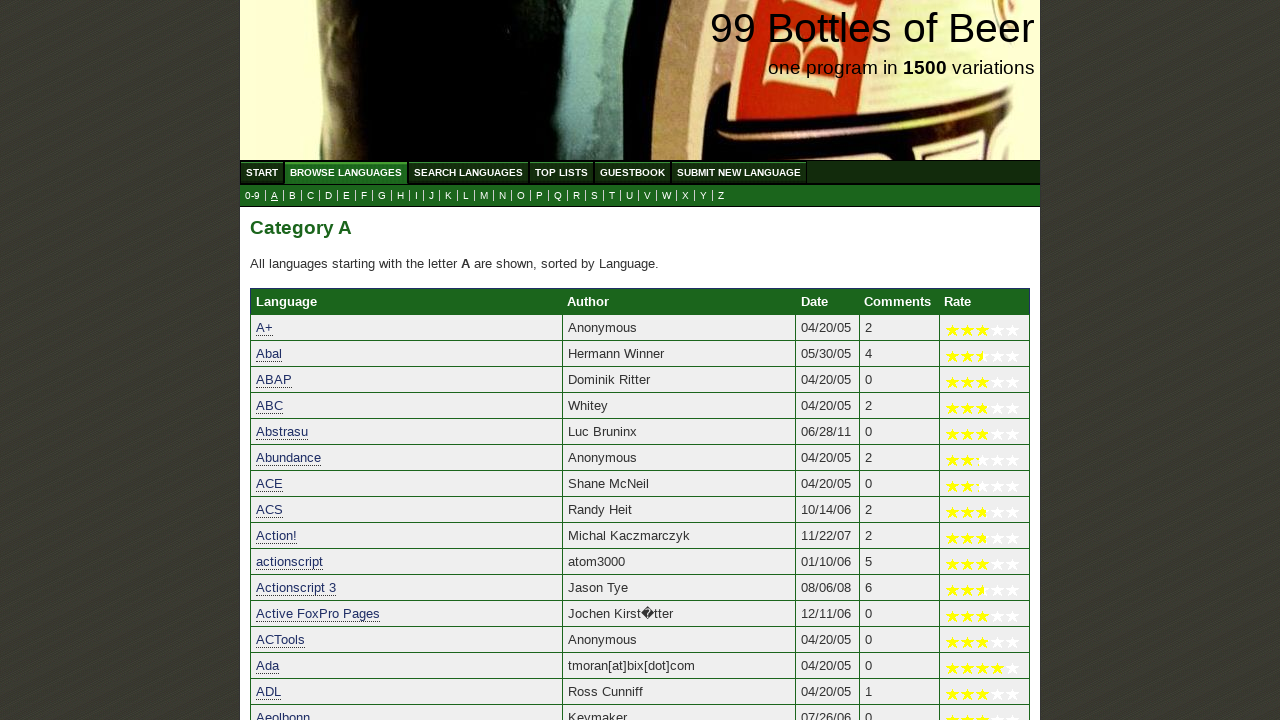

Verified 'Abal' starts with 'a'
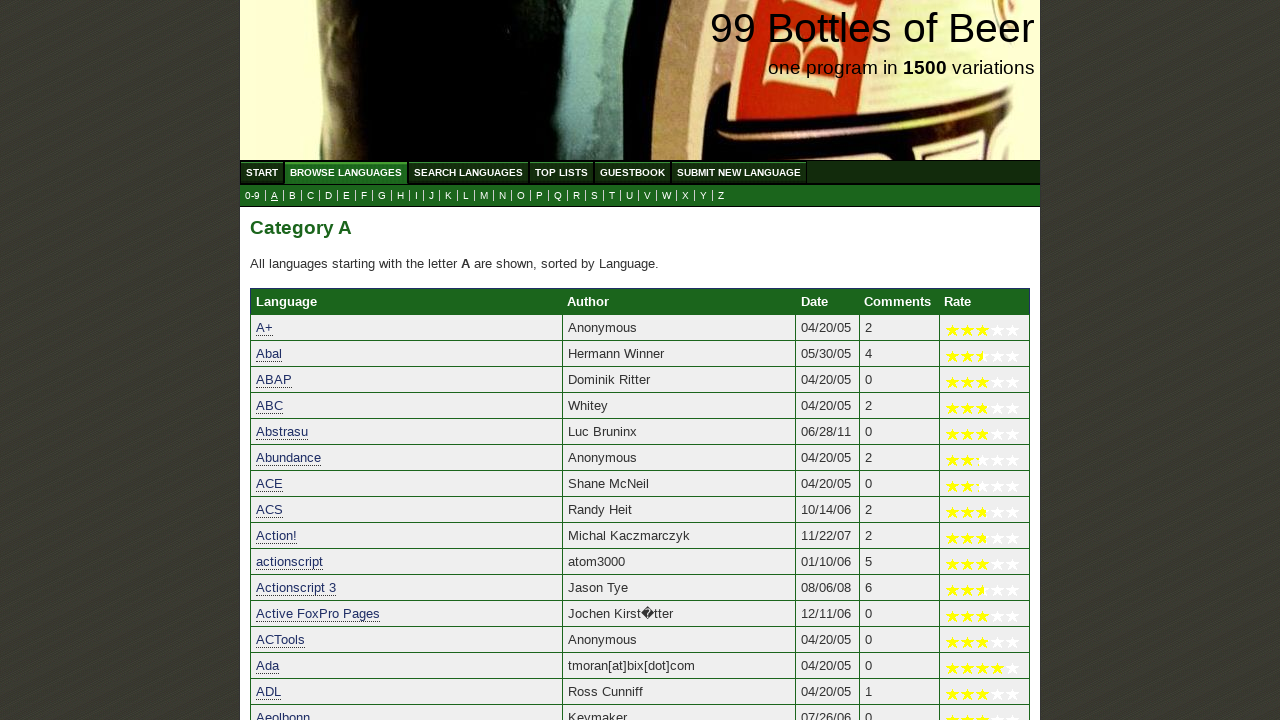

Verified 'ABAP' starts with 'a'
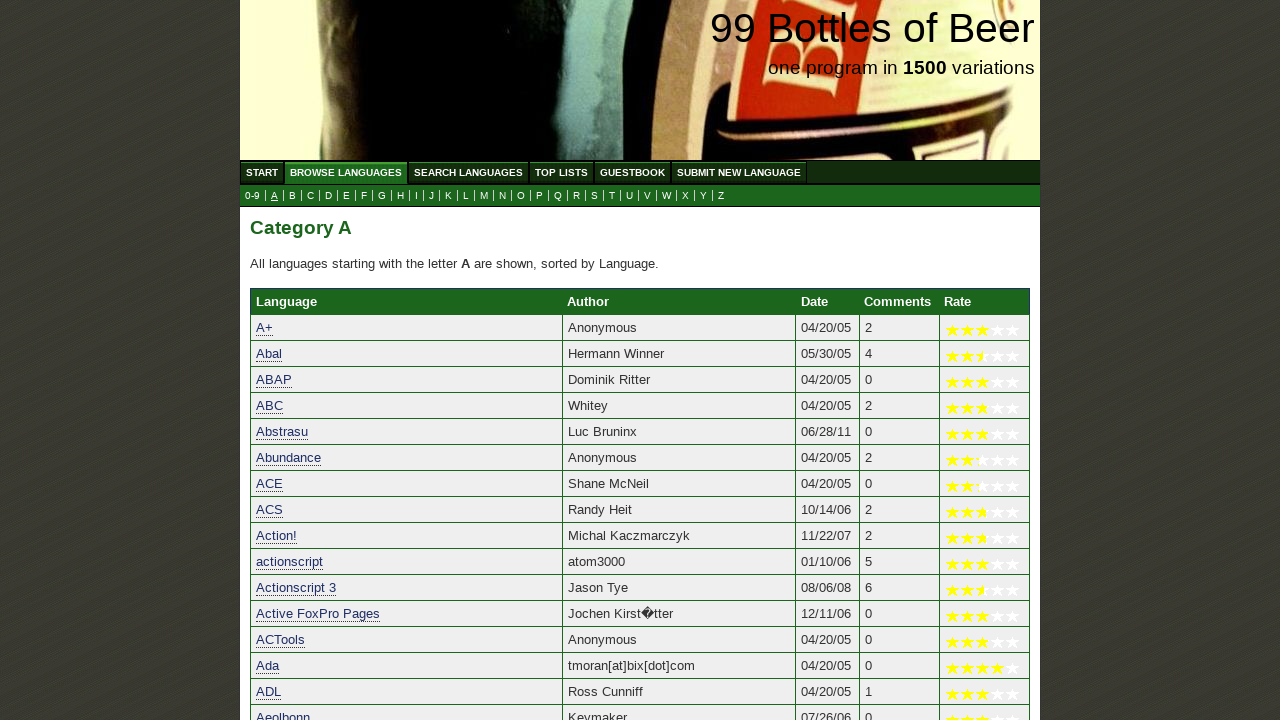

Verified 'ABC' starts with 'a'
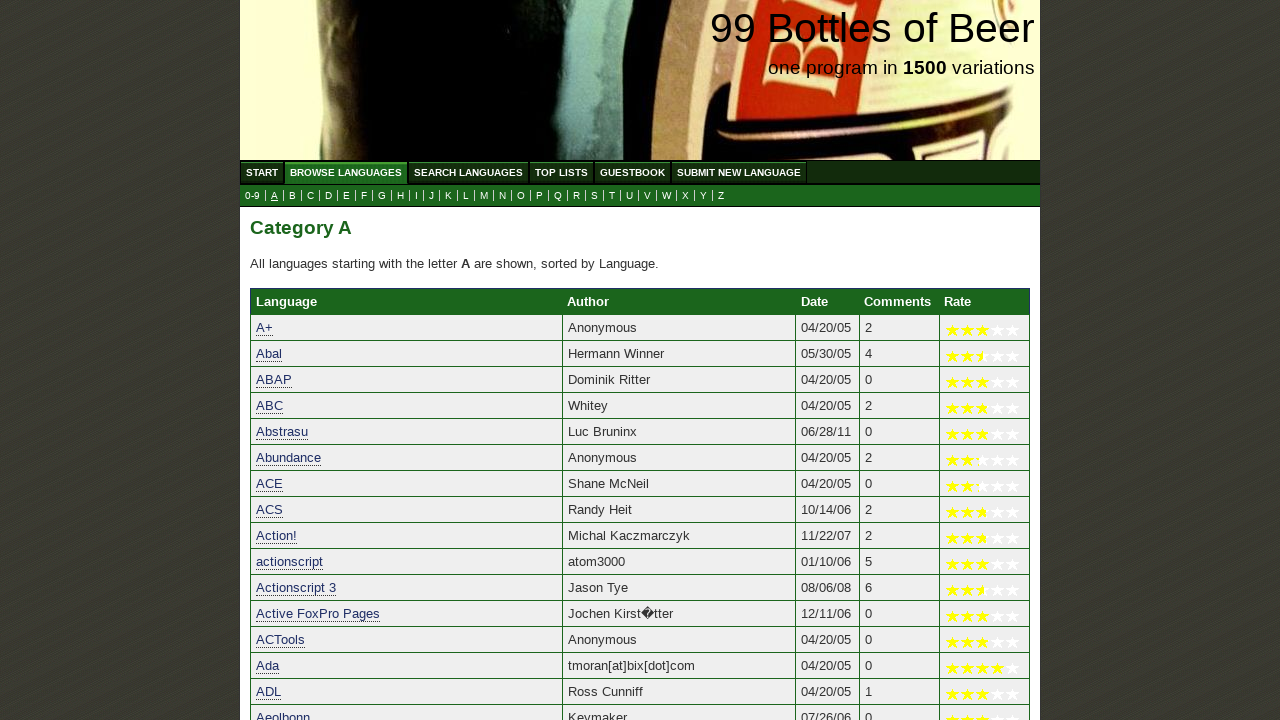

Verified 'Abstrasu' starts with 'a'
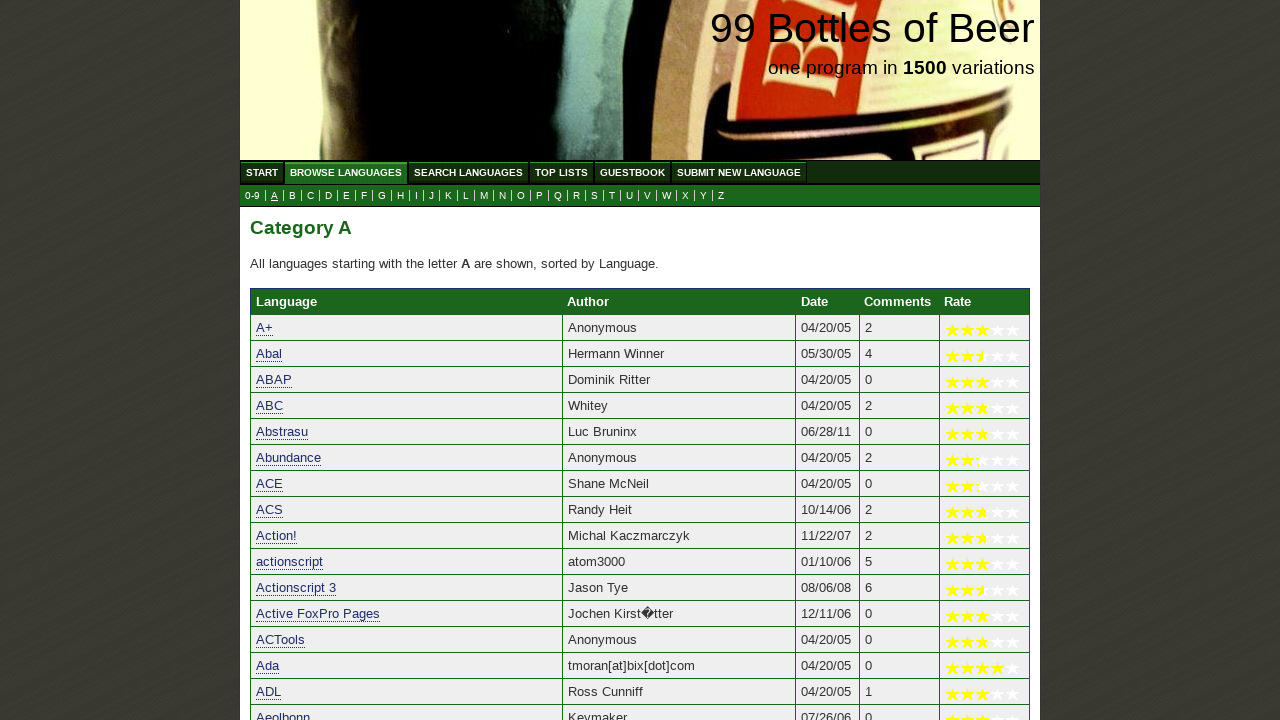

Verified 'Abundance' starts with 'a'
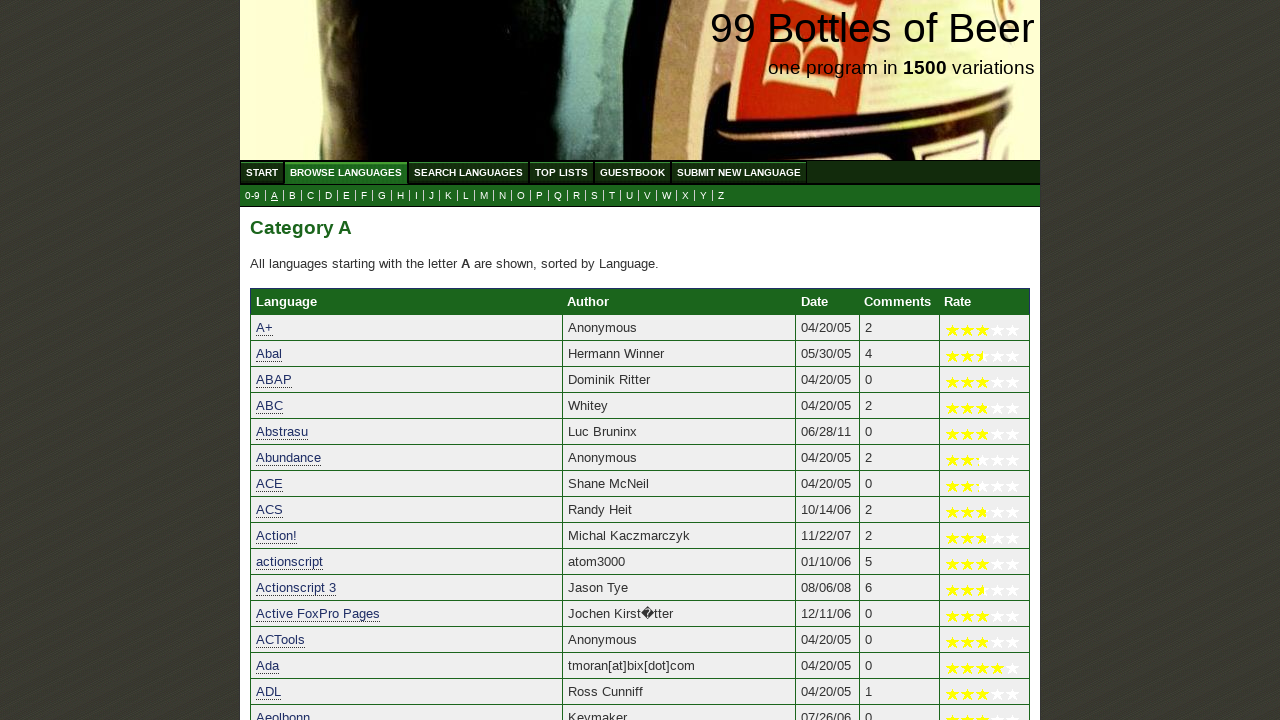

Verified 'ACE' starts with 'a'
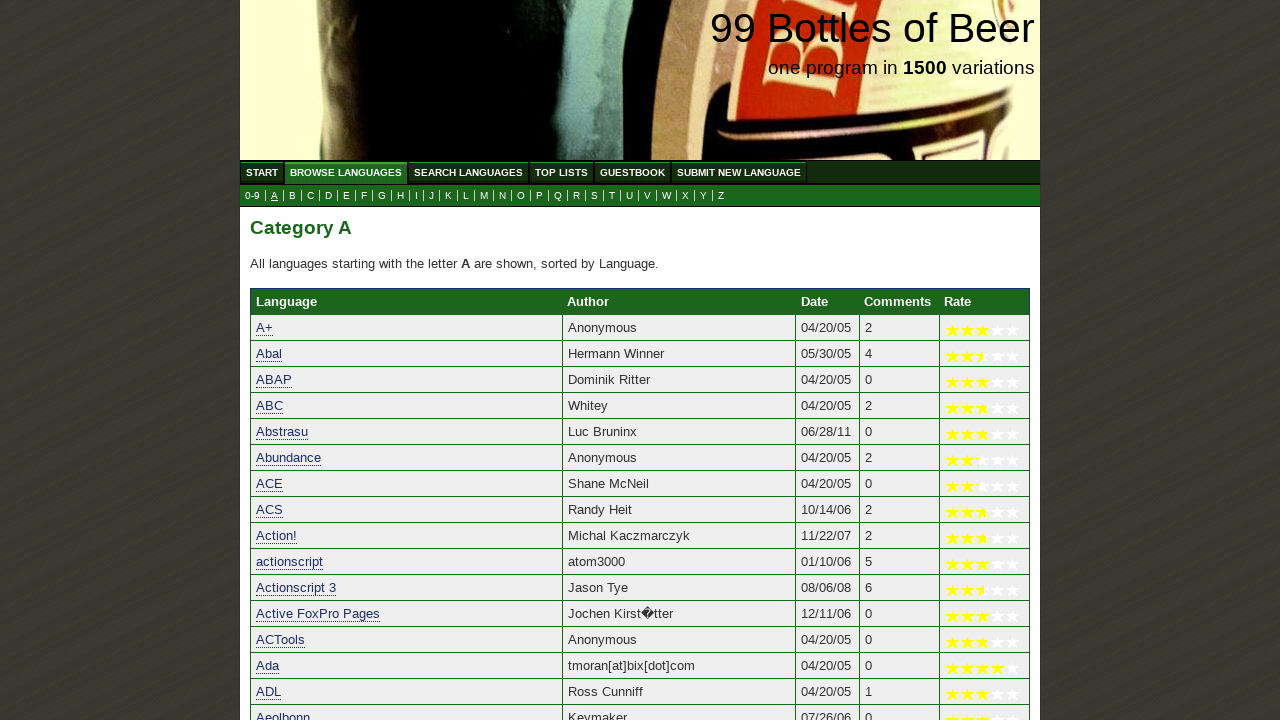

Verified 'ACS' starts with 'a'
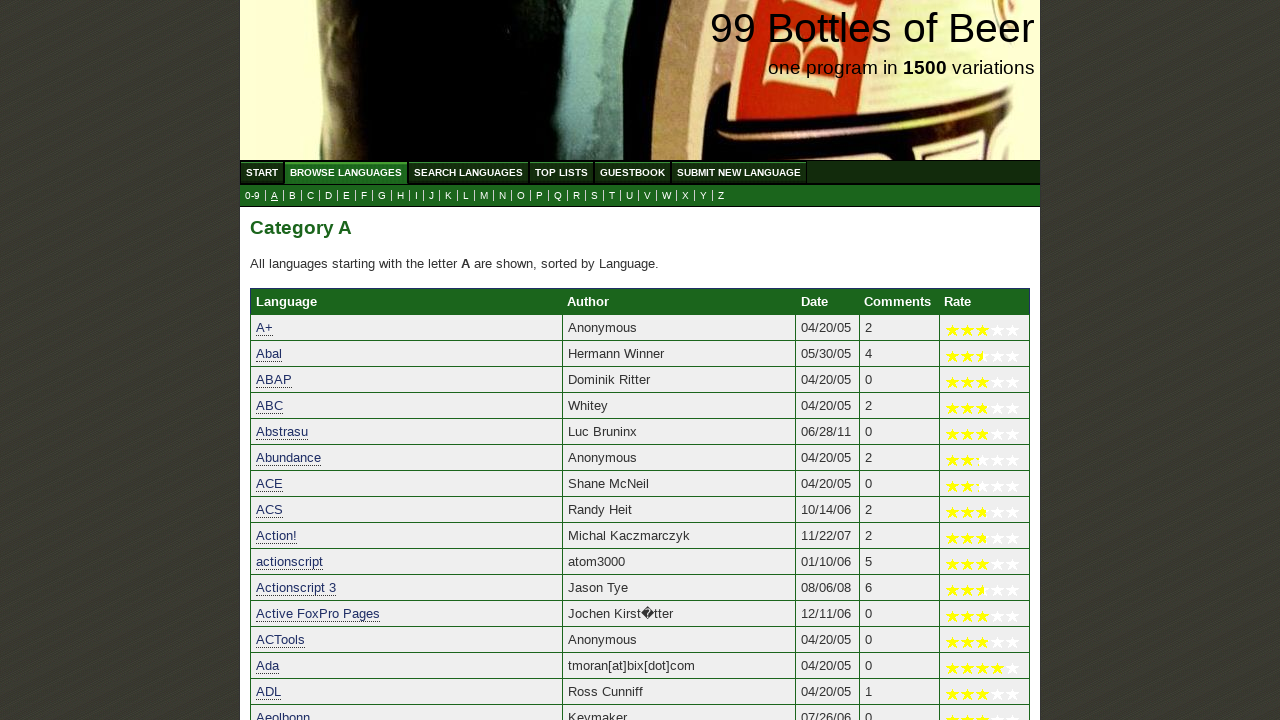

Verified 'Action!' starts with 'a'
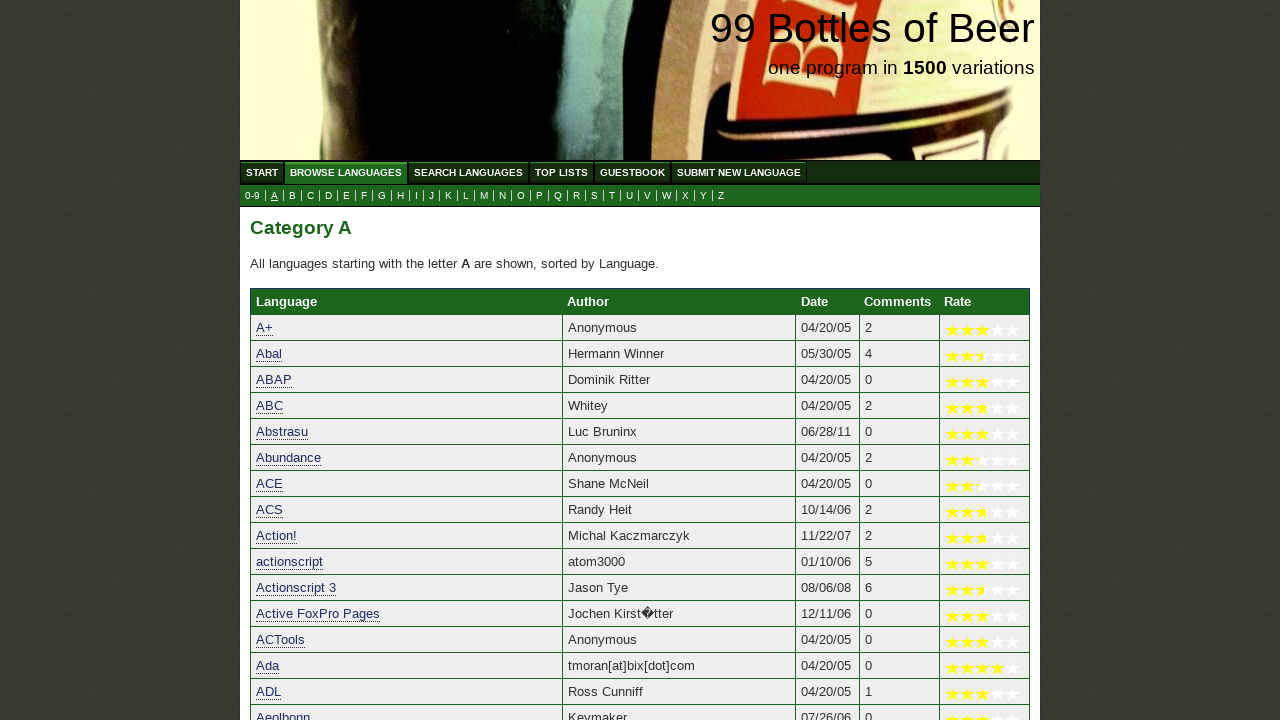

Verified 'actionscript' starts with 'a'
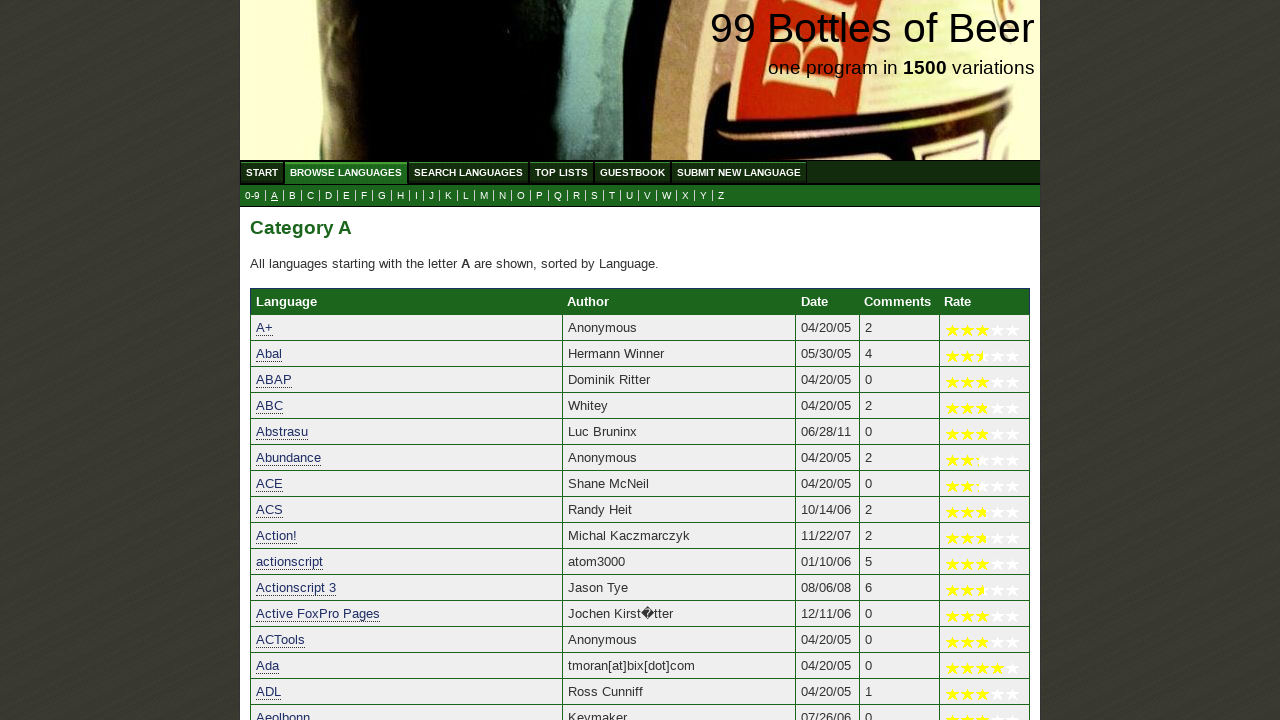

Verified 'Actionscript 3' starts with 'a'
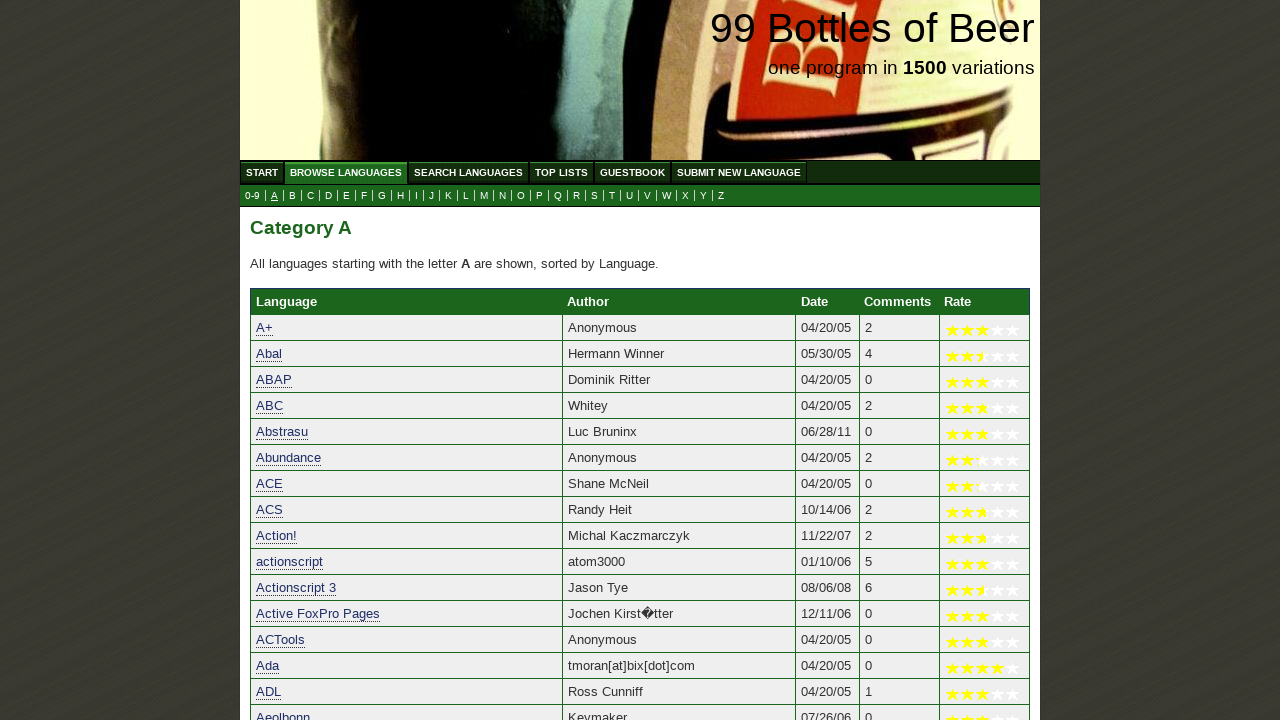

Verified 'Active FoxPro Pages' starts with 'a'
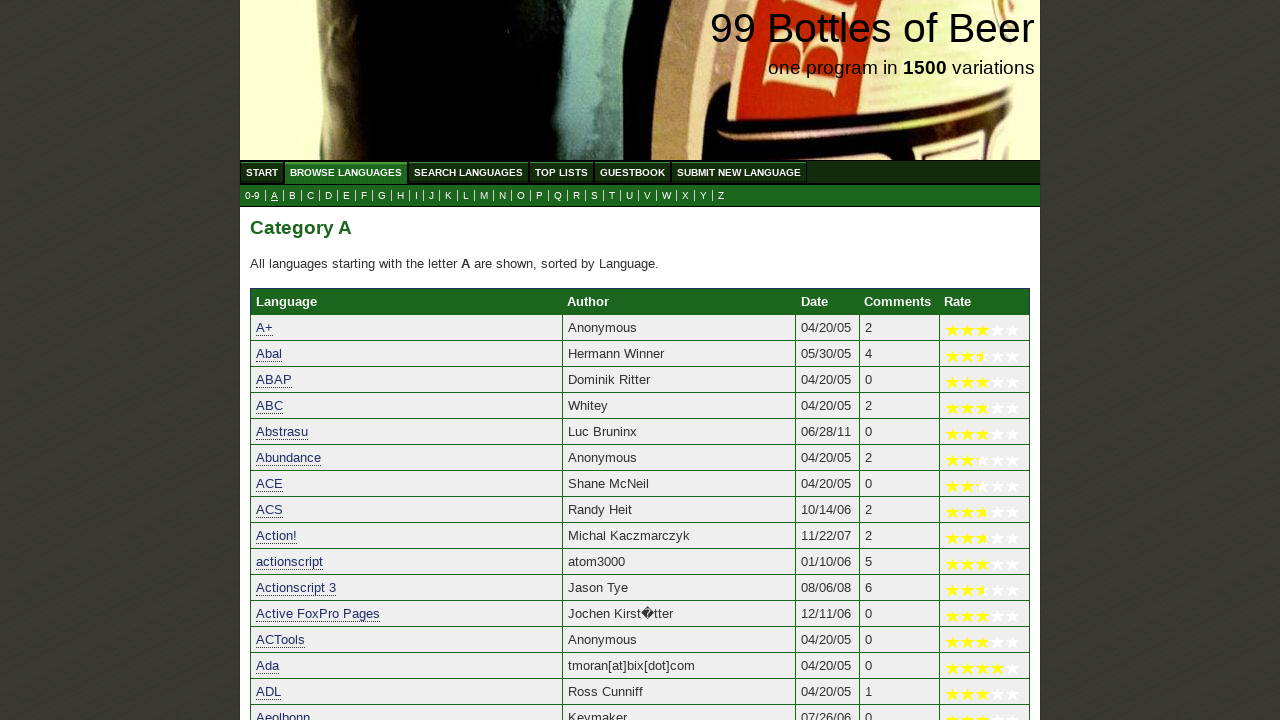

Verified 'ACTools' starts with 'a'
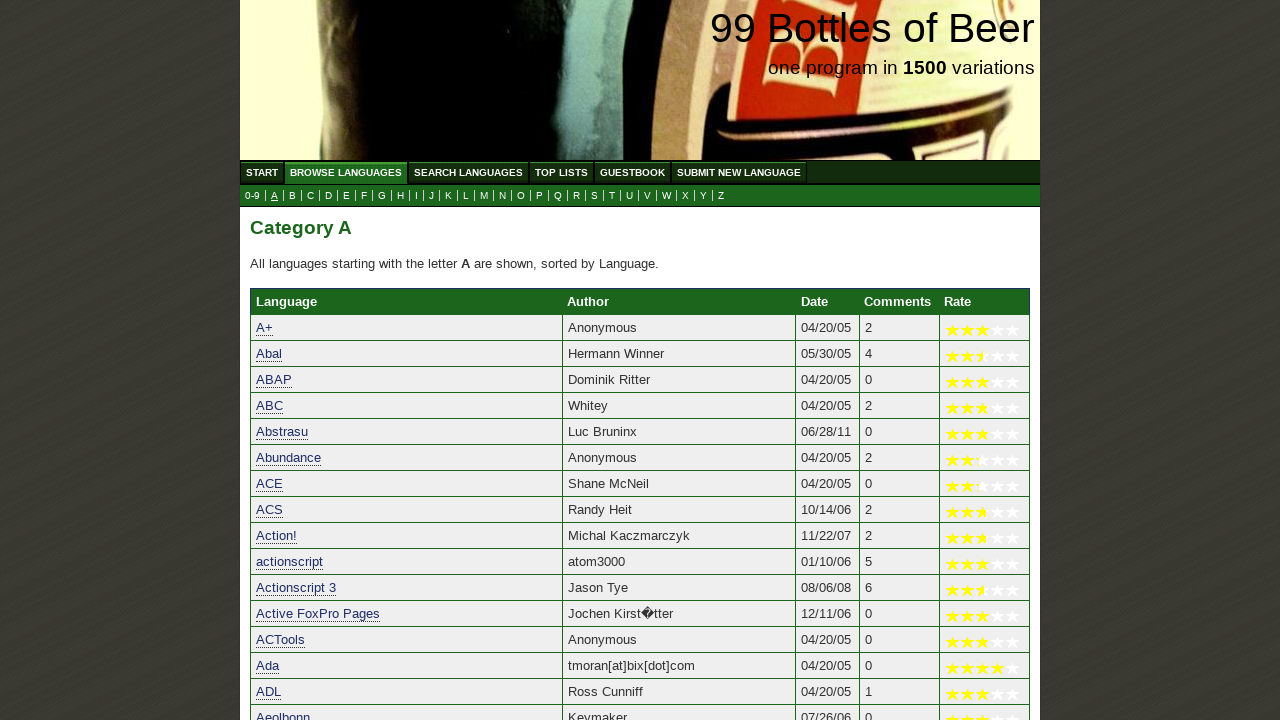

Verified 'Ada' starts with 'a'
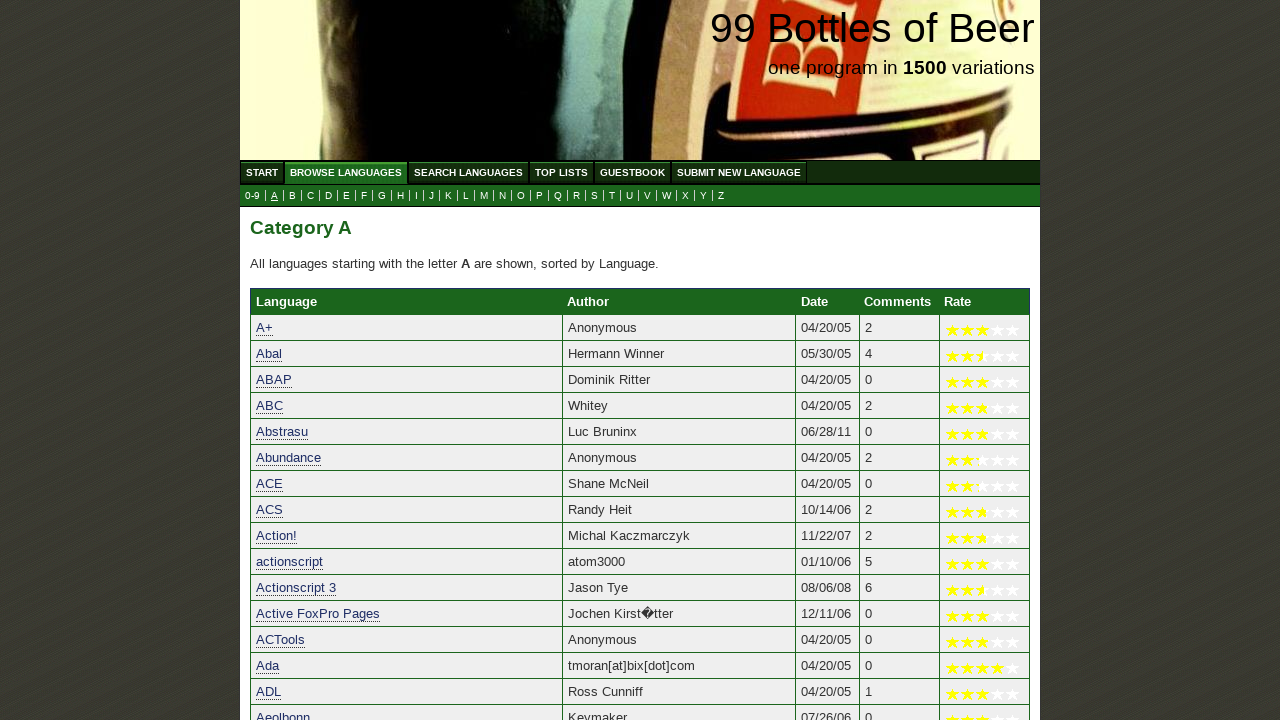

Verified 'ADL' starts with 'a'
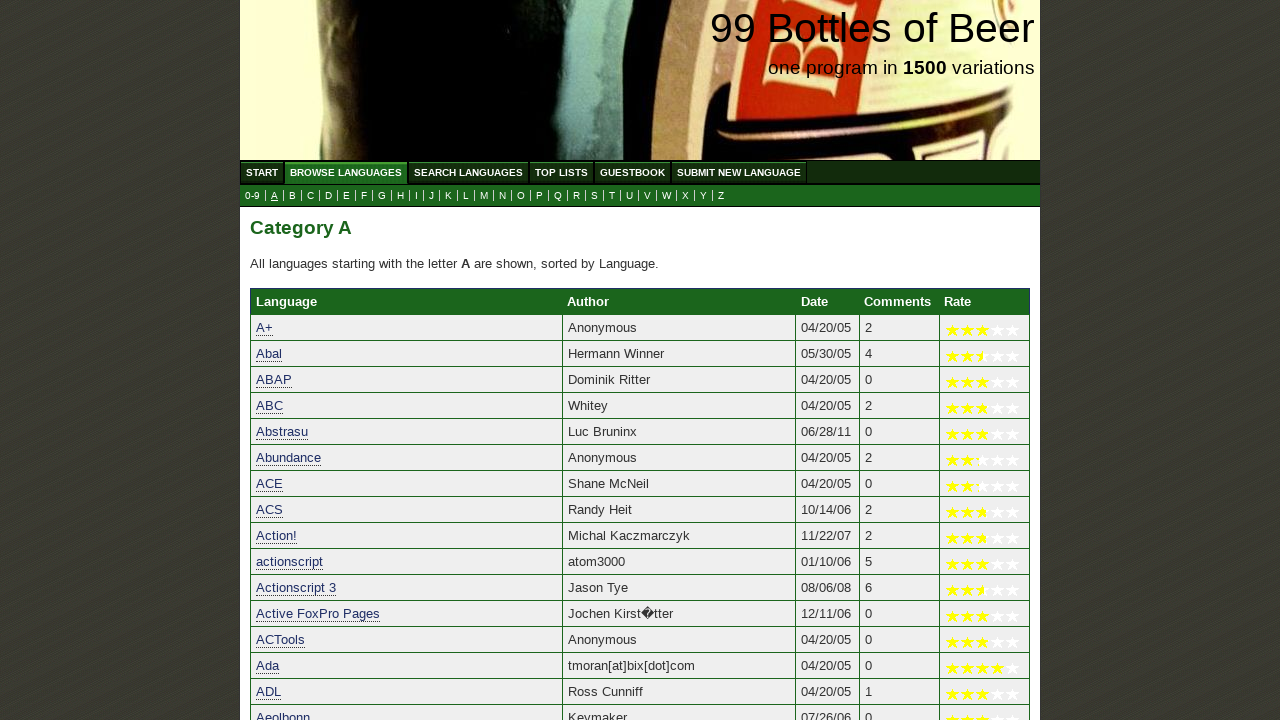

Verified 'Aeolbonn' starts with 'a'
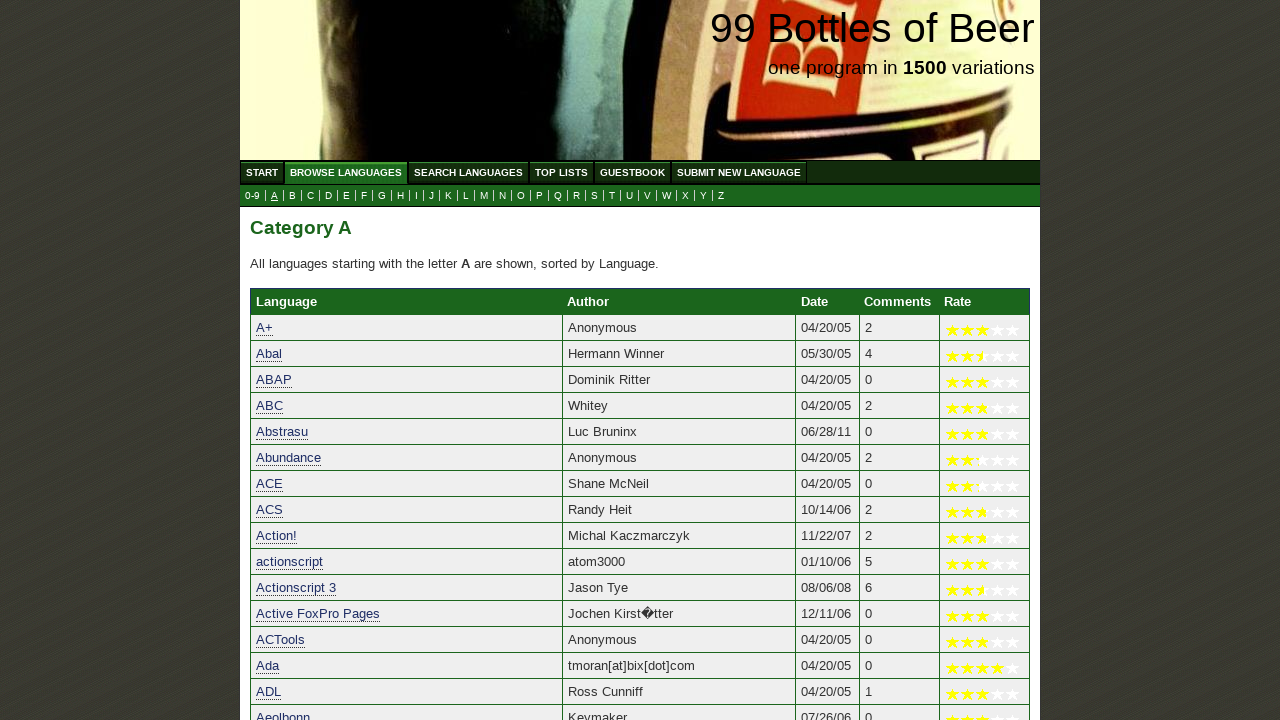

Verified 'Afnix' starts with 'a'
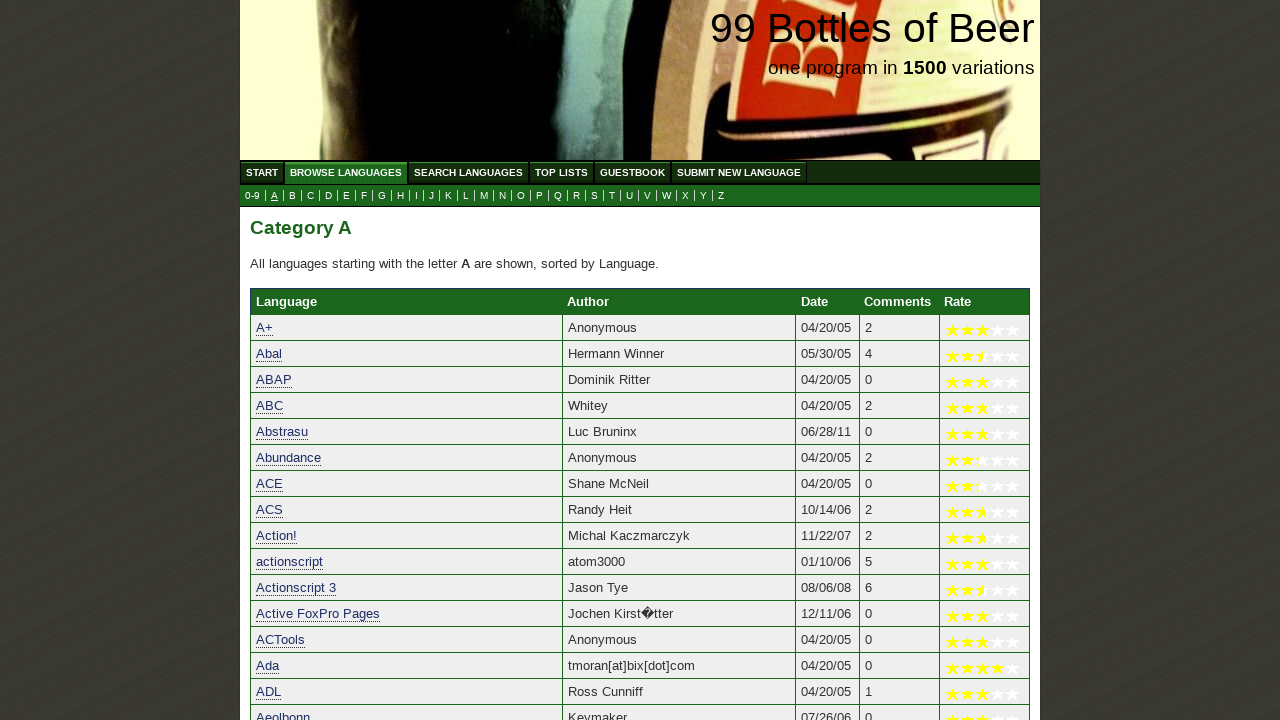

Verified 'Agena' starts with 'a'
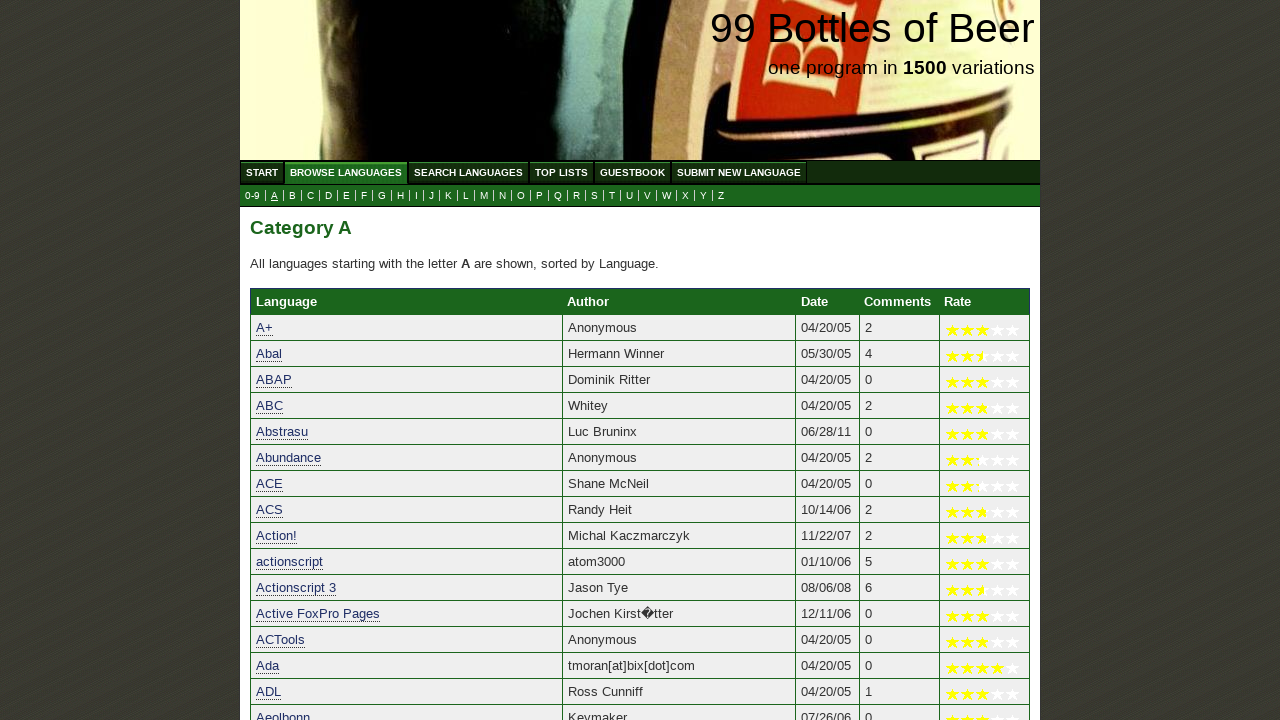

Verified 'AIR' starts with 'a'
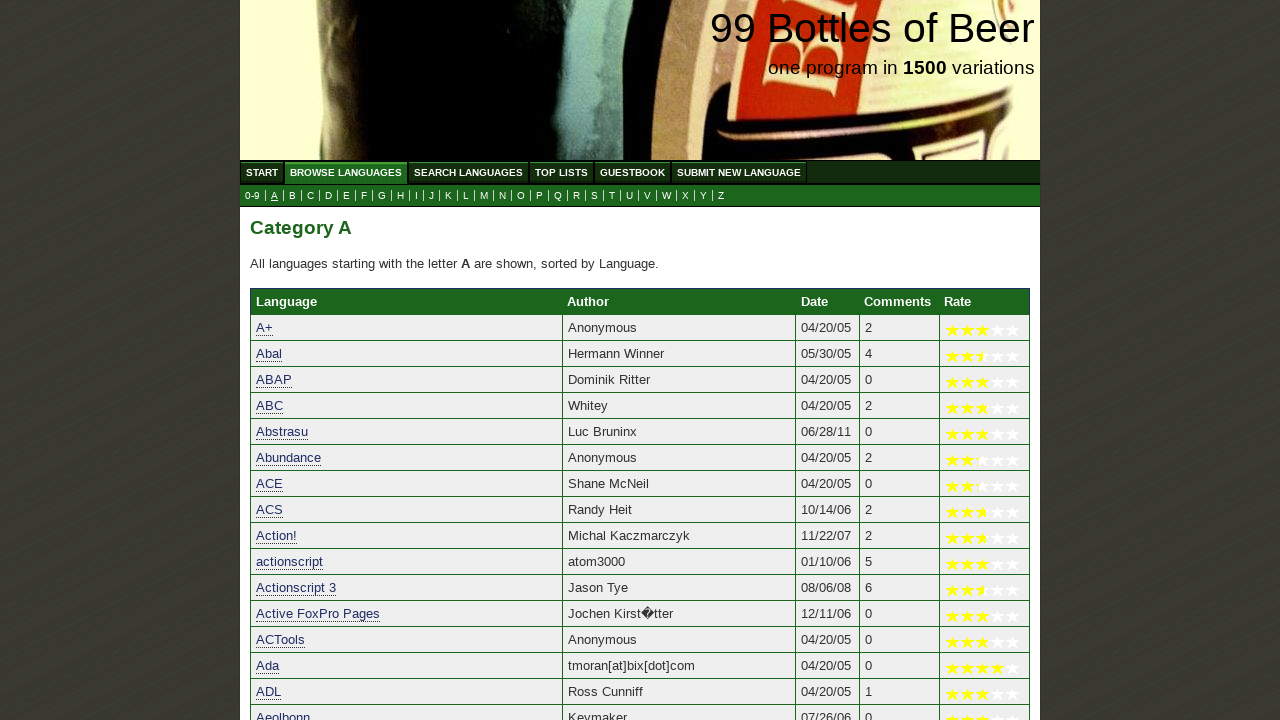

Verified 'AL' starts with 'a'
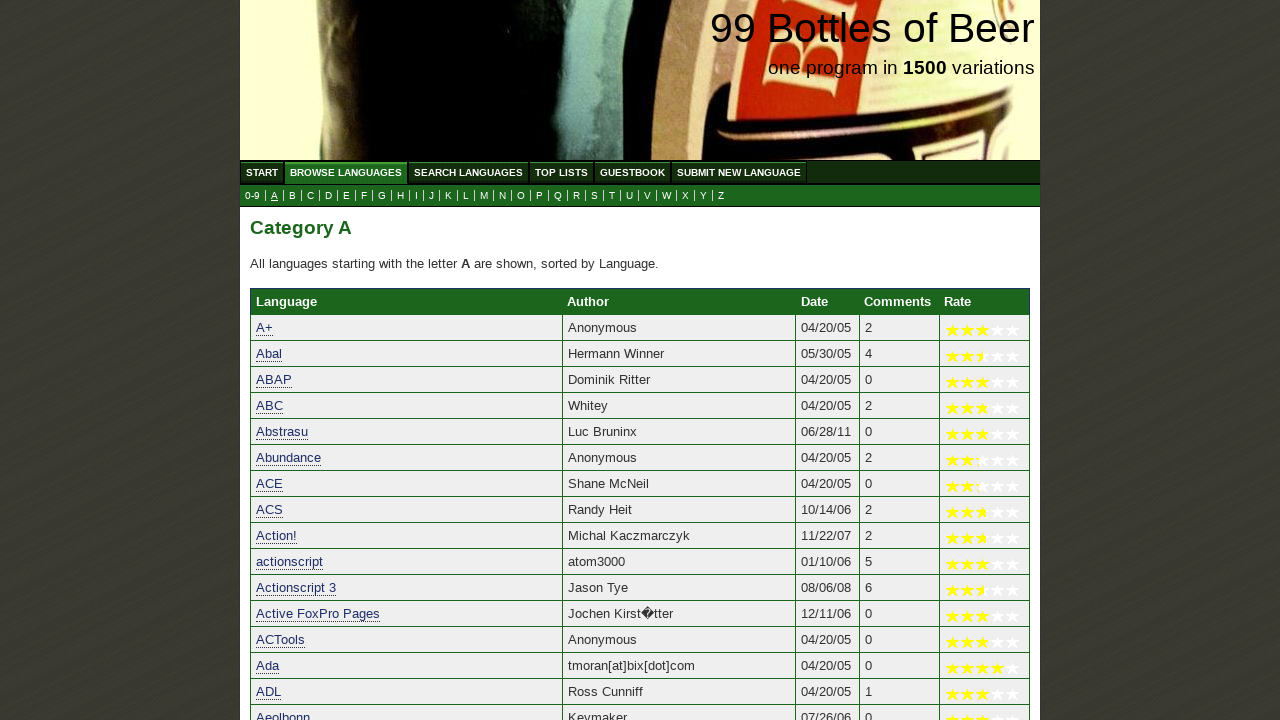

Verified 'ALAGUF' starts with 'a'
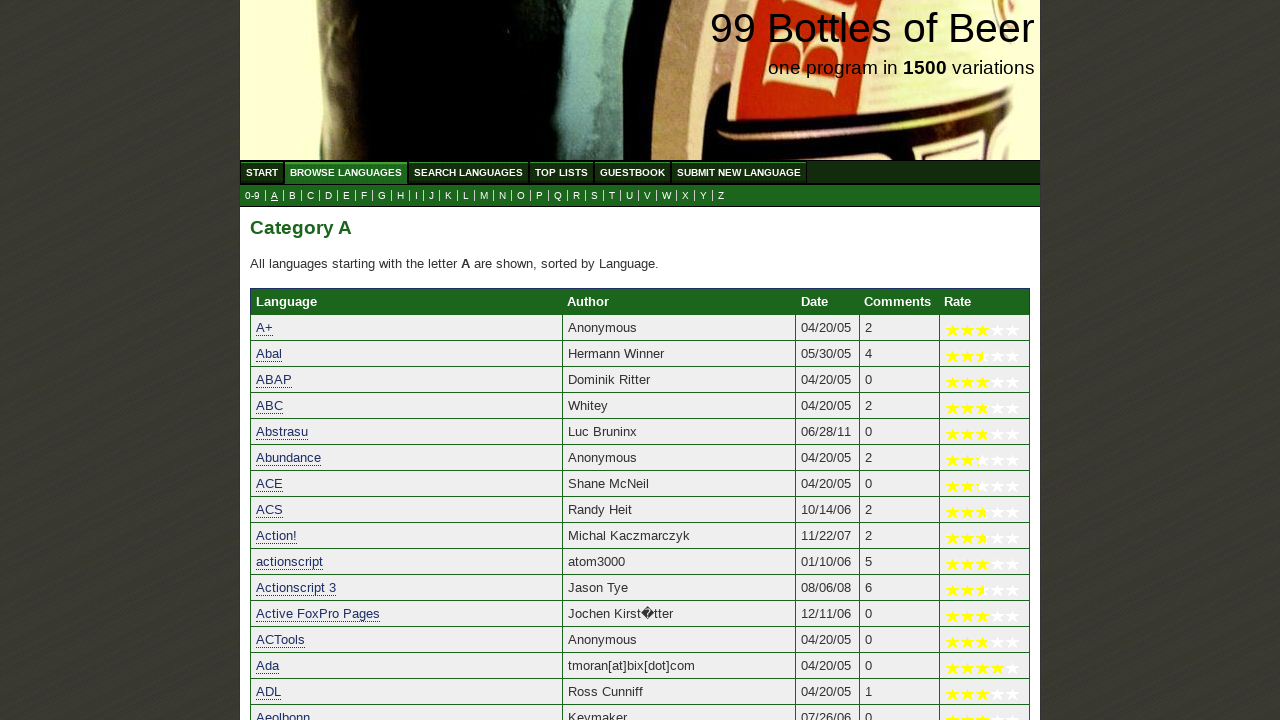

Verified 'ALAN' starts with 'a'
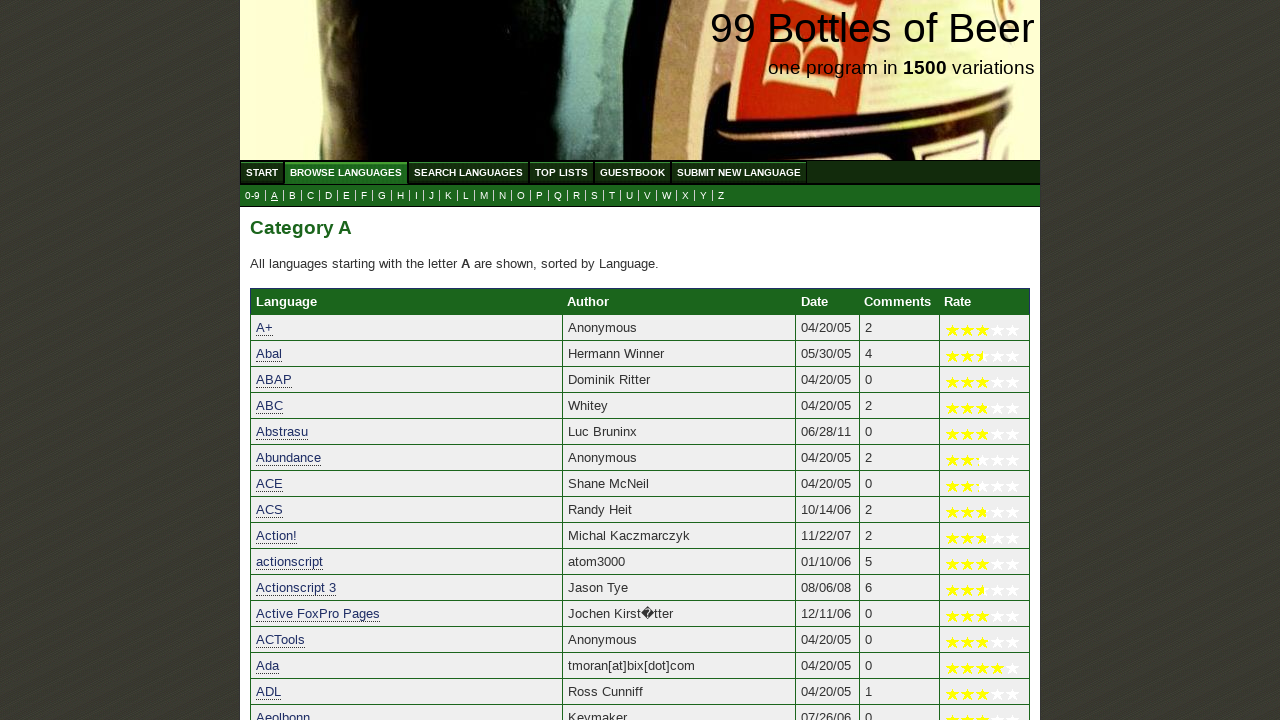

Verified 'ALClient' starts with 'a'
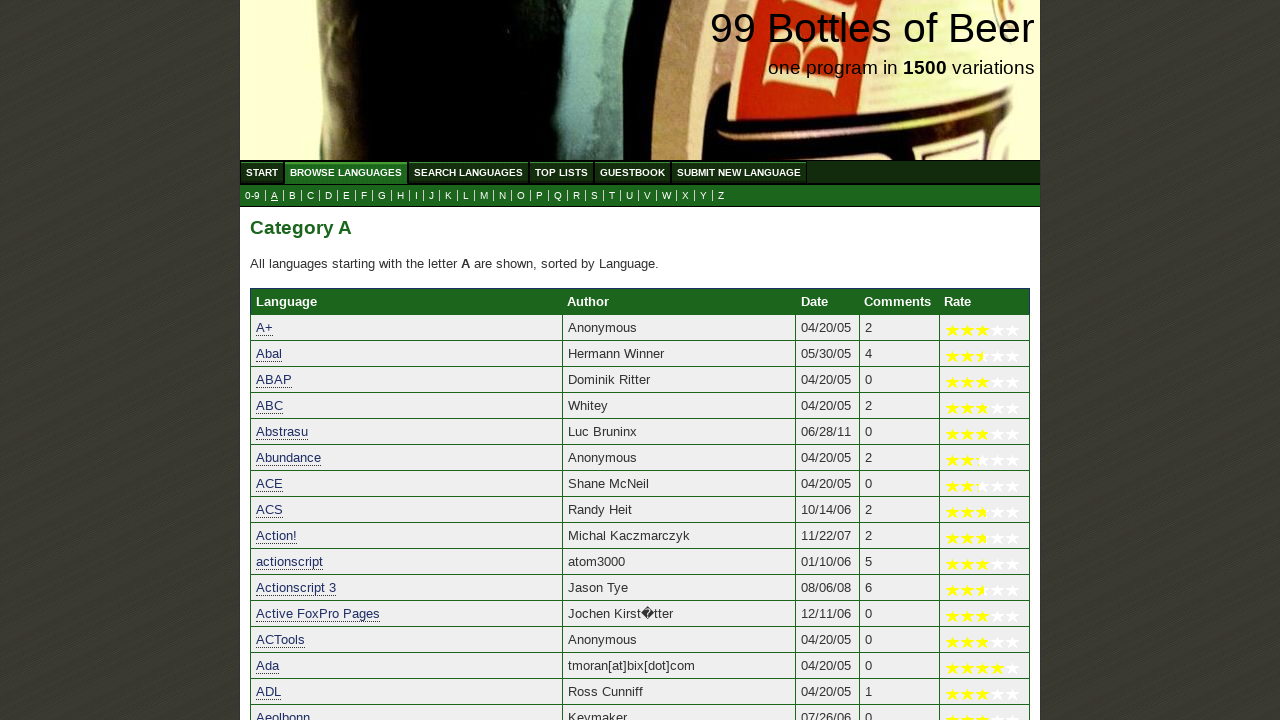

Verified 'Alef' starts with 'a'
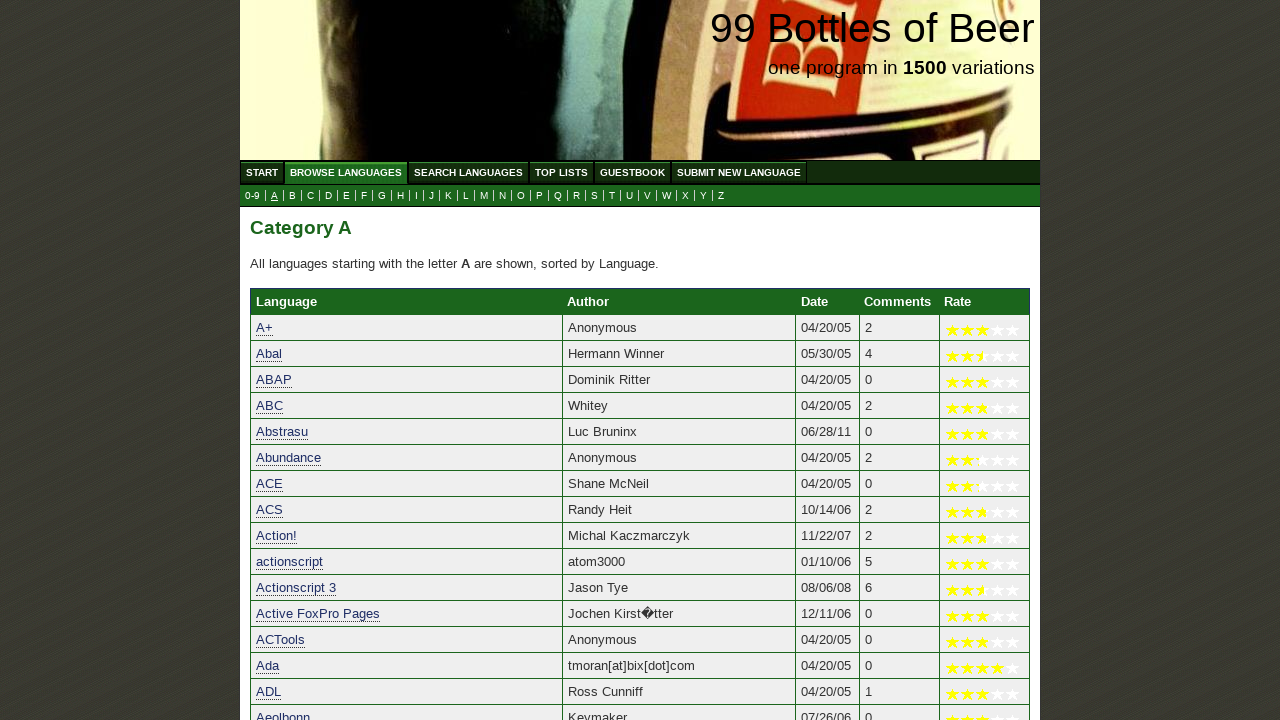

Verified 'Algae' starts with 'a'
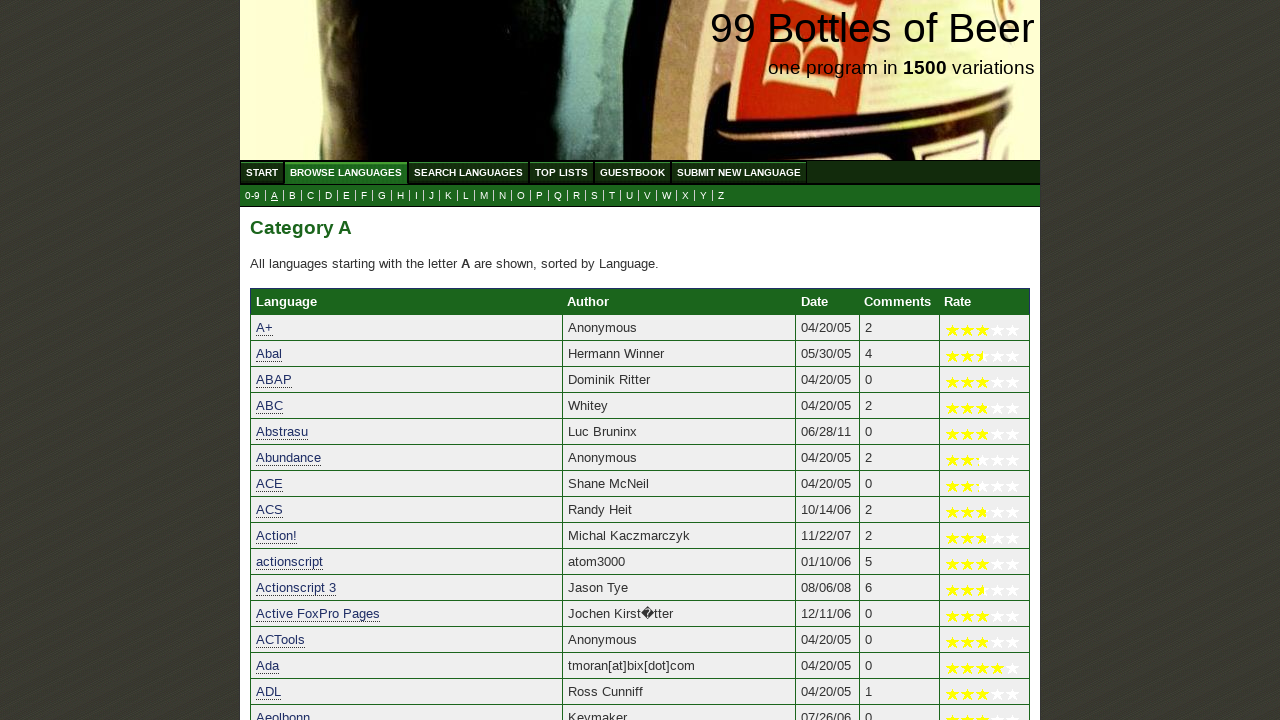

Verified 'AlgoBox' starts with 'a'
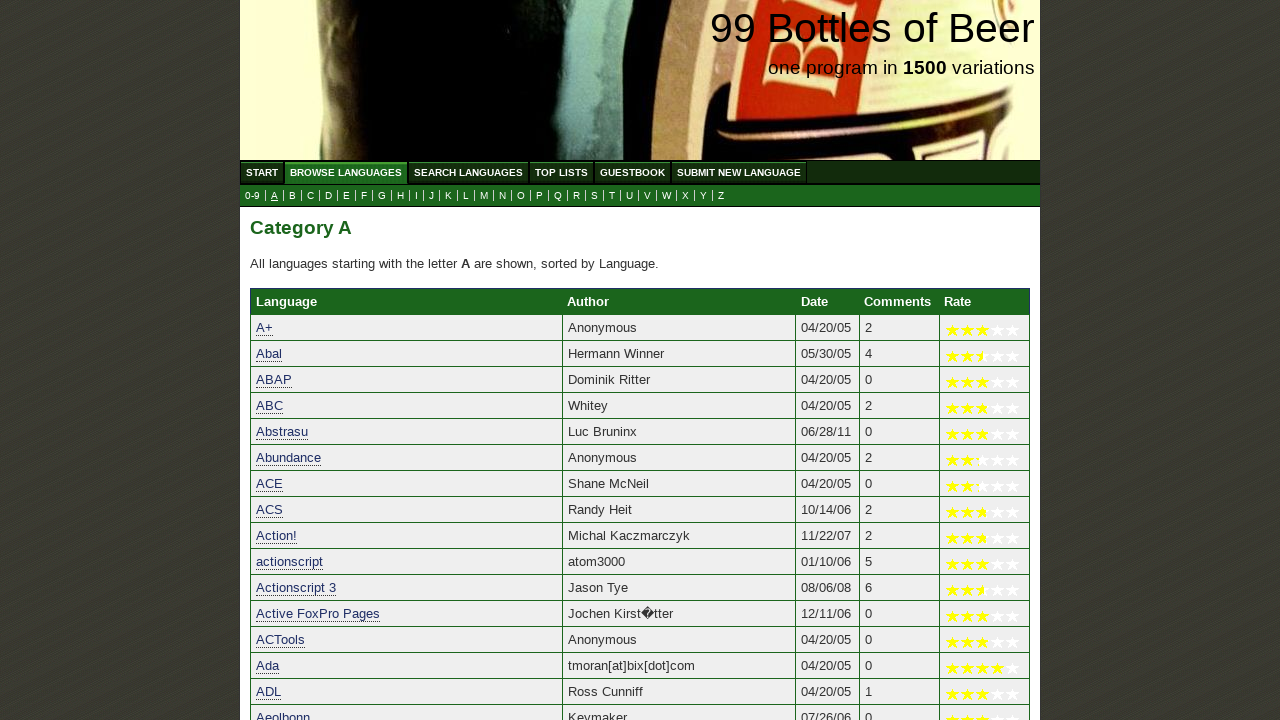

Verified 'ALGOL 60' starts with 'a'
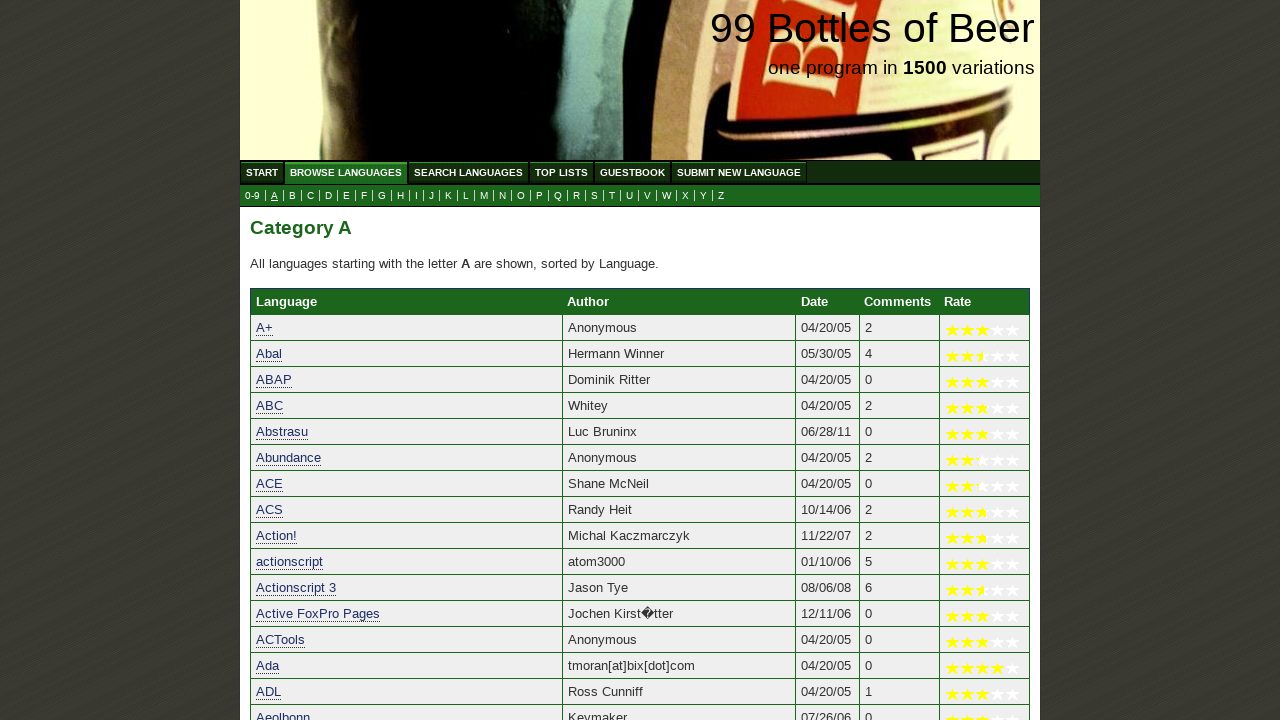

Verified 'ALGOL 68' starts with 'a'
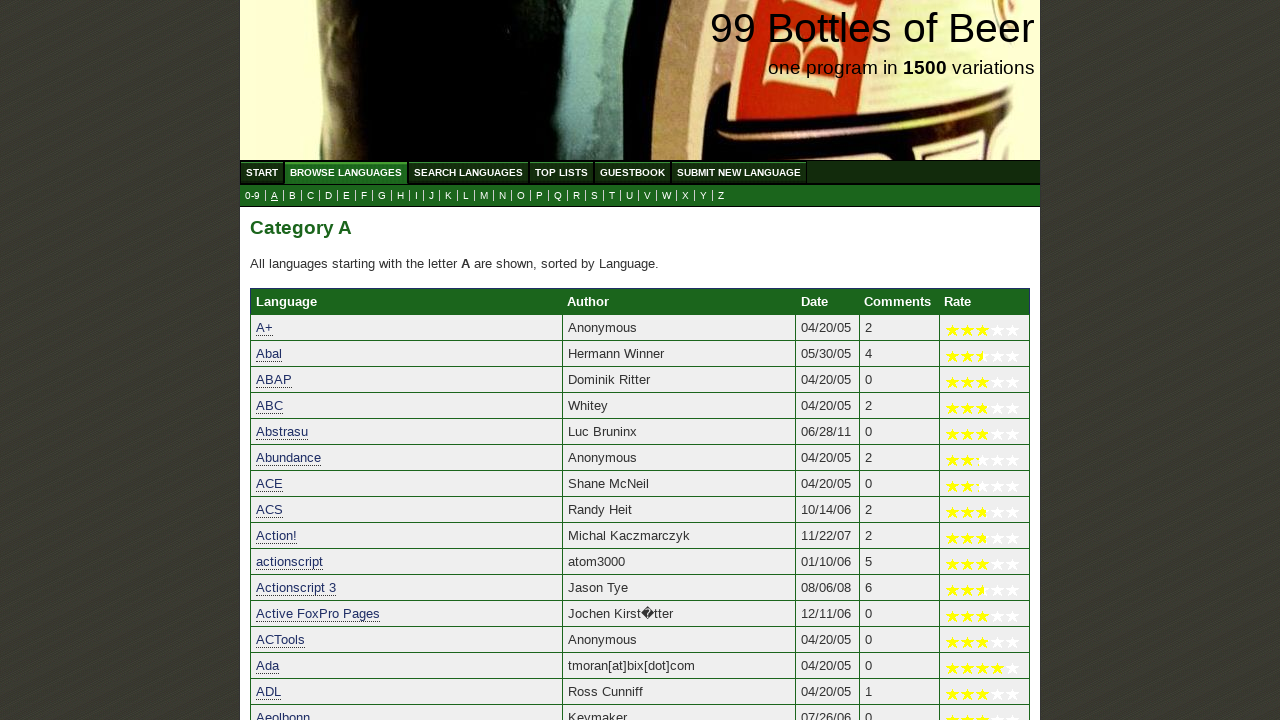

Verified 'Algol60' starts with 'a'
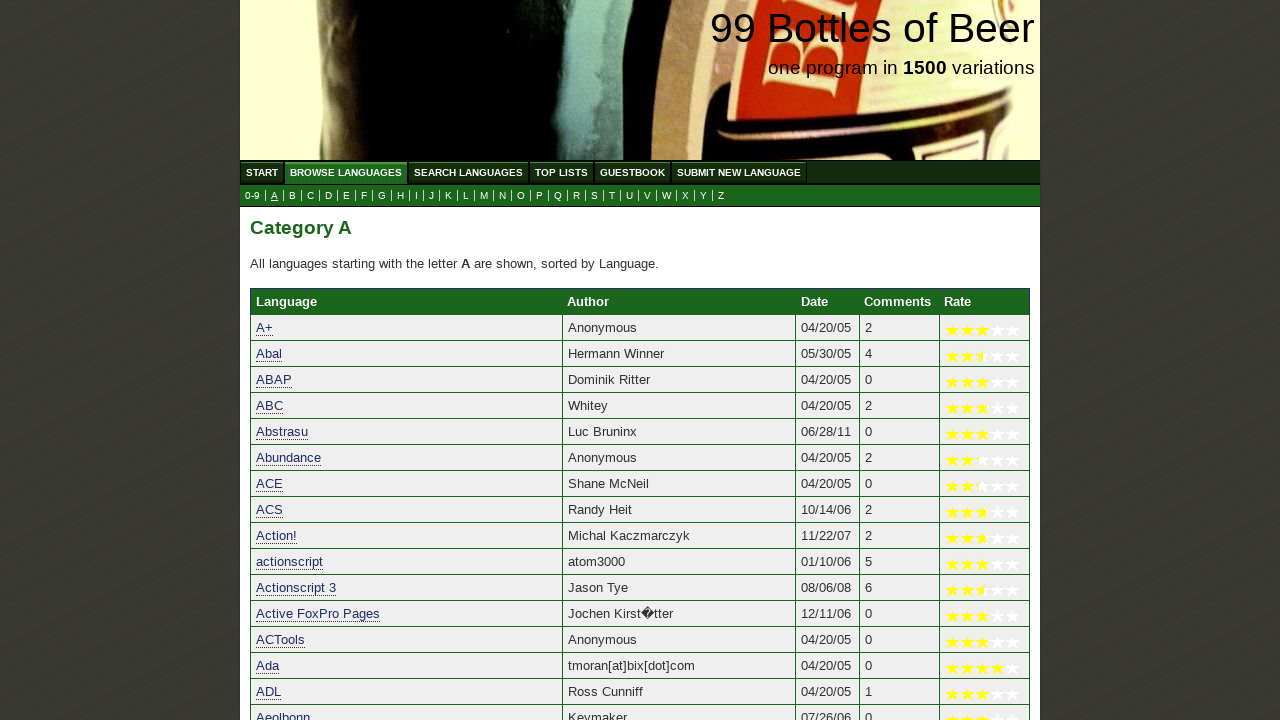

Verified 'Alice 2.x' starts with 'a'
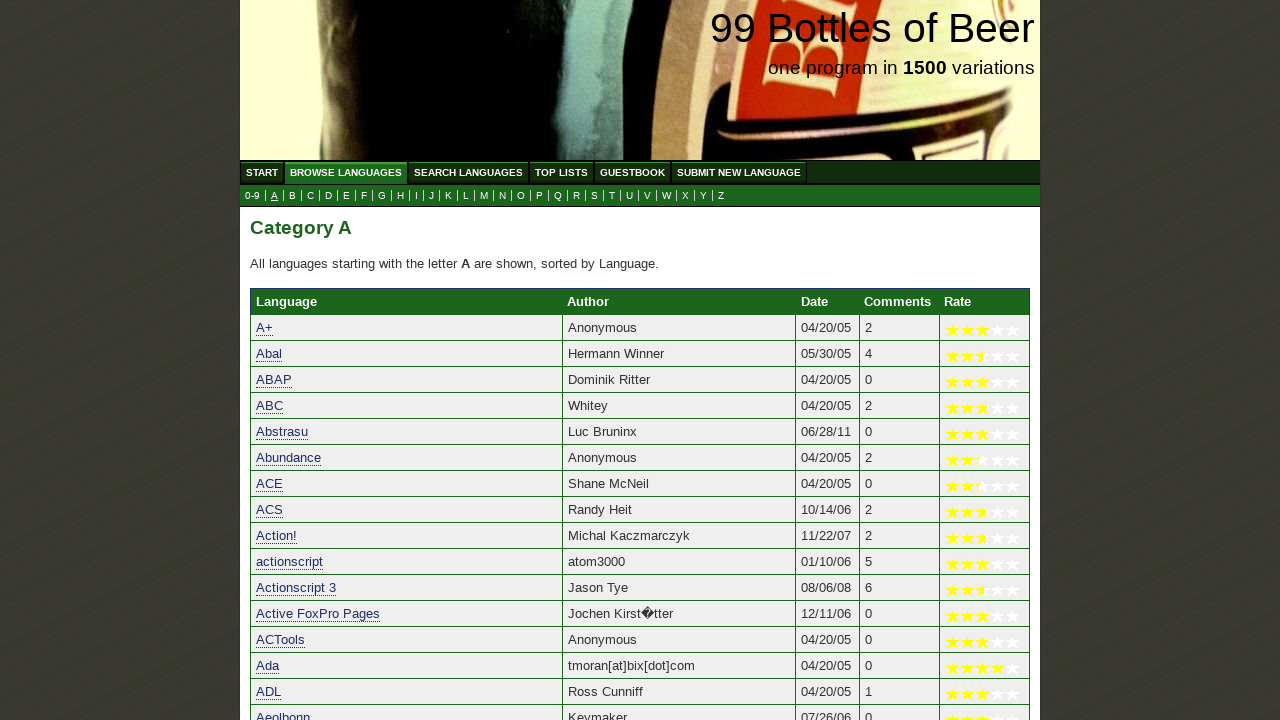

Verified 'Alice Pascal' starts with 'a'
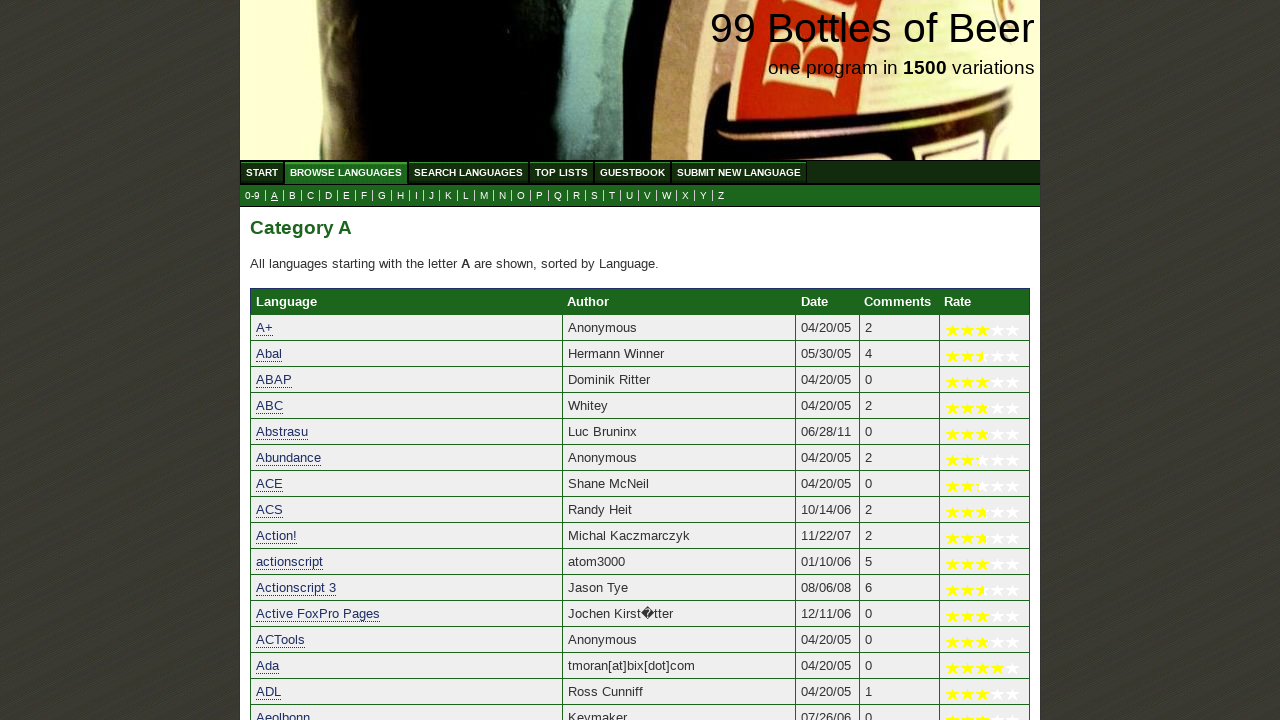

Verified 'AlPhAbEt' starts with 'a'
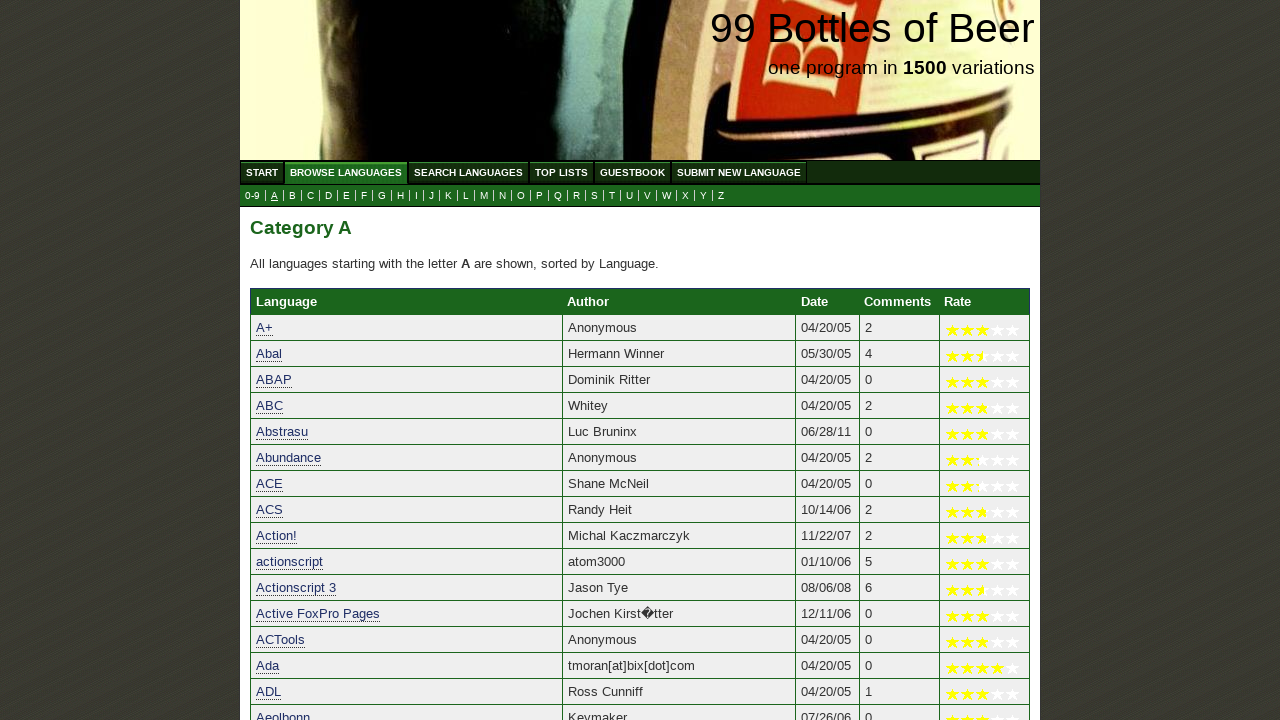

Verified 'AlphaBeta' starts with 'a'
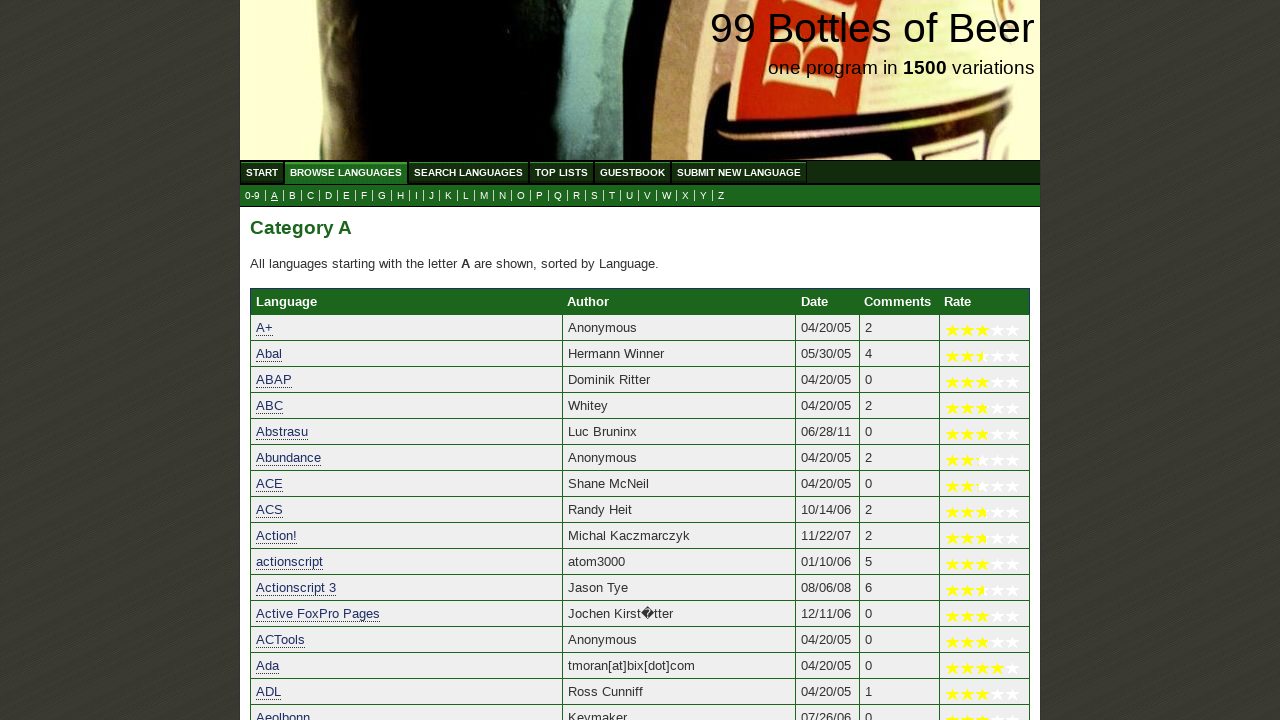

Verified 'Amanda' starts with 'a'
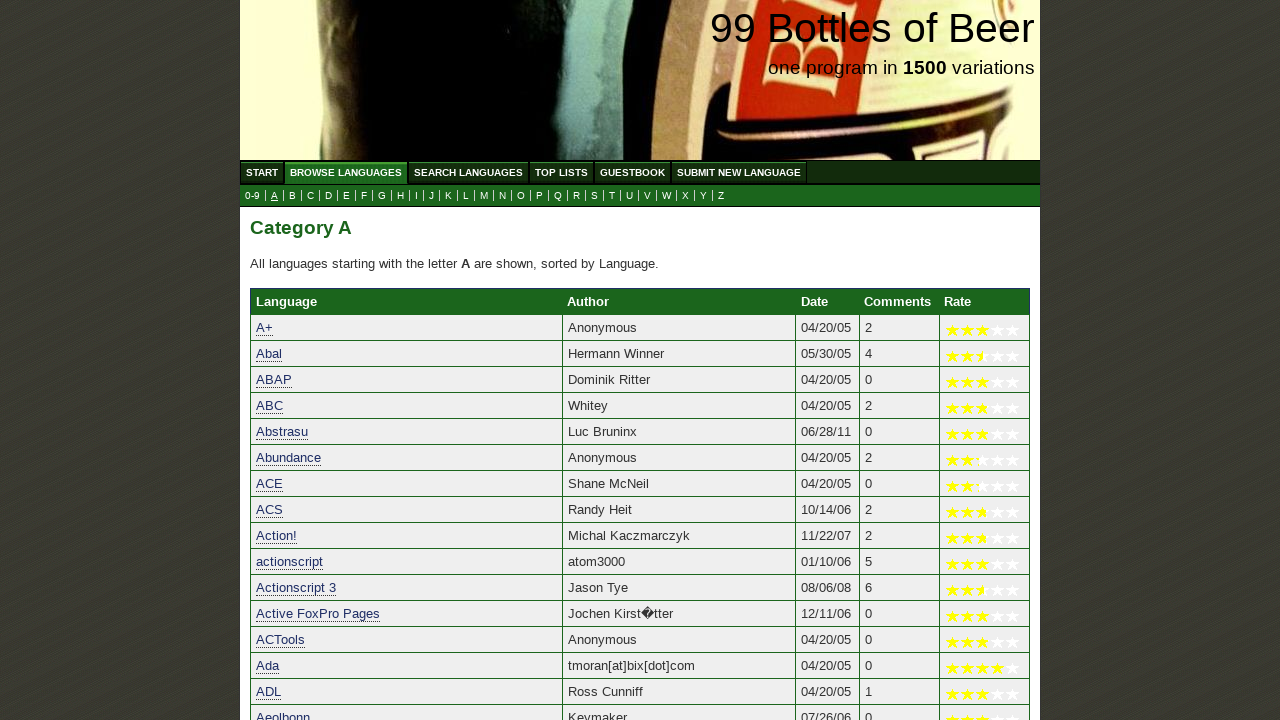

Verified 'Amber for parrot' starts with 'a'
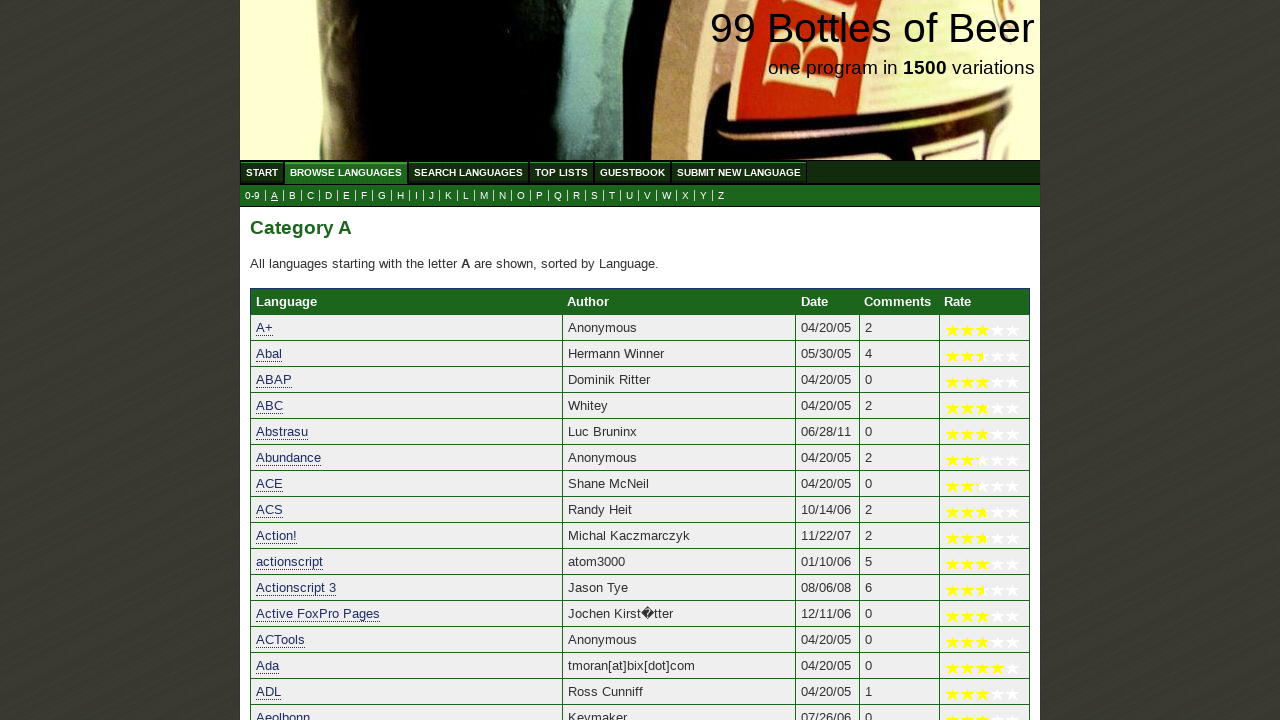

Verified 'Amiga Shellscript' starts with 'a'
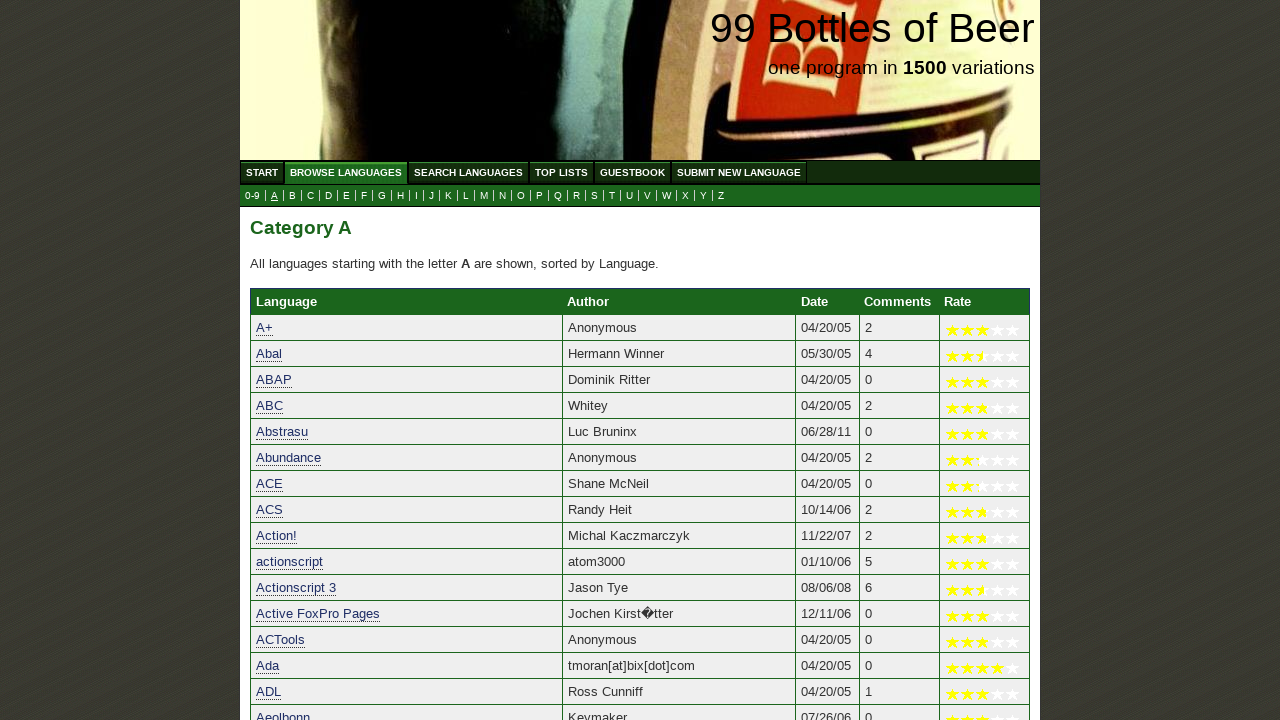

Verified 'AmigaE' starts with 'a'
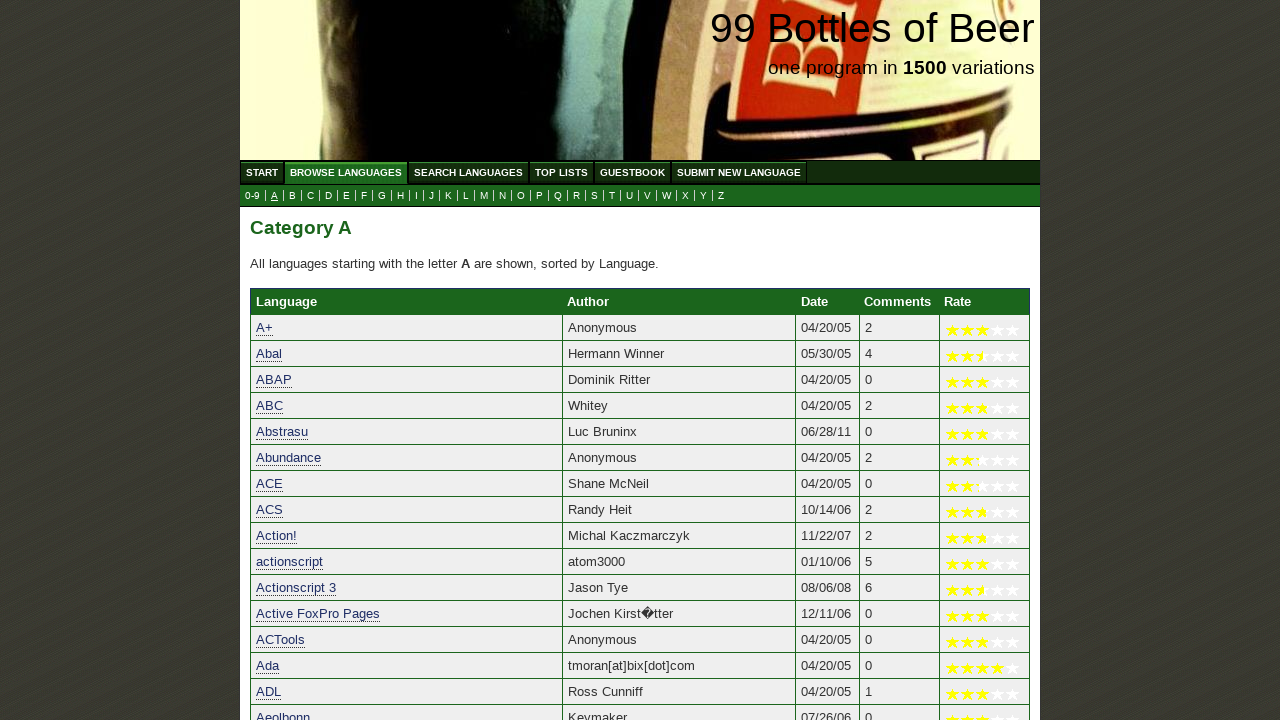

Verified 'AML' starts with 'a'
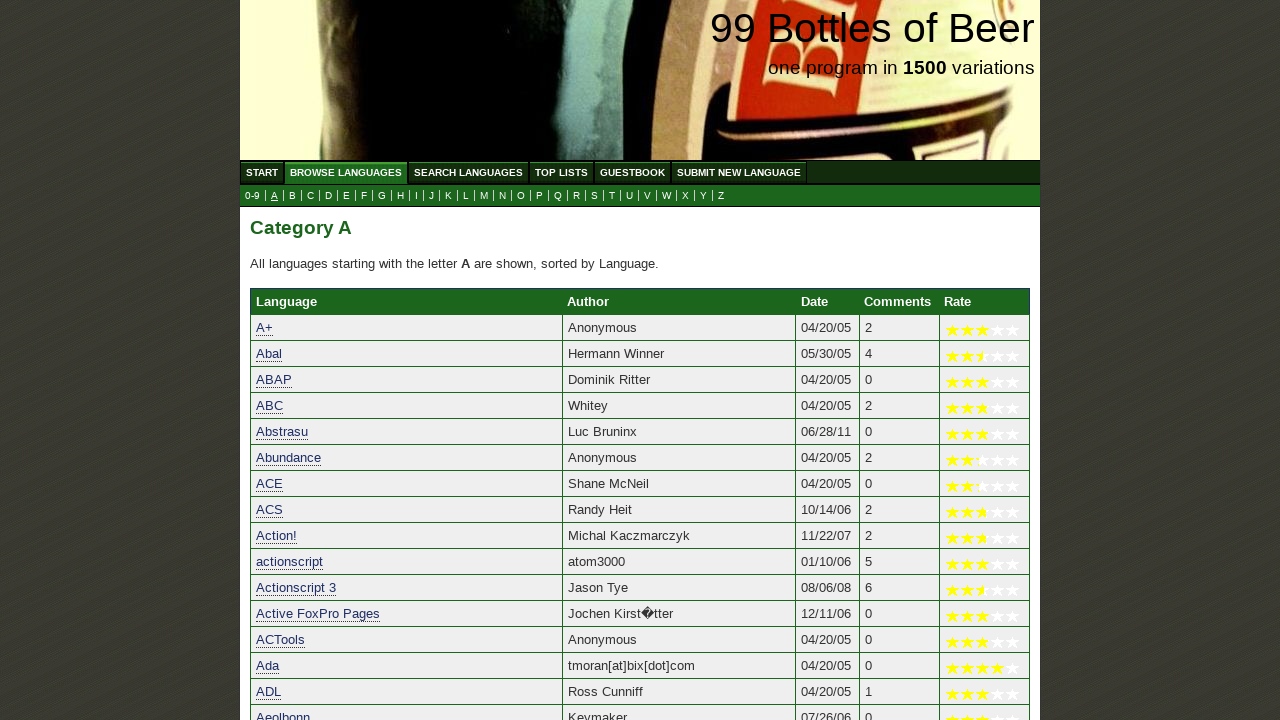

Verified 'AMOS Professional' starts with 'a'
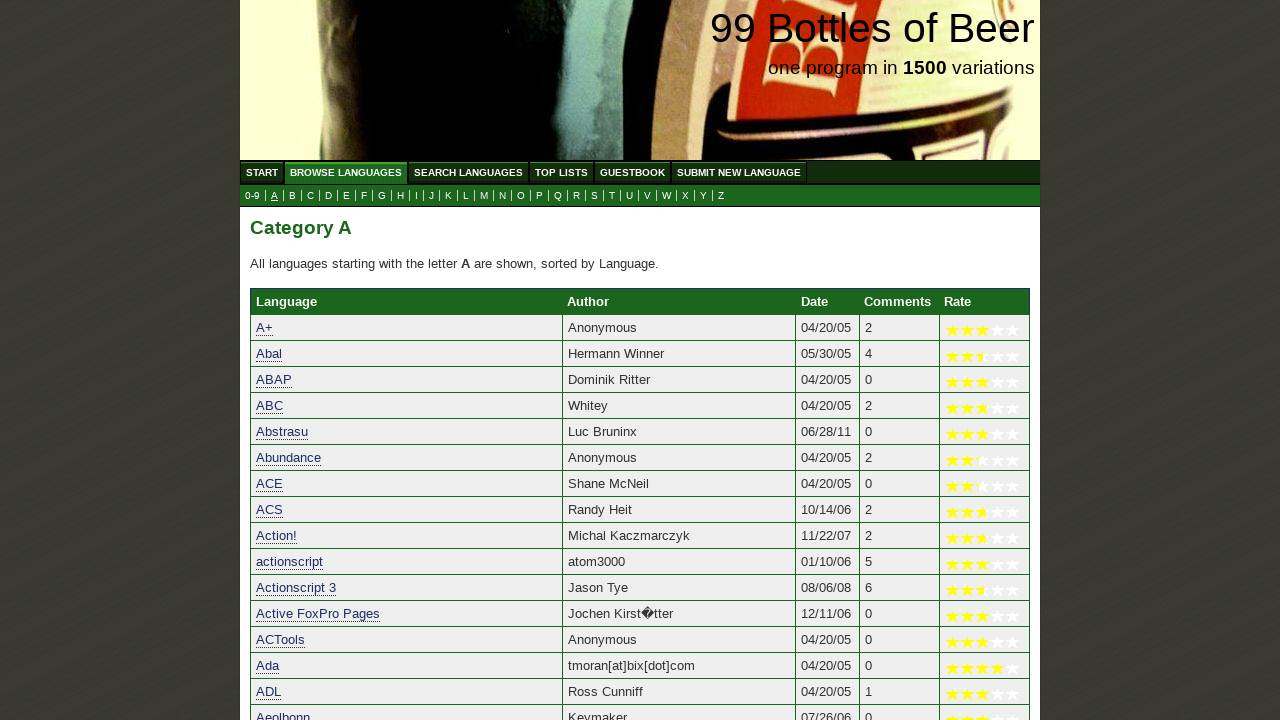

Verified 'Anduril' starts with 'a'
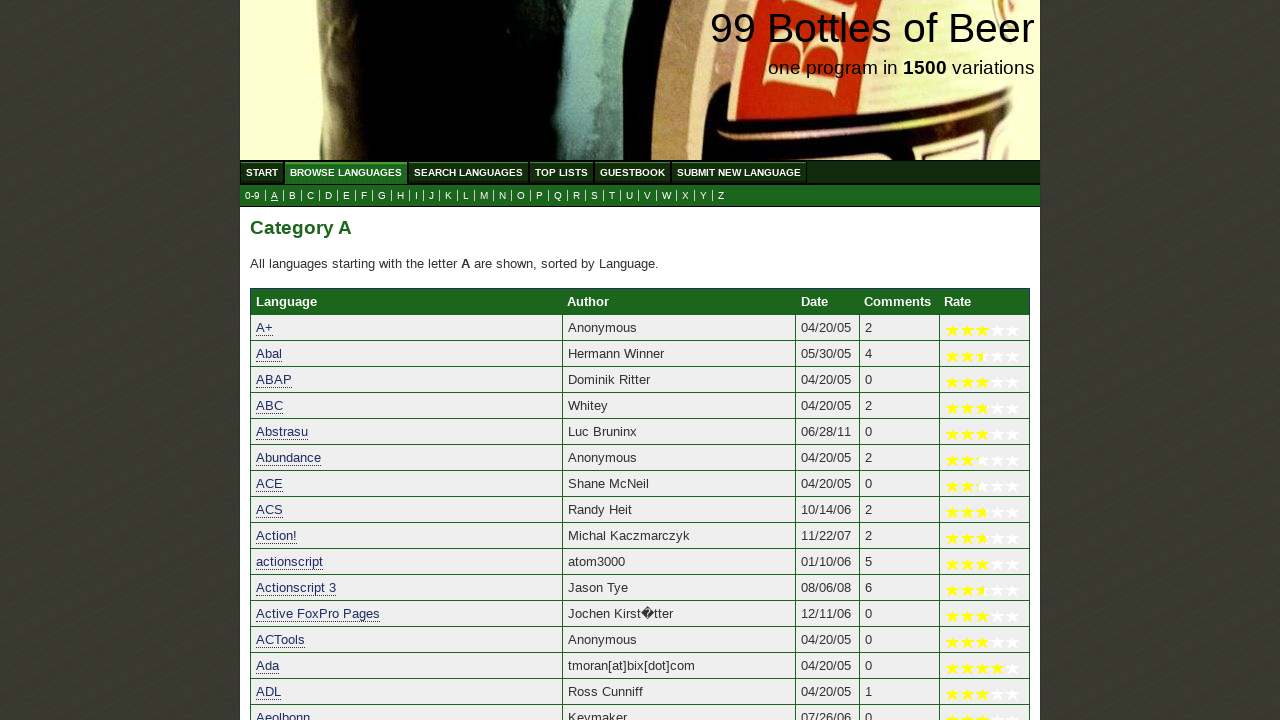

Verified 'Ant' starts with 'a'
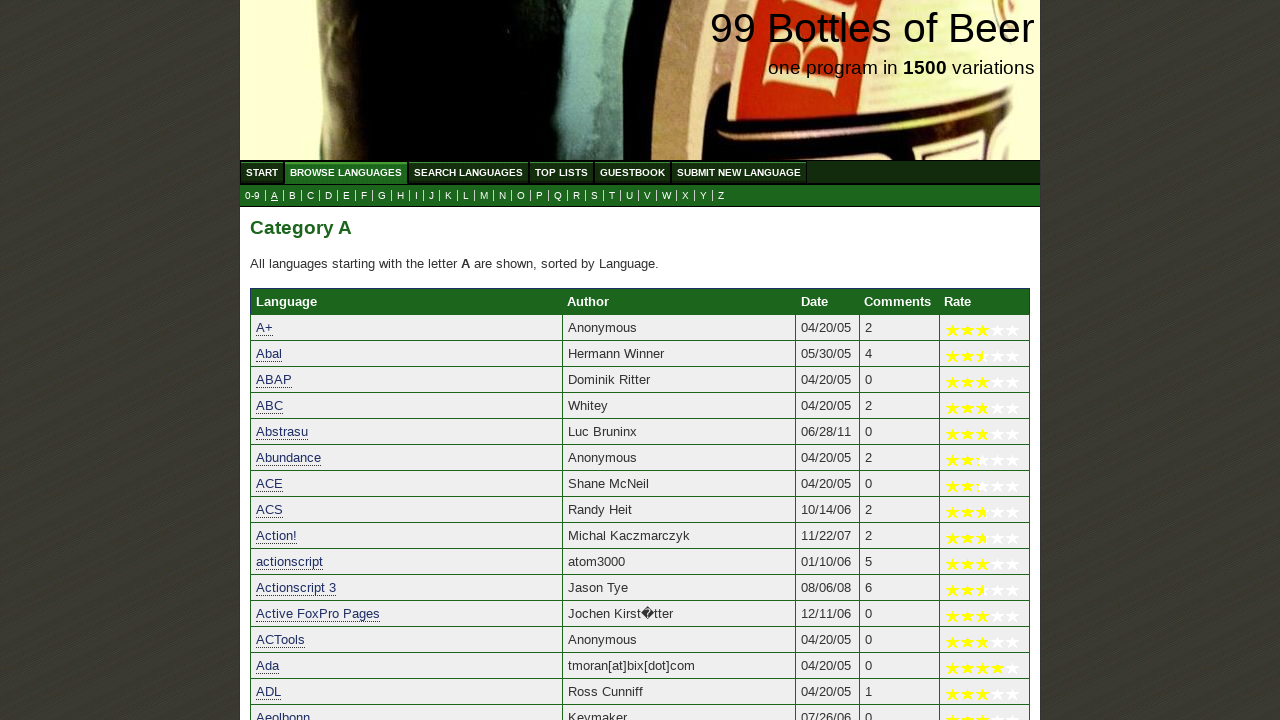

Verified 'Anubis' starts with 'a'
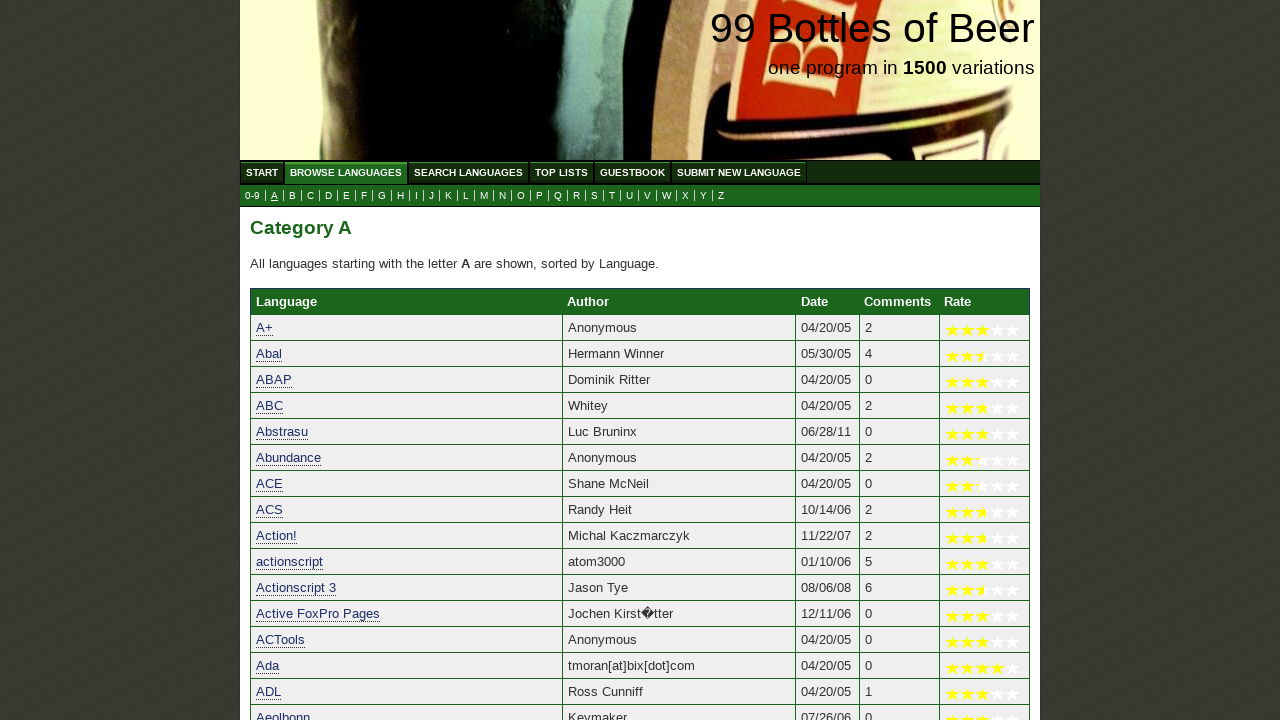

Verified 'ao' starts with 'a'
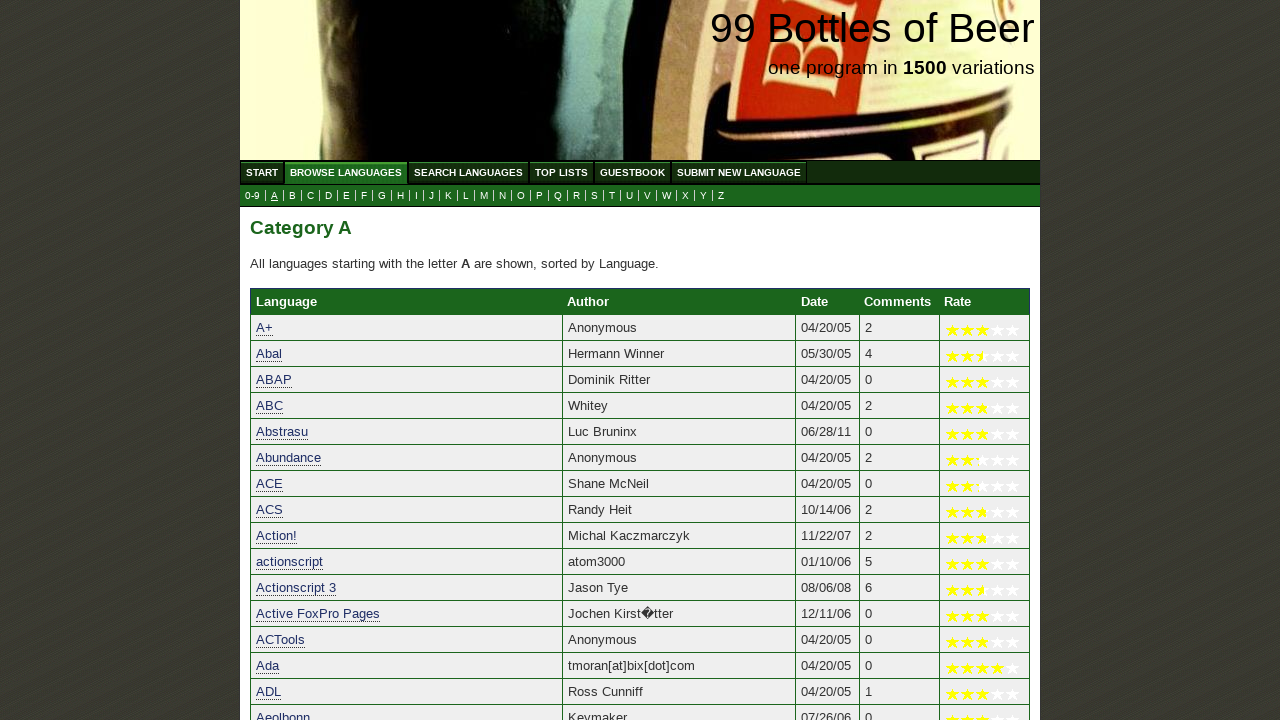

Verified 'AOS/VS (32bit CLI)' starts with 'a'
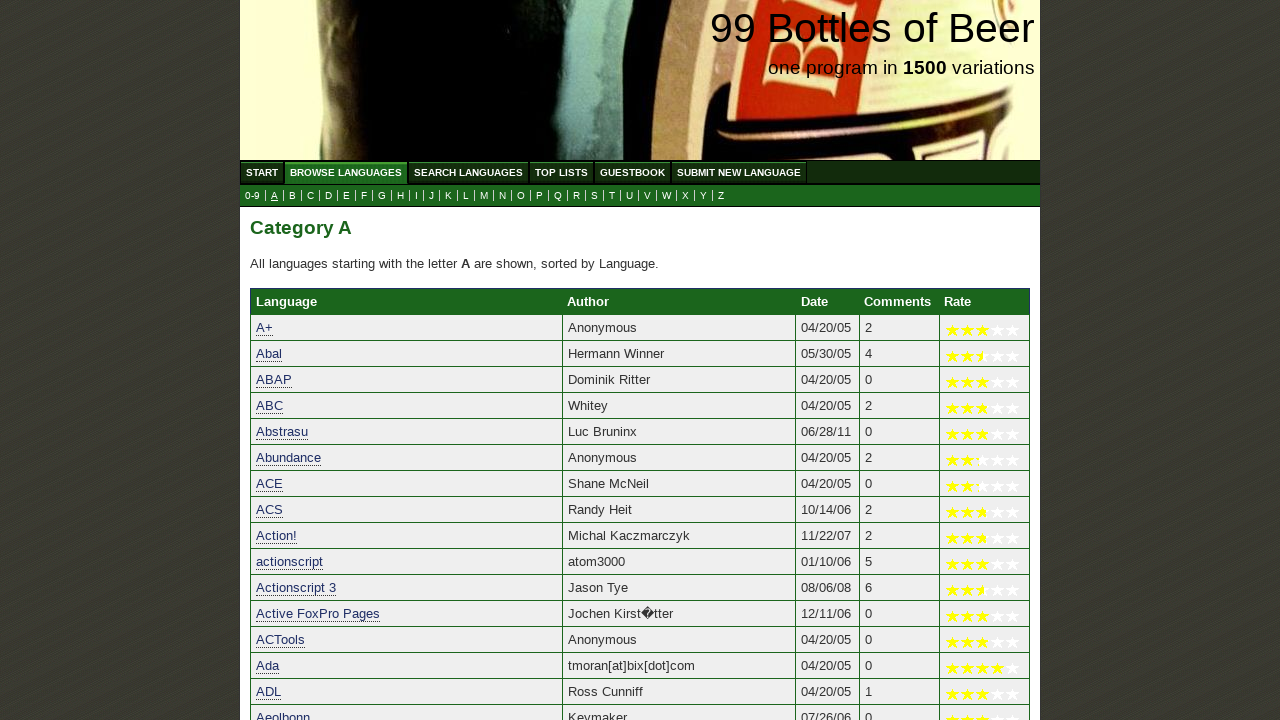

Verified 'Apache (Server Side Includes)' starts with 'a'
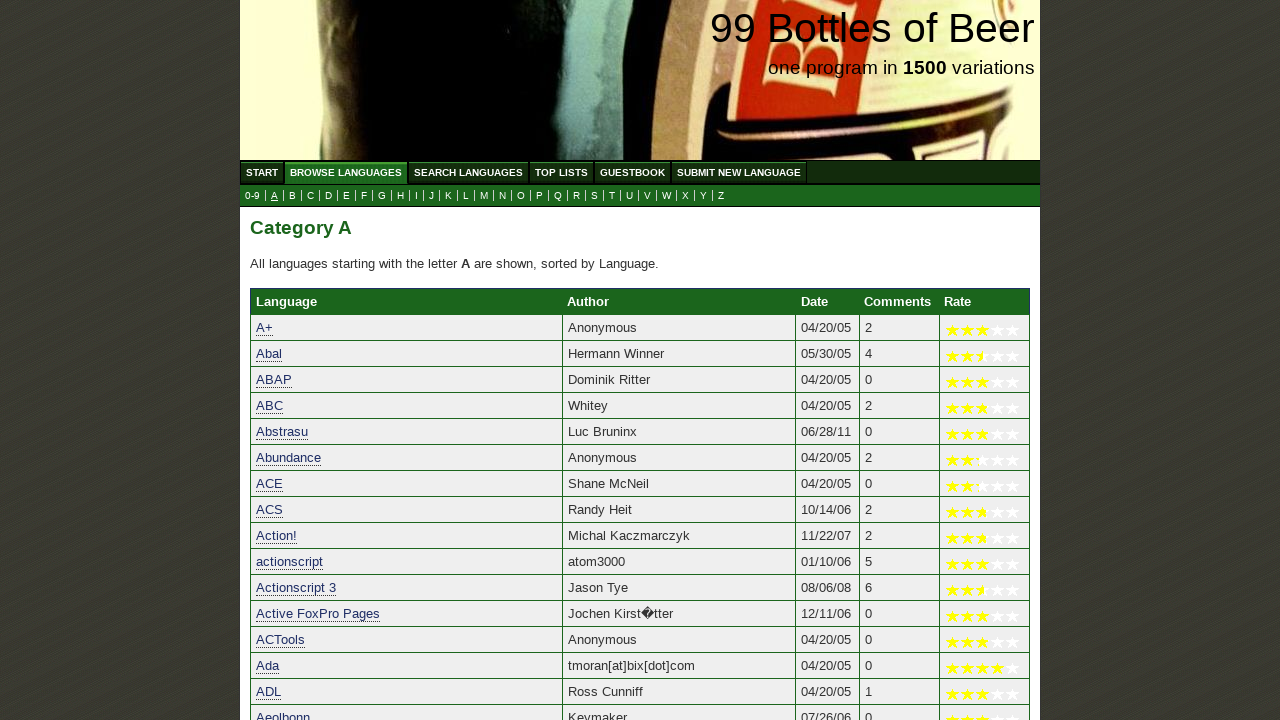

Verified 'APL' starts with 'a'
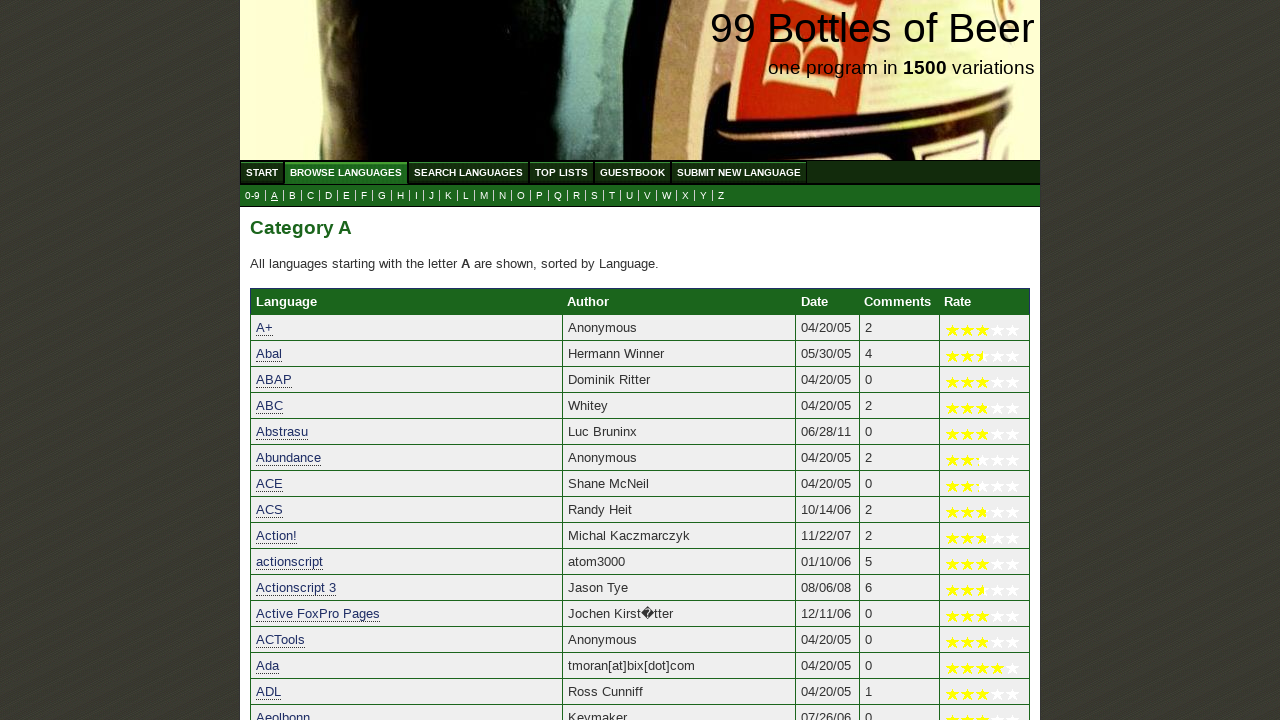

Verified 'apple 1 basic' starts with 'a'
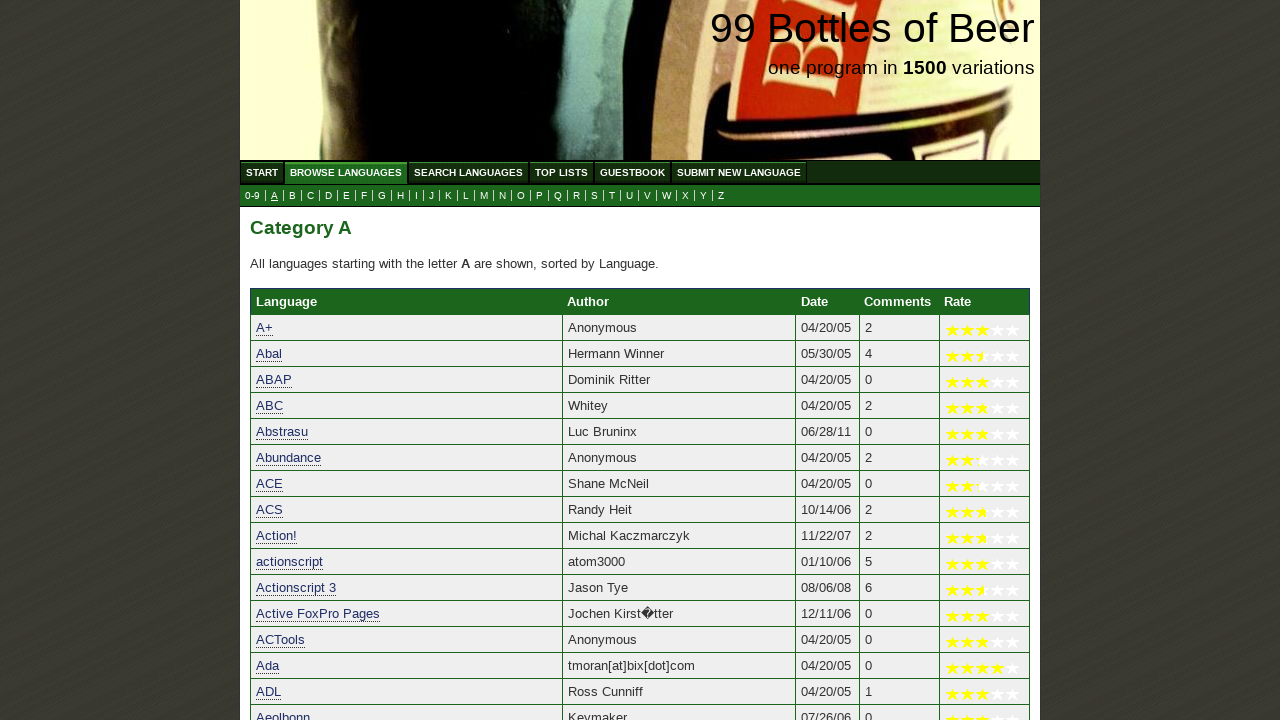

Verified 'Apple IIe Basic' starts with 'a'
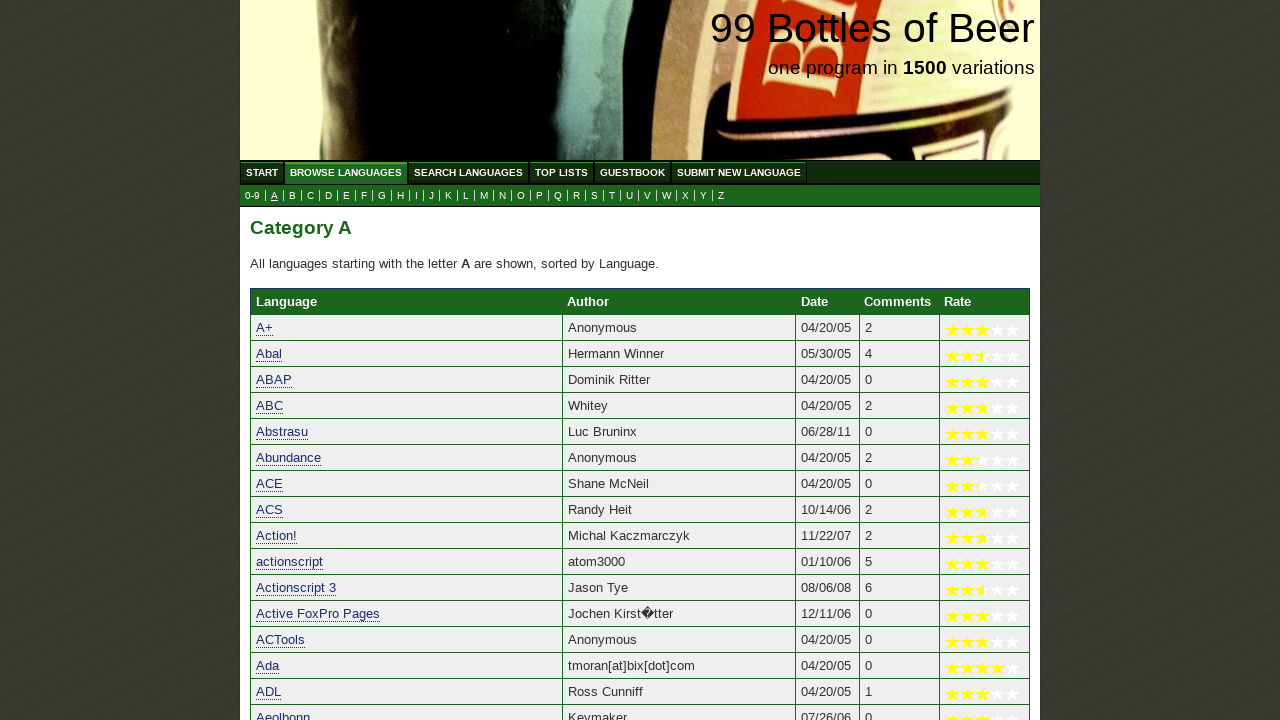

Verified 'Apple Script' starts with 'a'
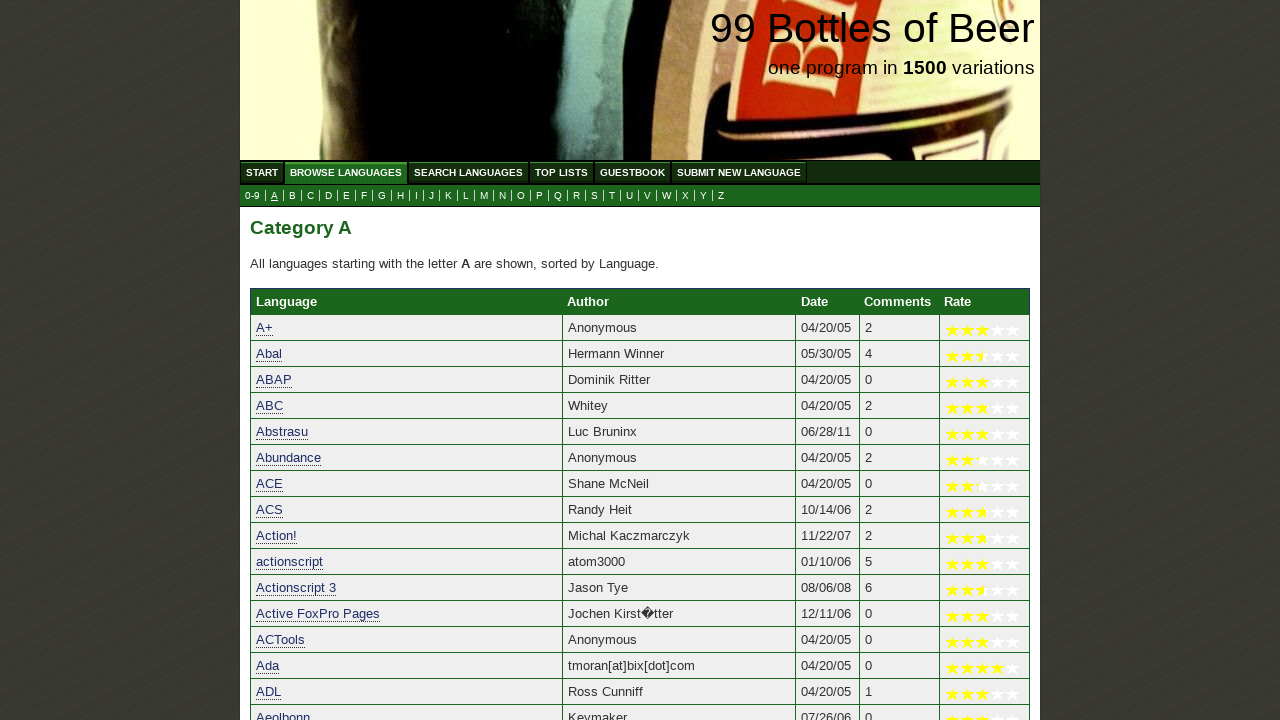

Verified 'Apple ][+ machine language' starts with 'a'
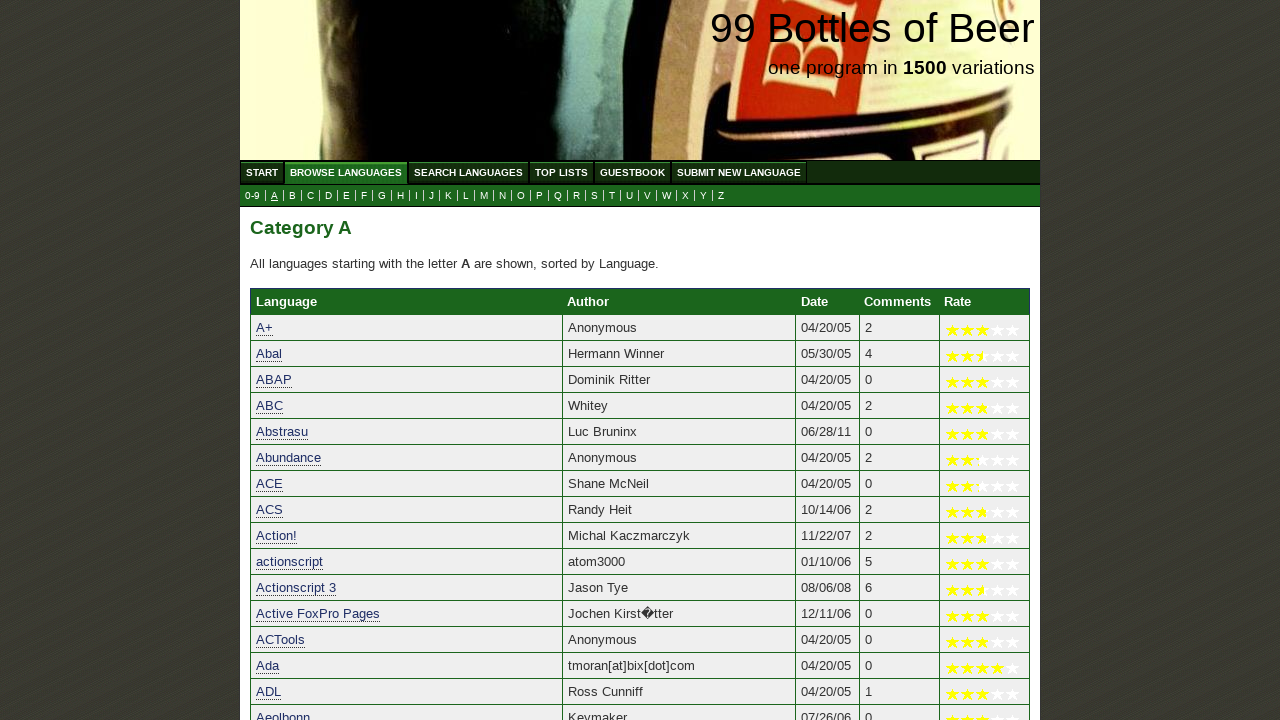

Verified 'AppleSoft' starts with 'a'
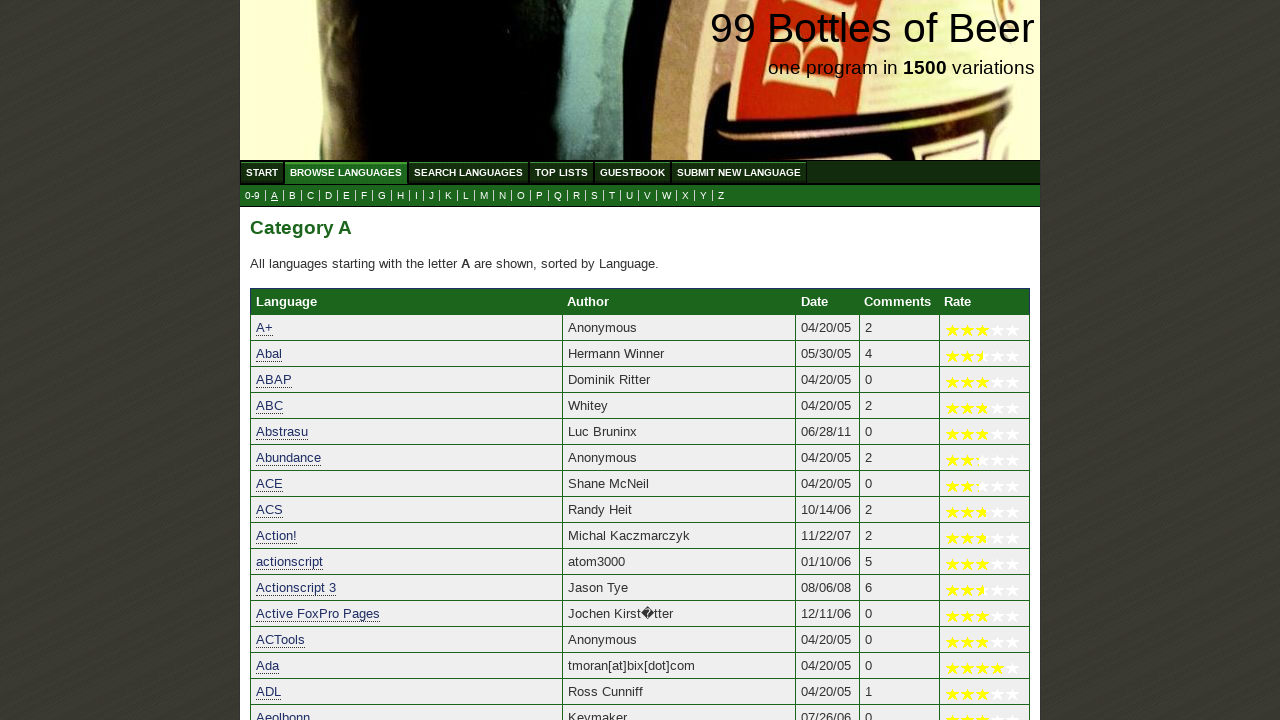

Verified 'Applesoft Basic' starts with 'a'
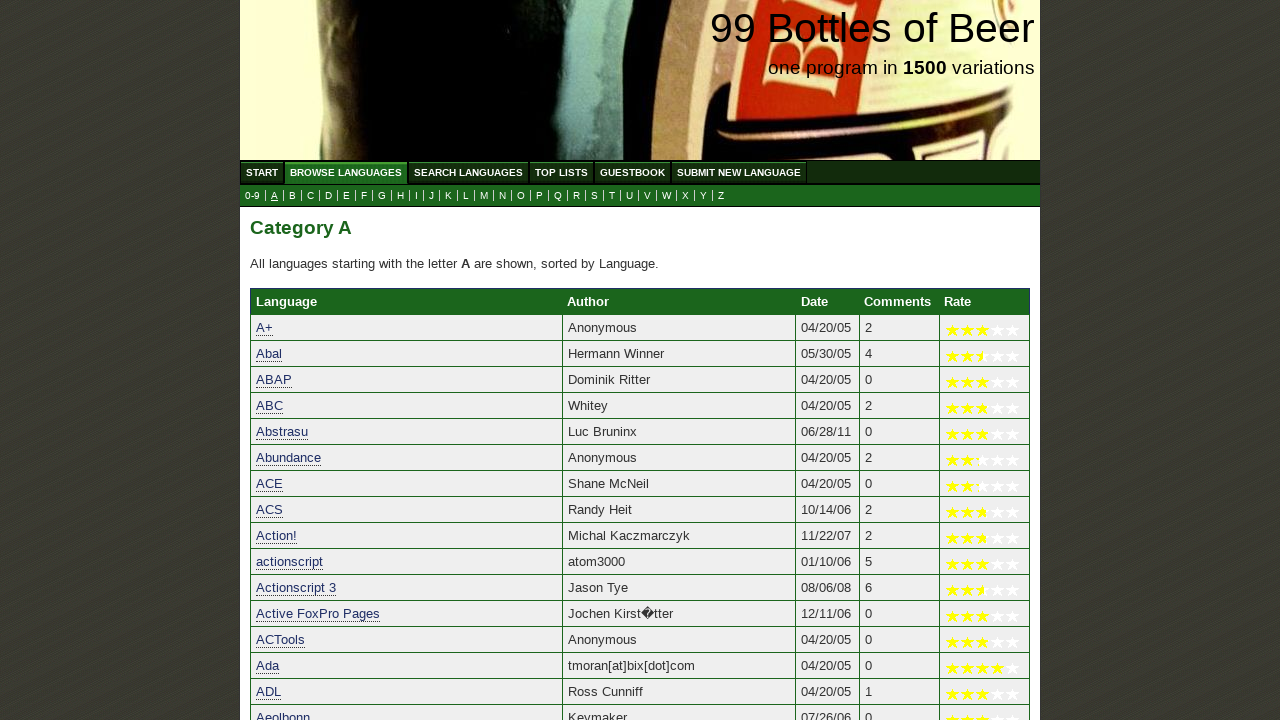

Verified 'APPX ILF' starts with 'a'
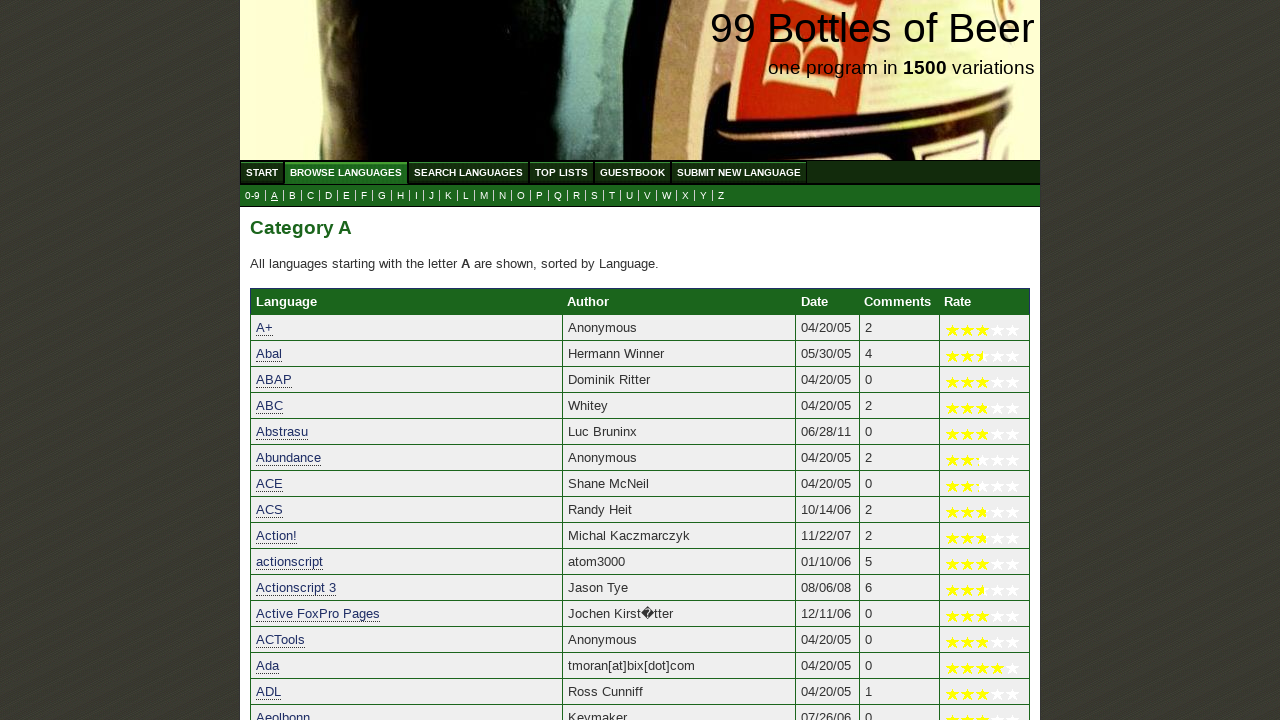

Verified 'April' starts with 'a'
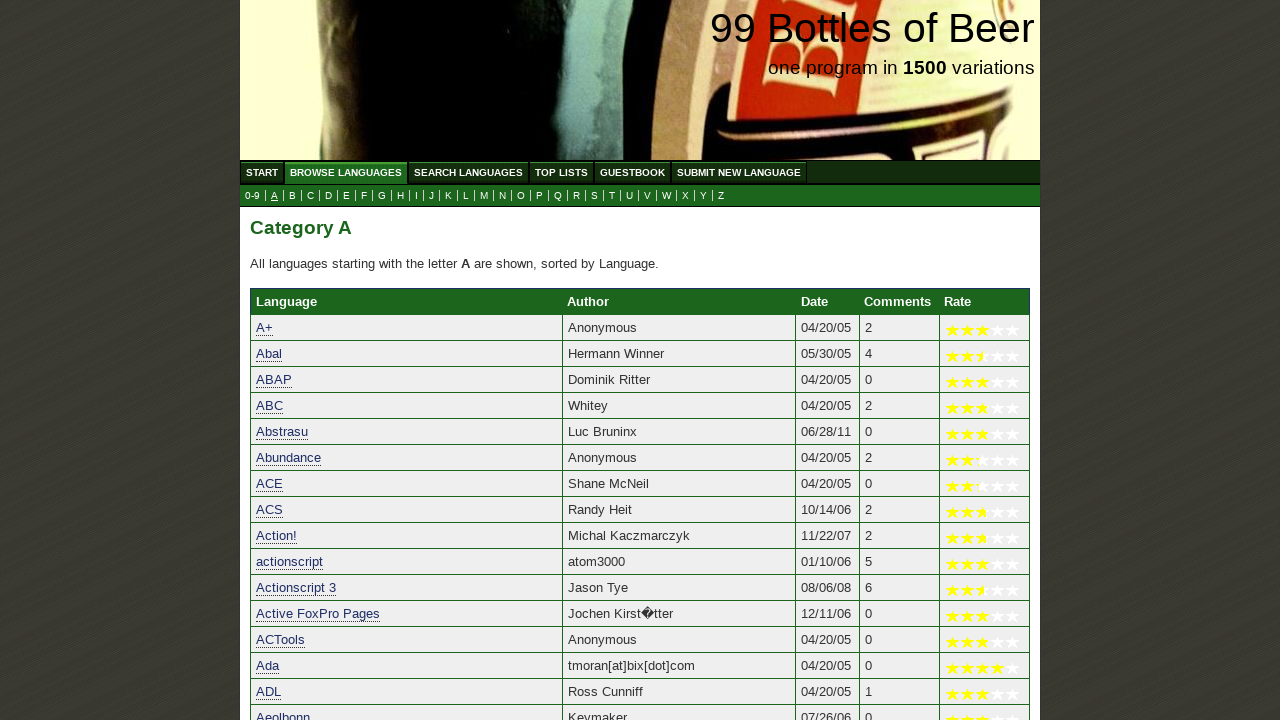

Verified 'Arc' starts with 'a'
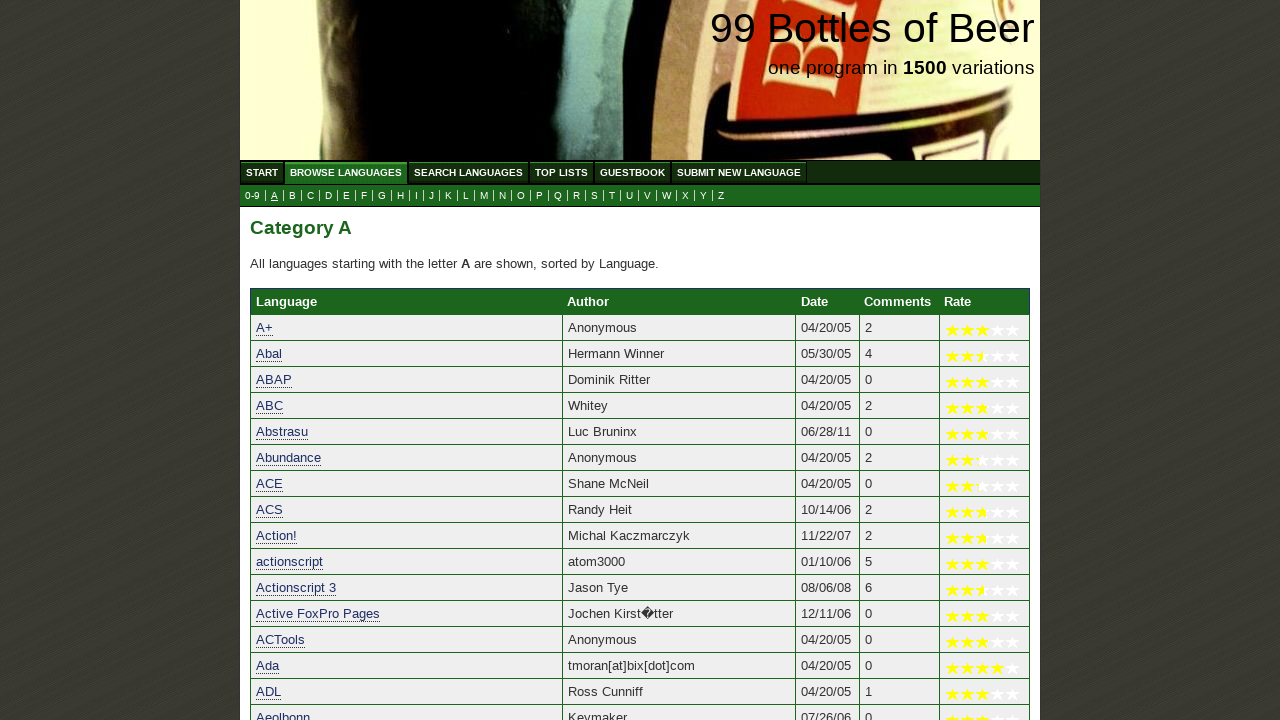

Verified 'ARexx' starts with 'a'
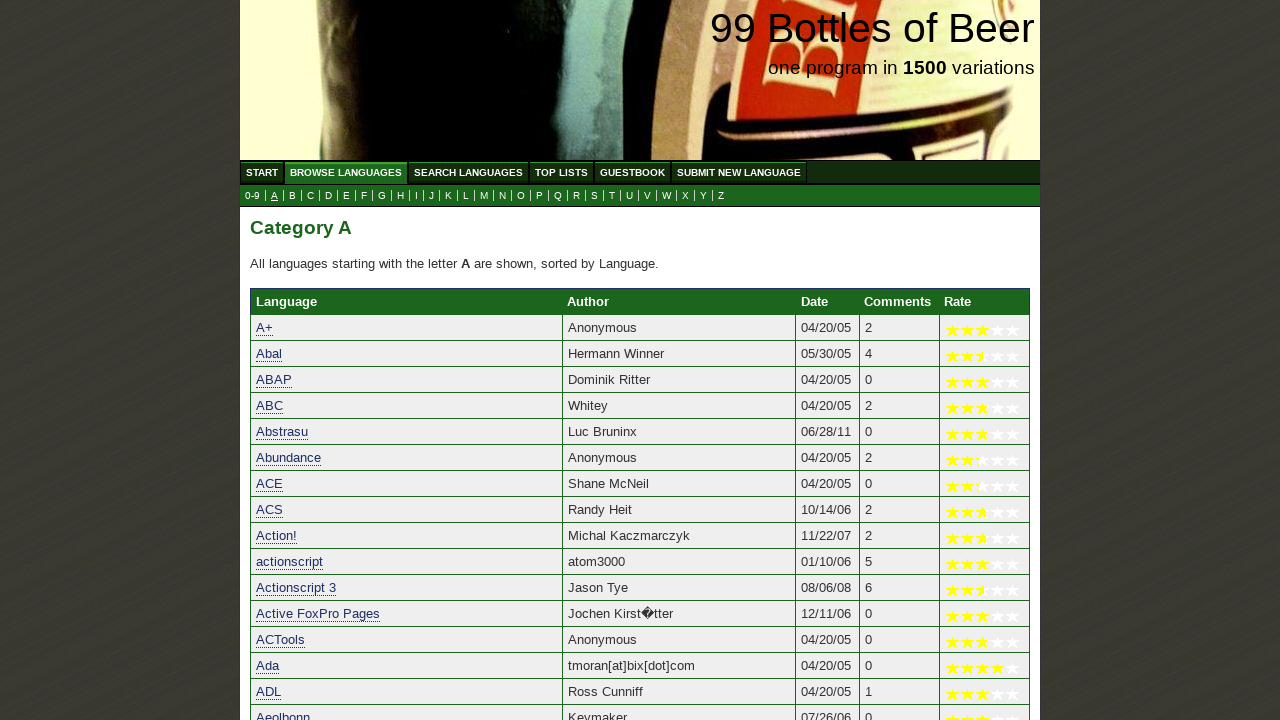

Verified 'Argh!' starts with 'a'
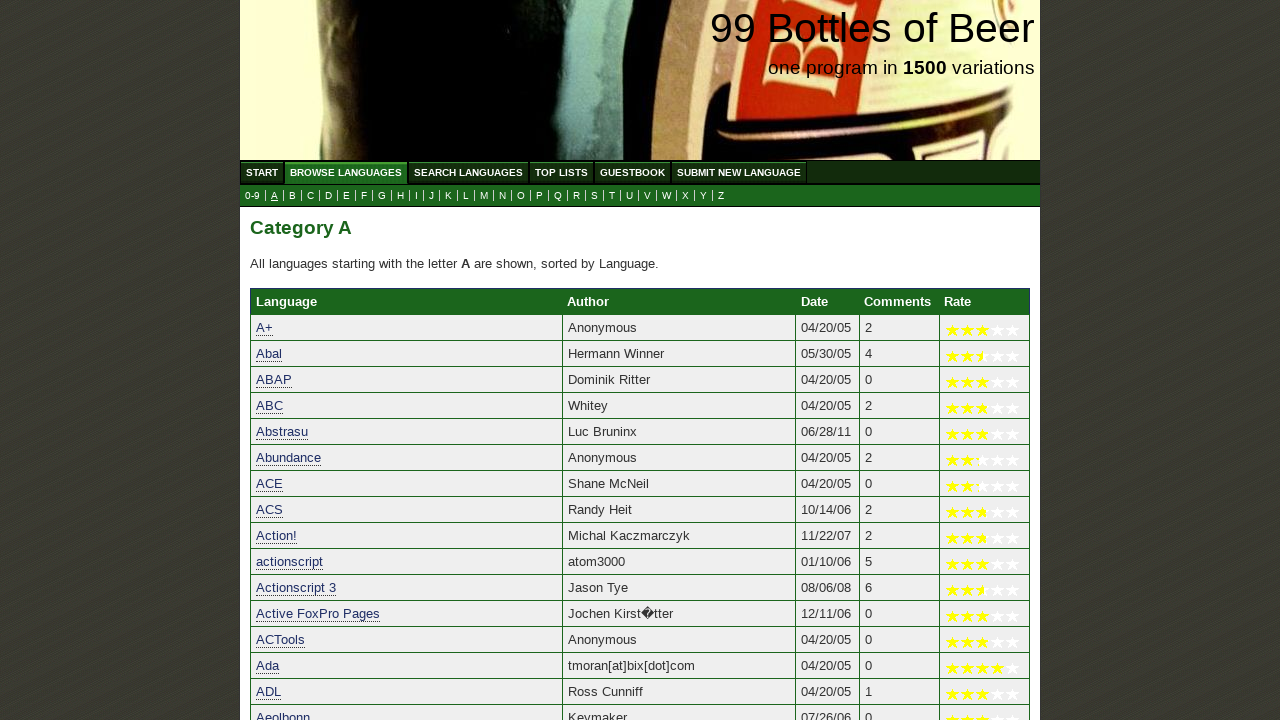

Verified 'ArrowLISP' starts with 'a'
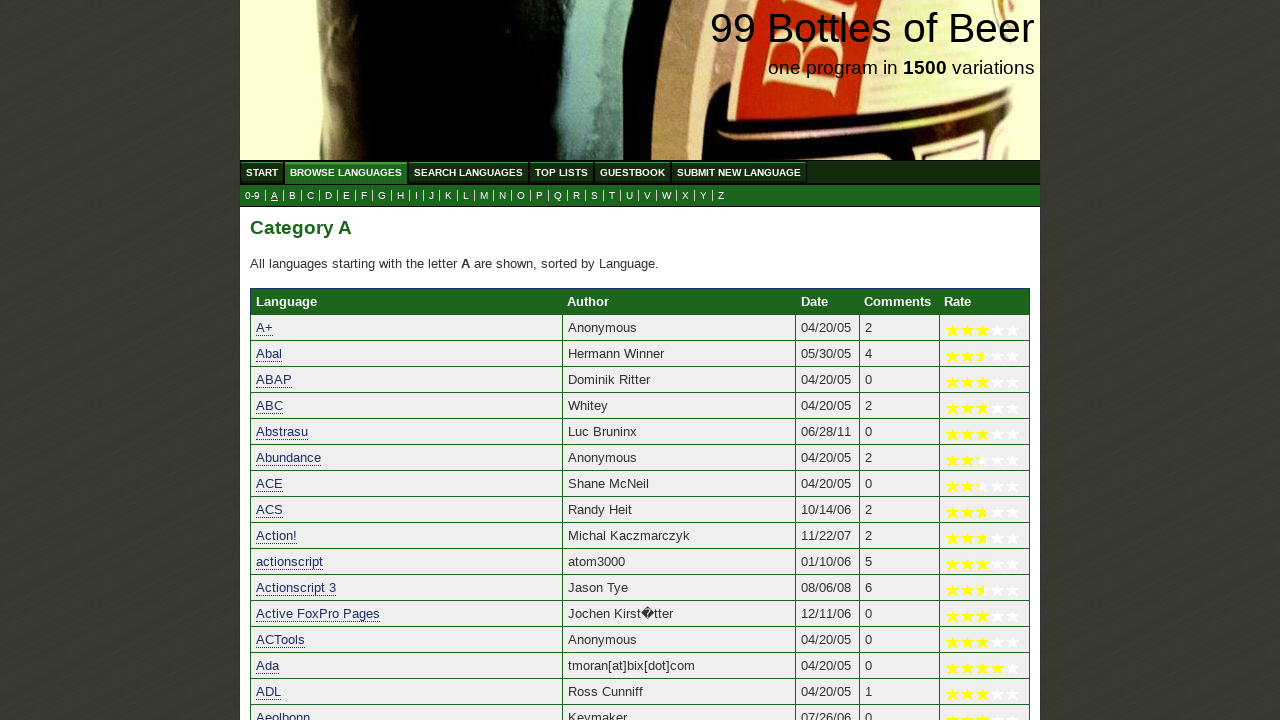

Verified 'AS' starts with 'a'
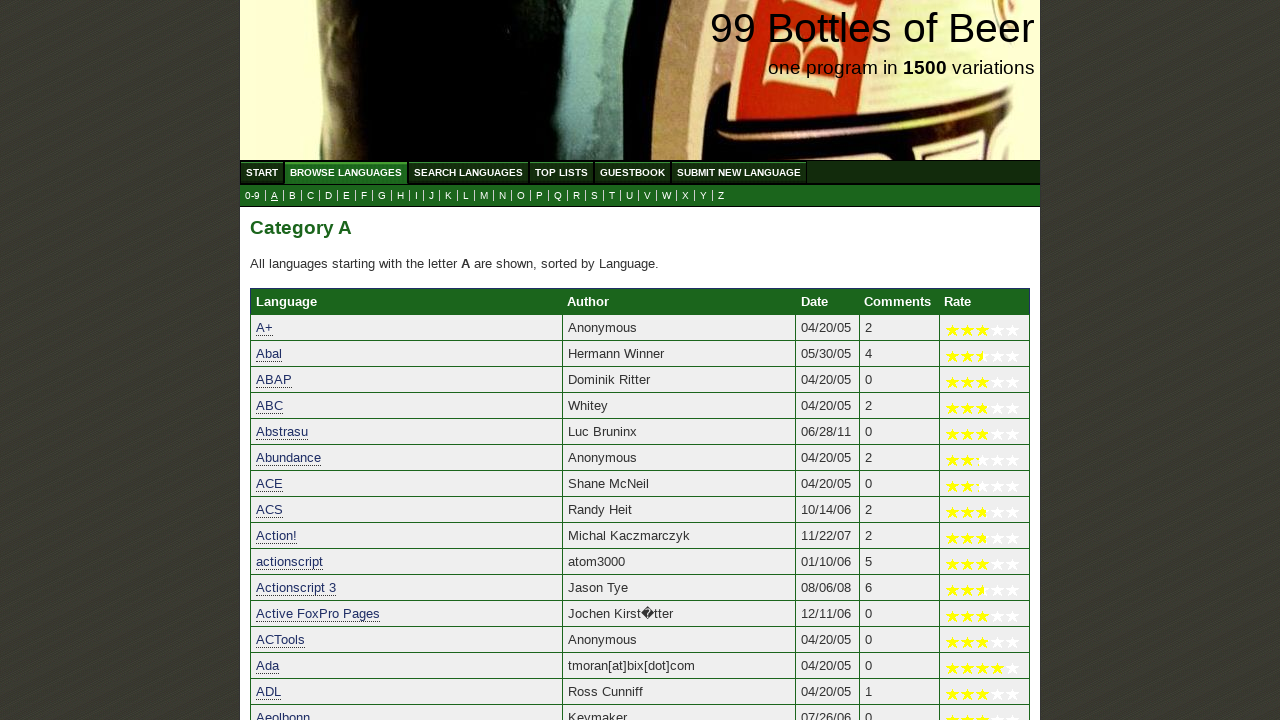

Verified 'ASHE' starts with 'a'
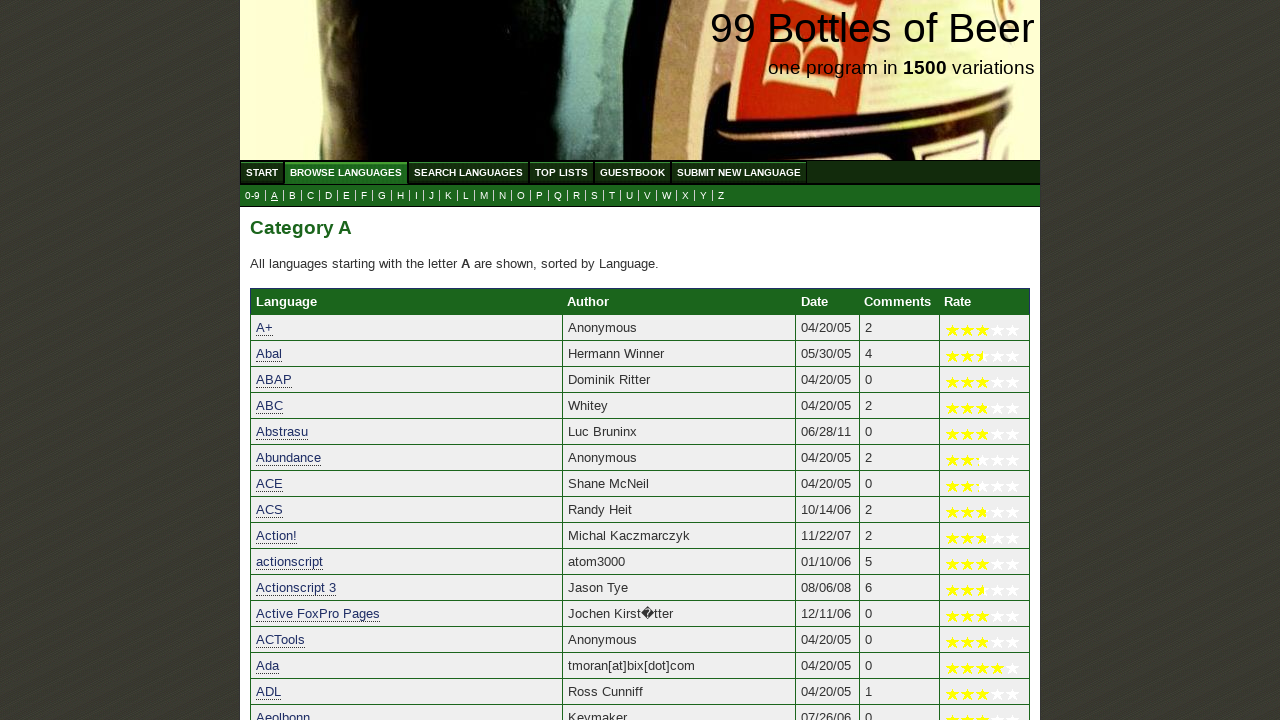

Verified 'ASIC' starts with 'a'
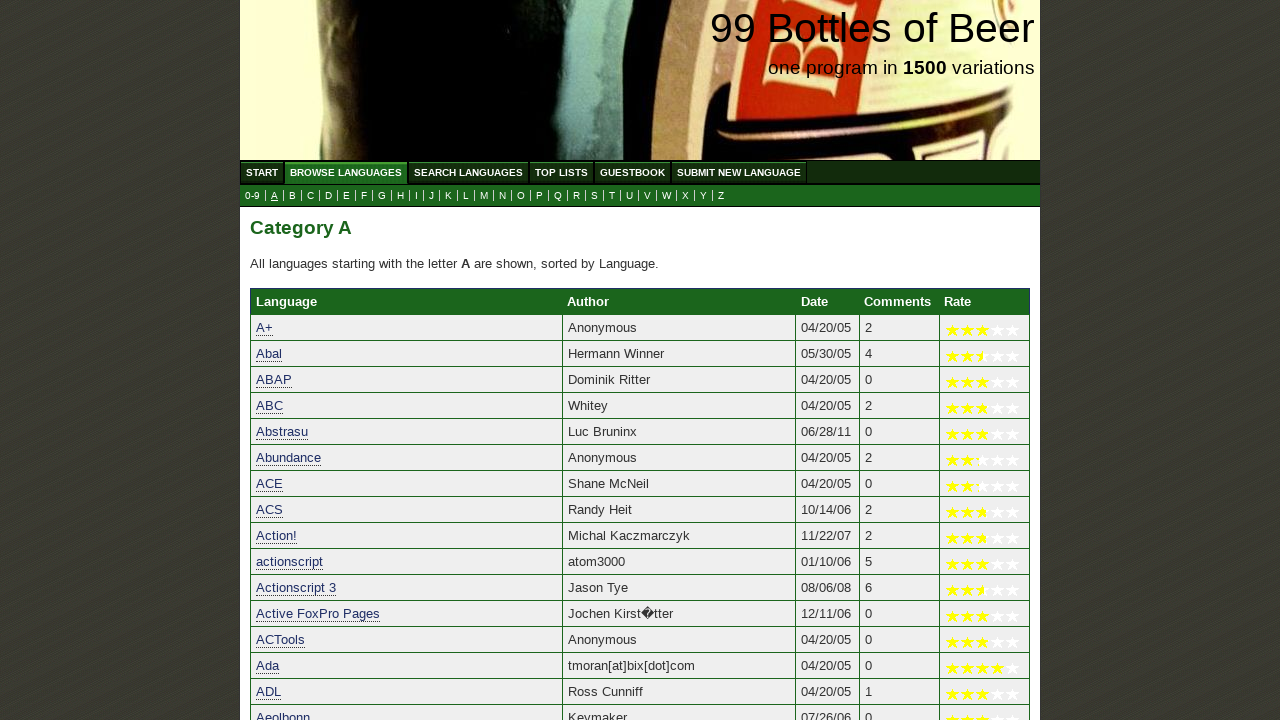

Verified 'ASM-x86' starts with 'a'
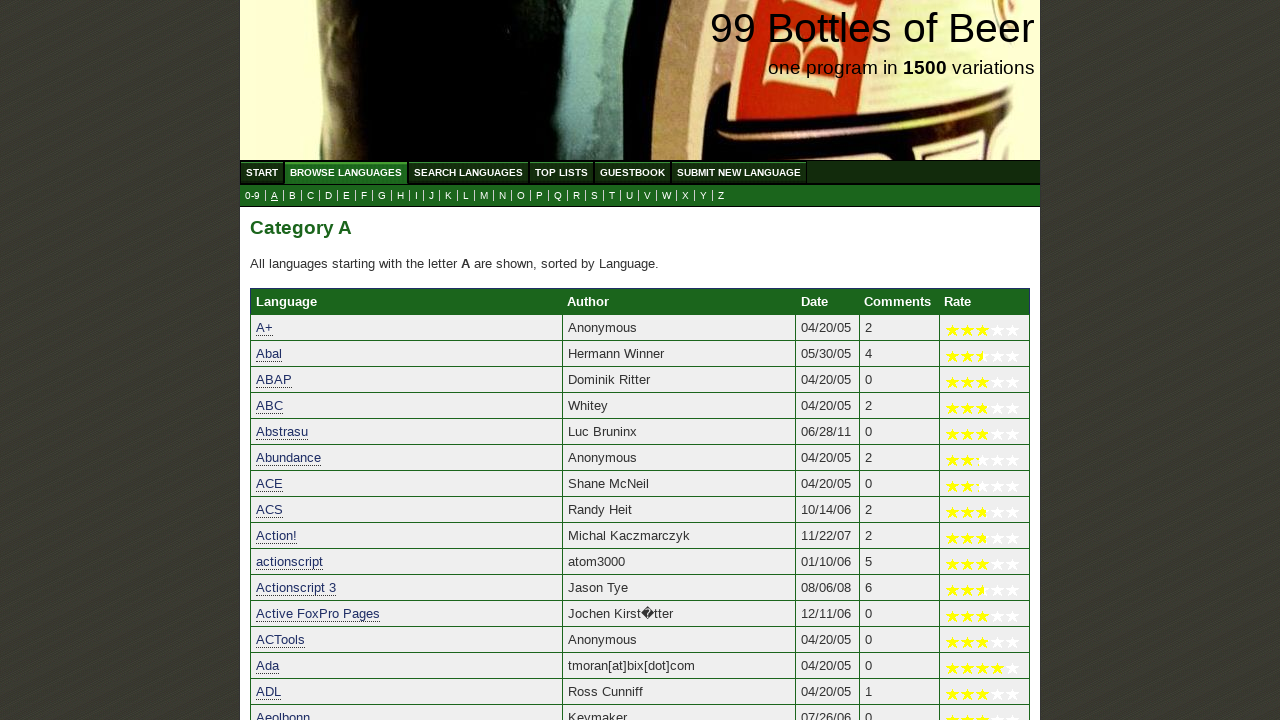

Verified 'AsmL/NET' starts with 'a'
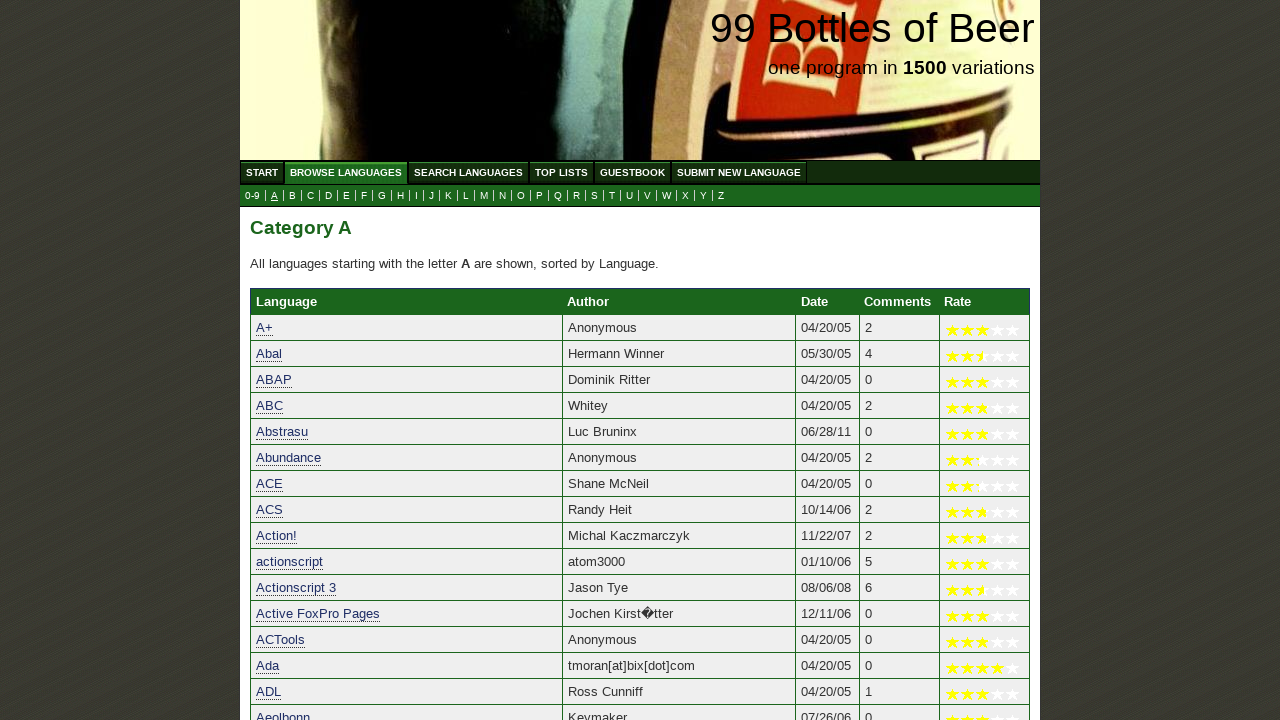

Verified 'ASP' starts with 'a'
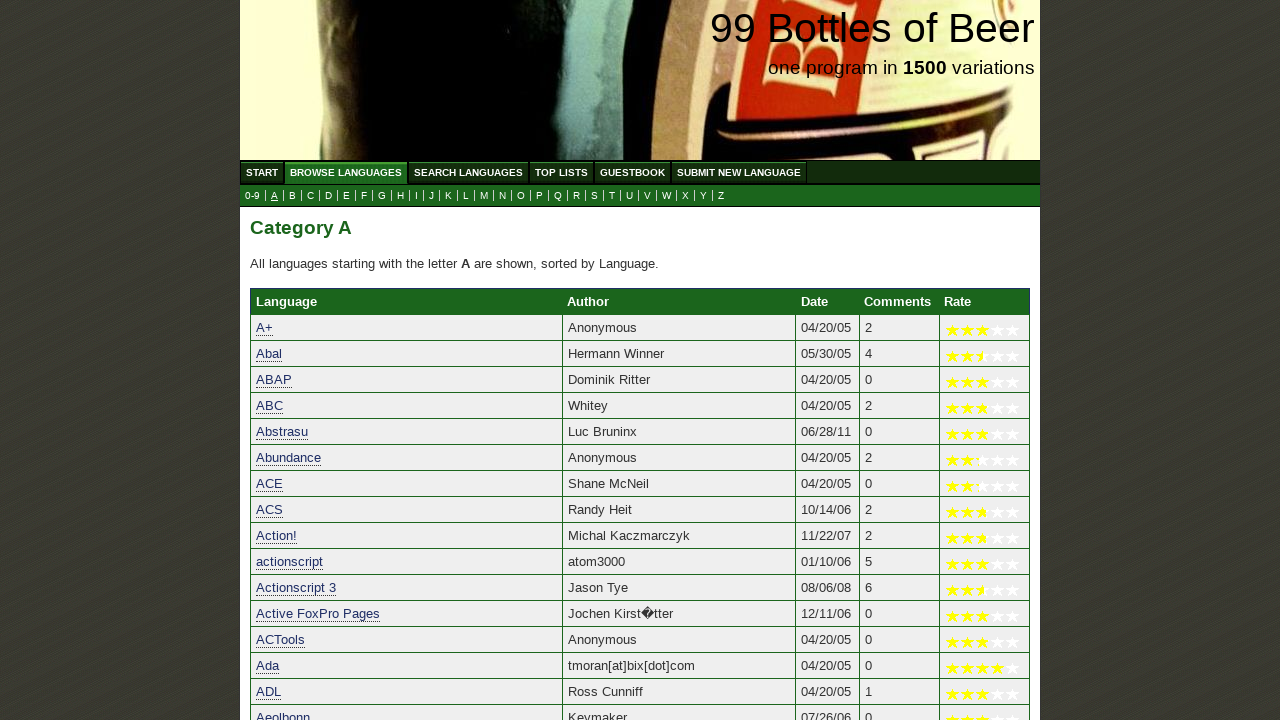

Verified 'Aspect' starts with 'a'
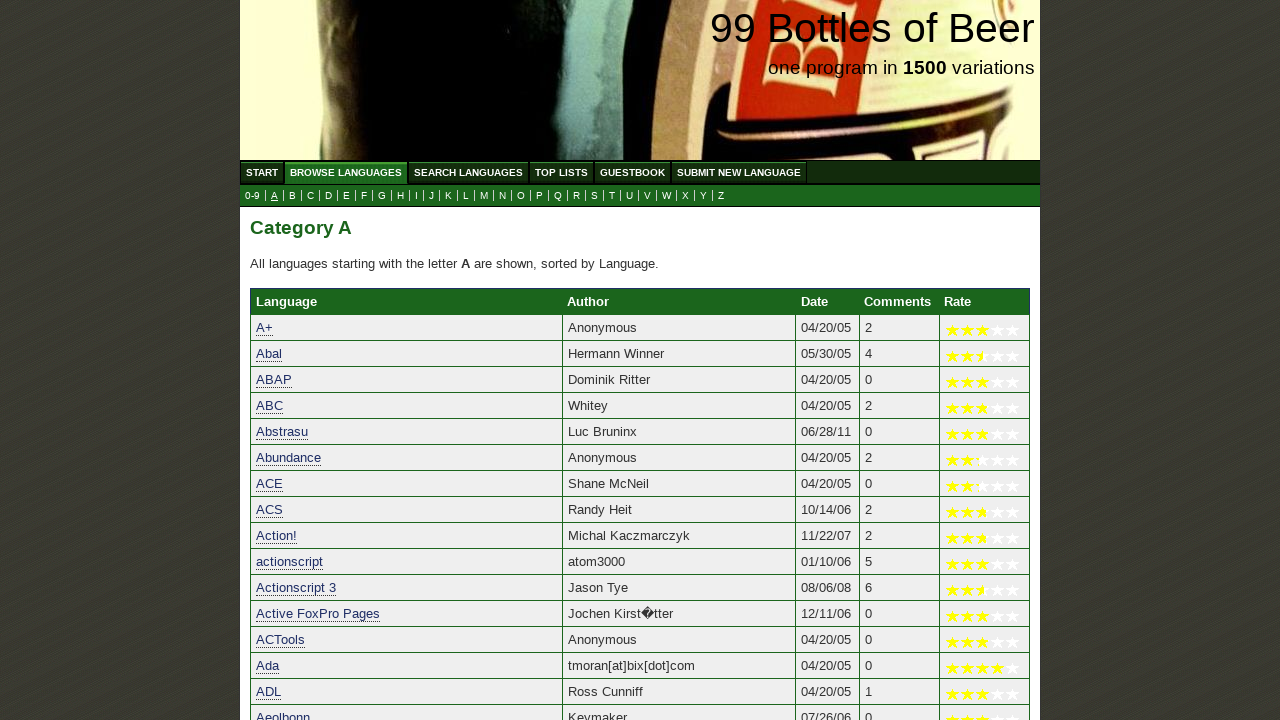

Verified 'AspectJ' starts with 'a'
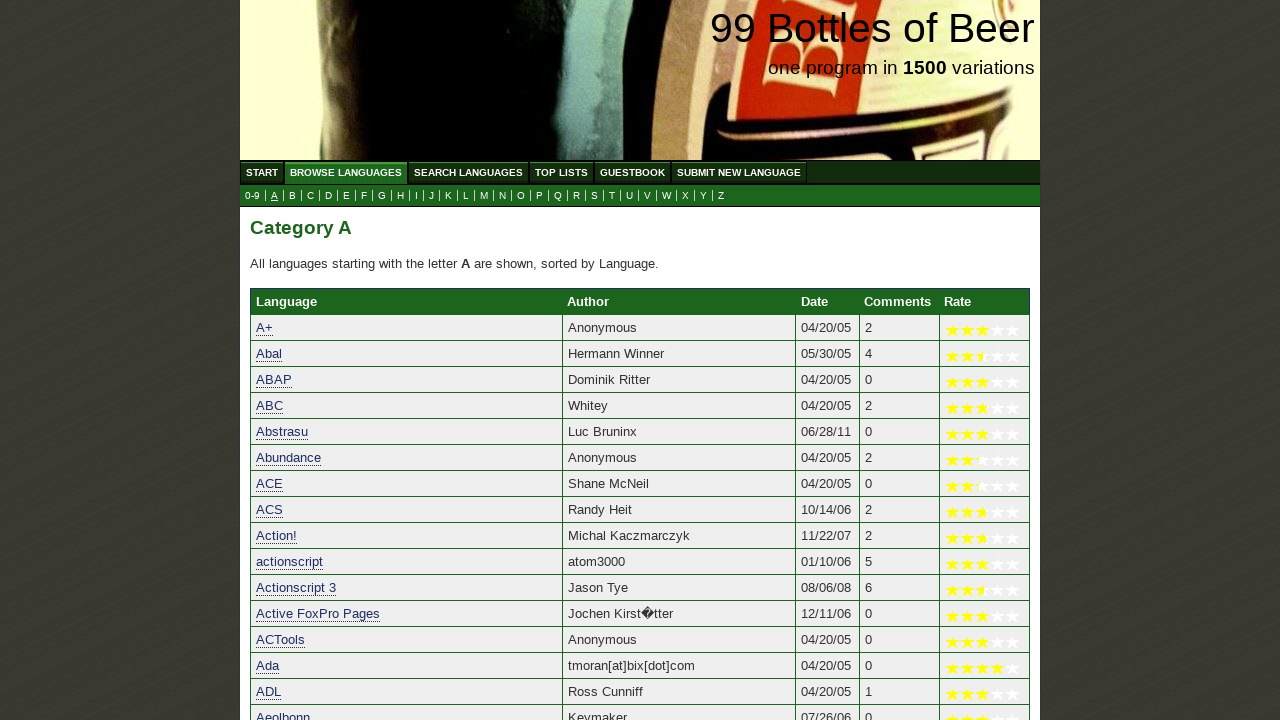

Verified 'Assembler' starts with 'a'
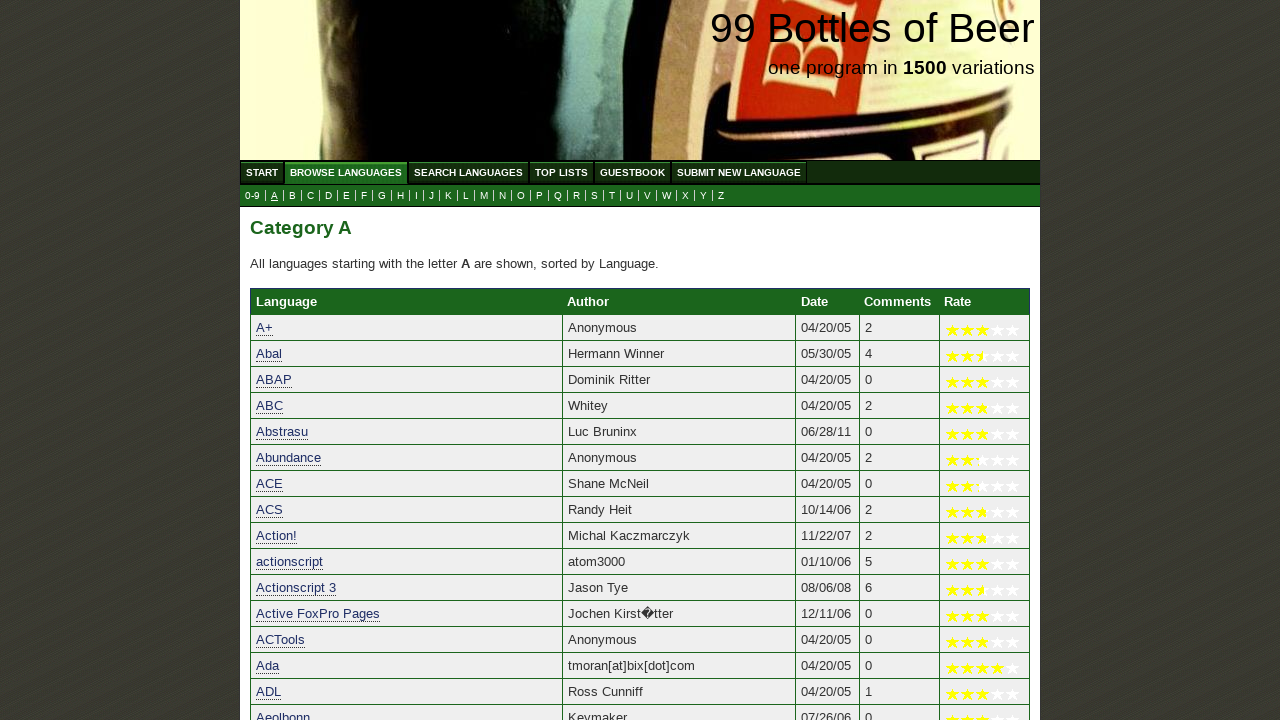

Verified 'Assembler (1401 Autocoder)' starts with 'a'
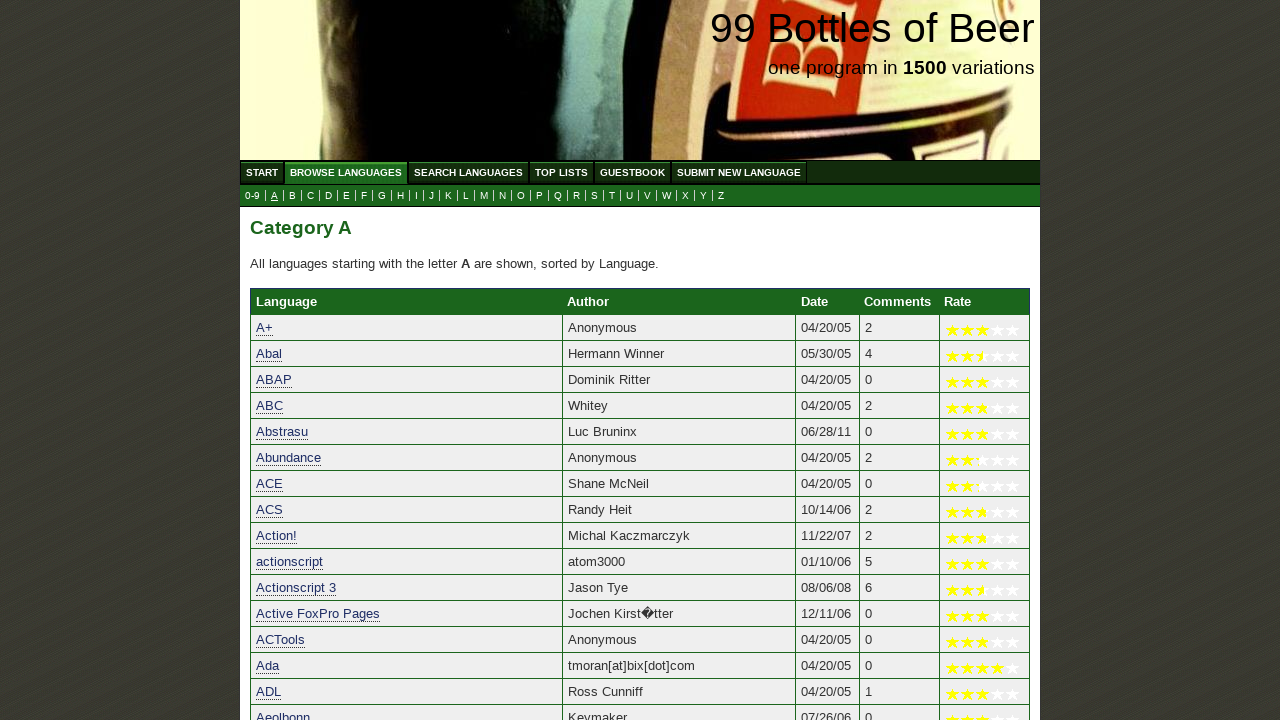

Verified 'Assembler (6510)' starts with 'a'
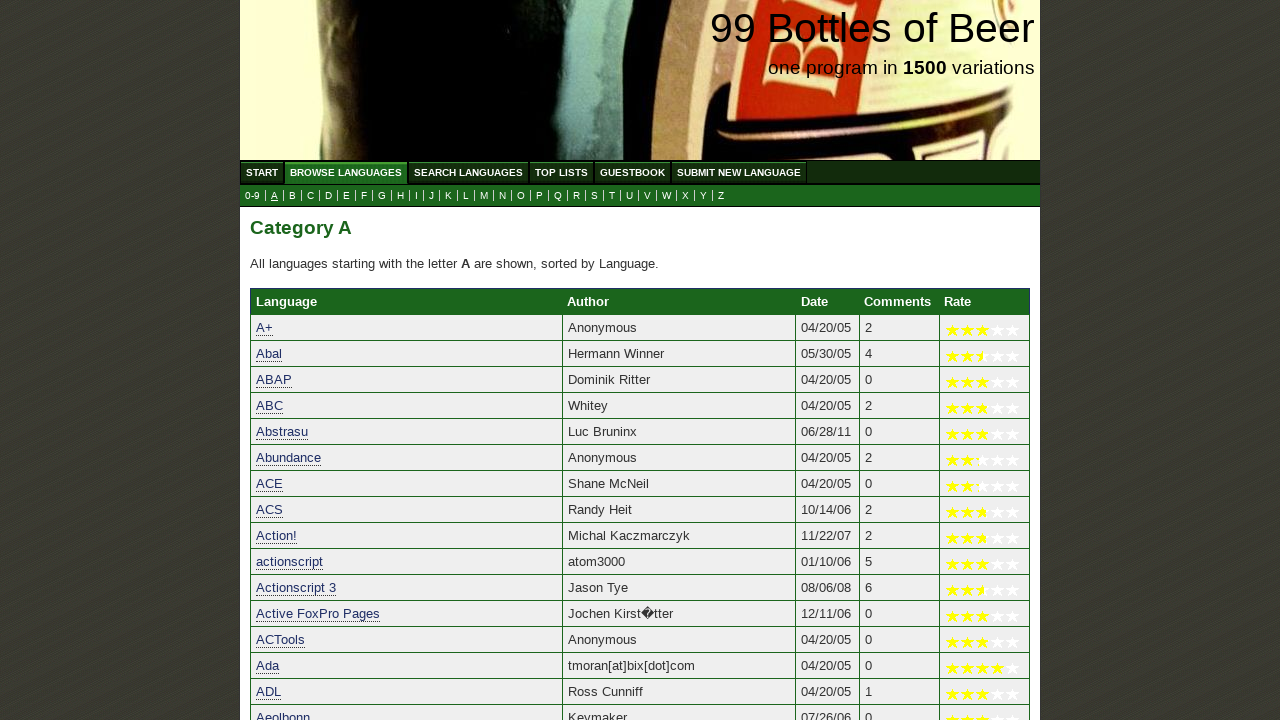

Verified 'Assembler (68K)' starts with 'a'
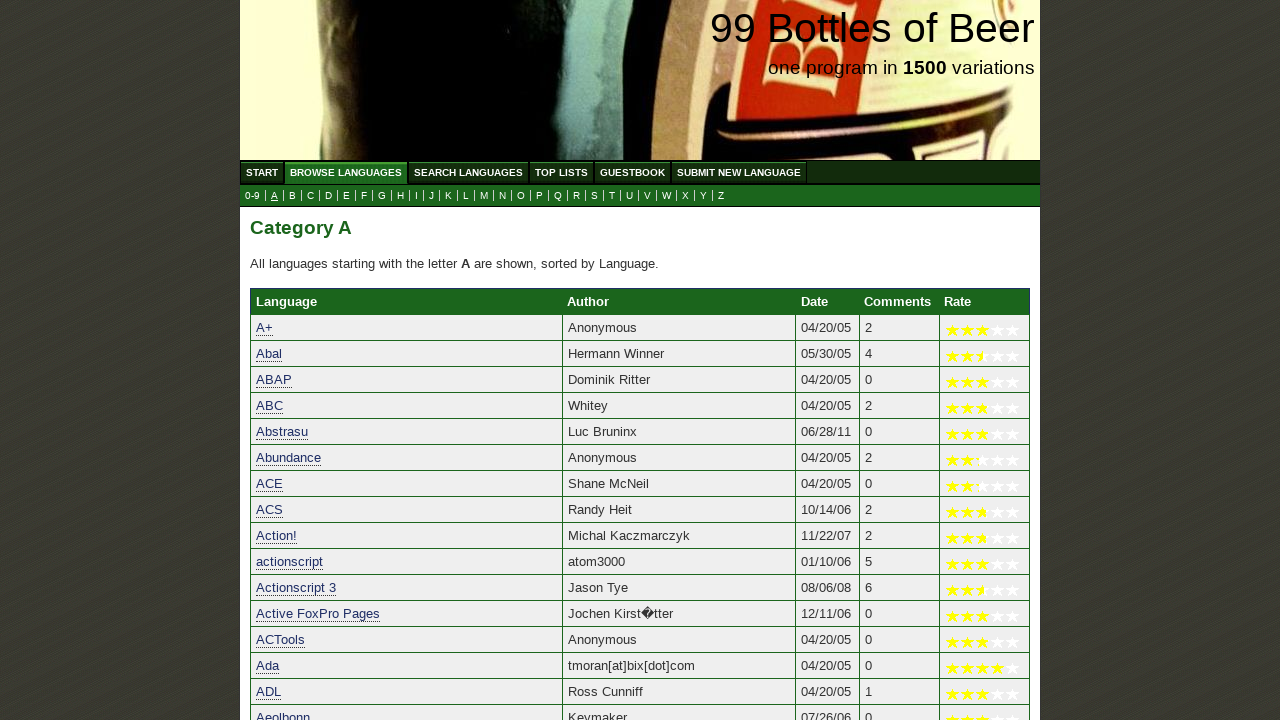

Verified 'Assembler (8051)' starts with 'a'
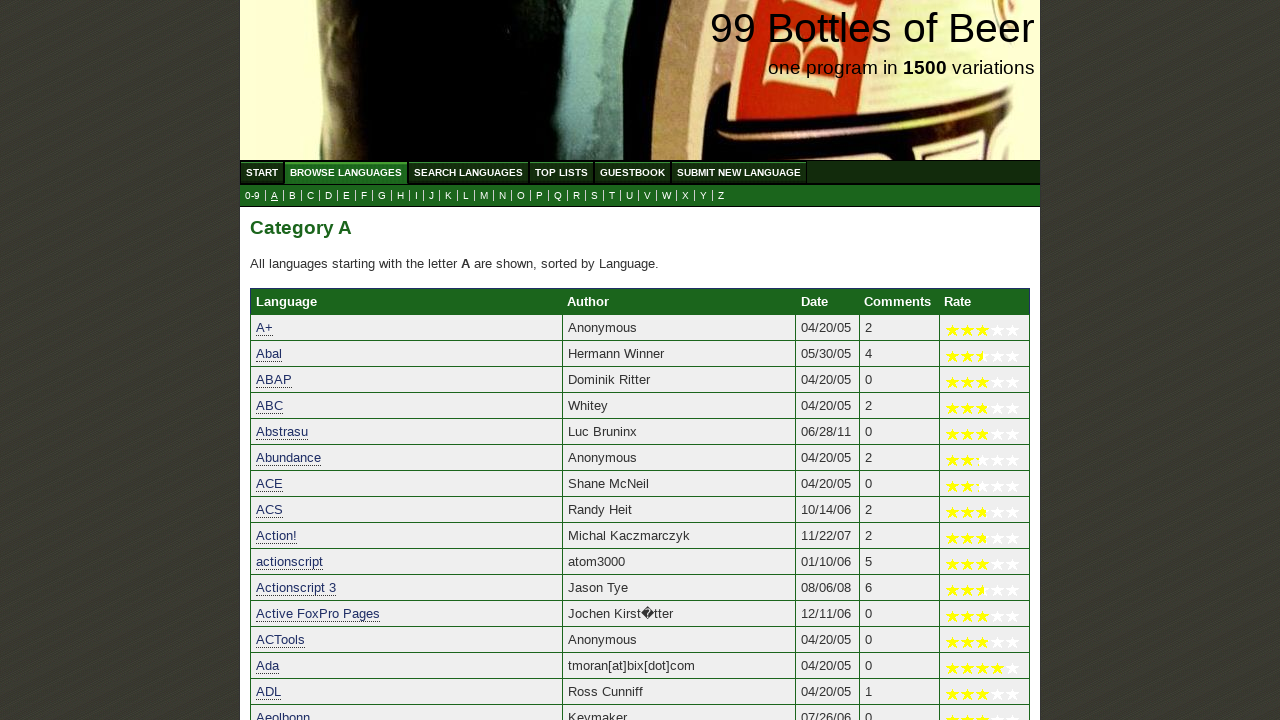

Verified 'Assembler (8080)' starts with 'a'
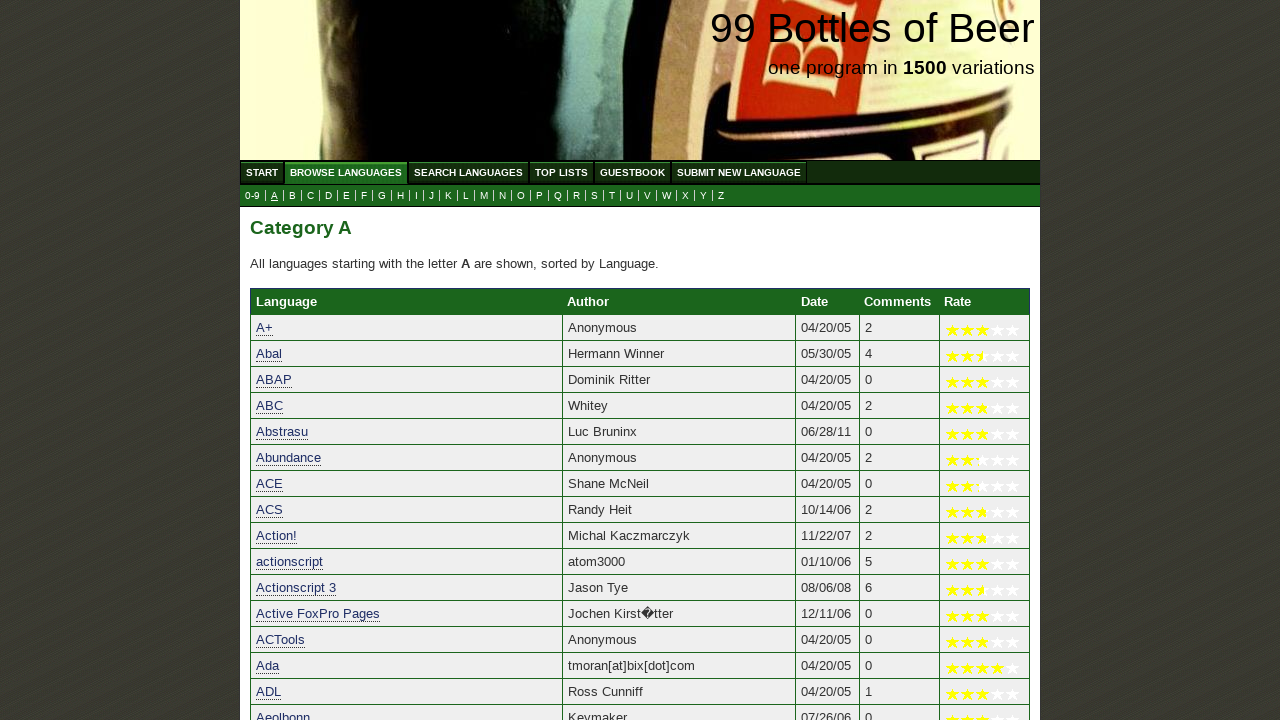

Verified 'Assembler (8080/8085)' starts with 'a'
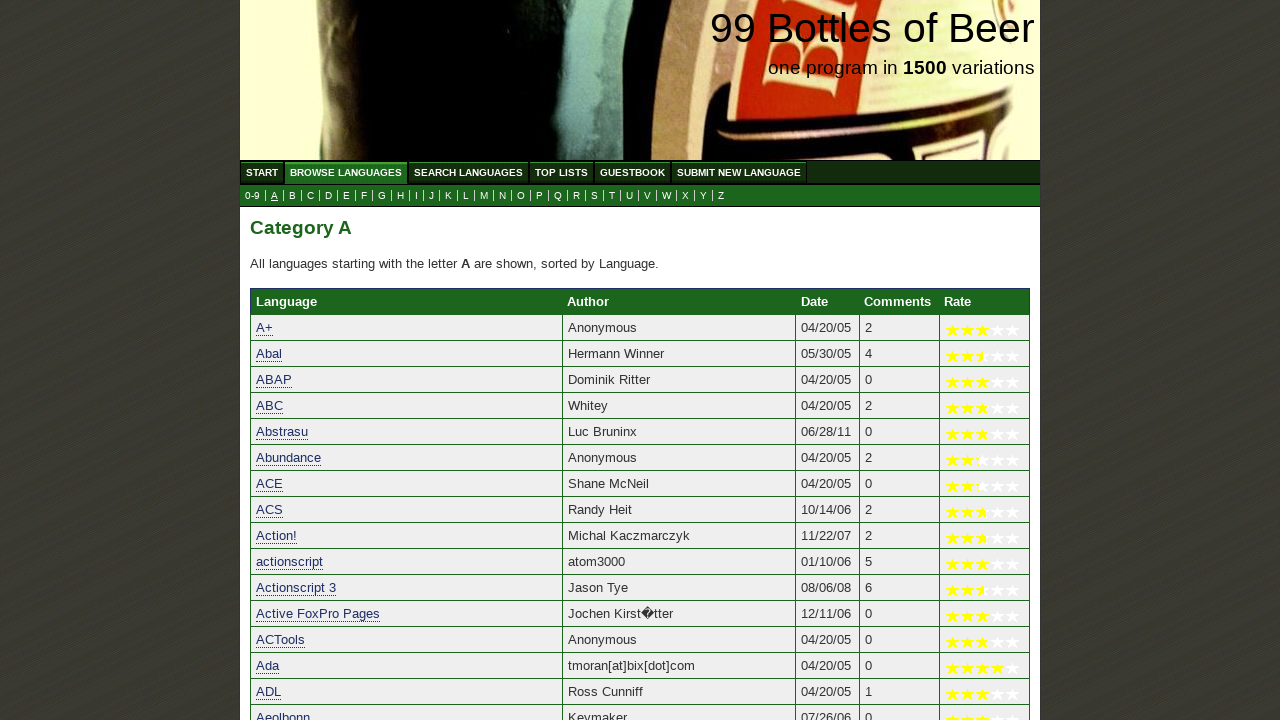

Verified 'Assembler (AMD64)' starts with 'a'
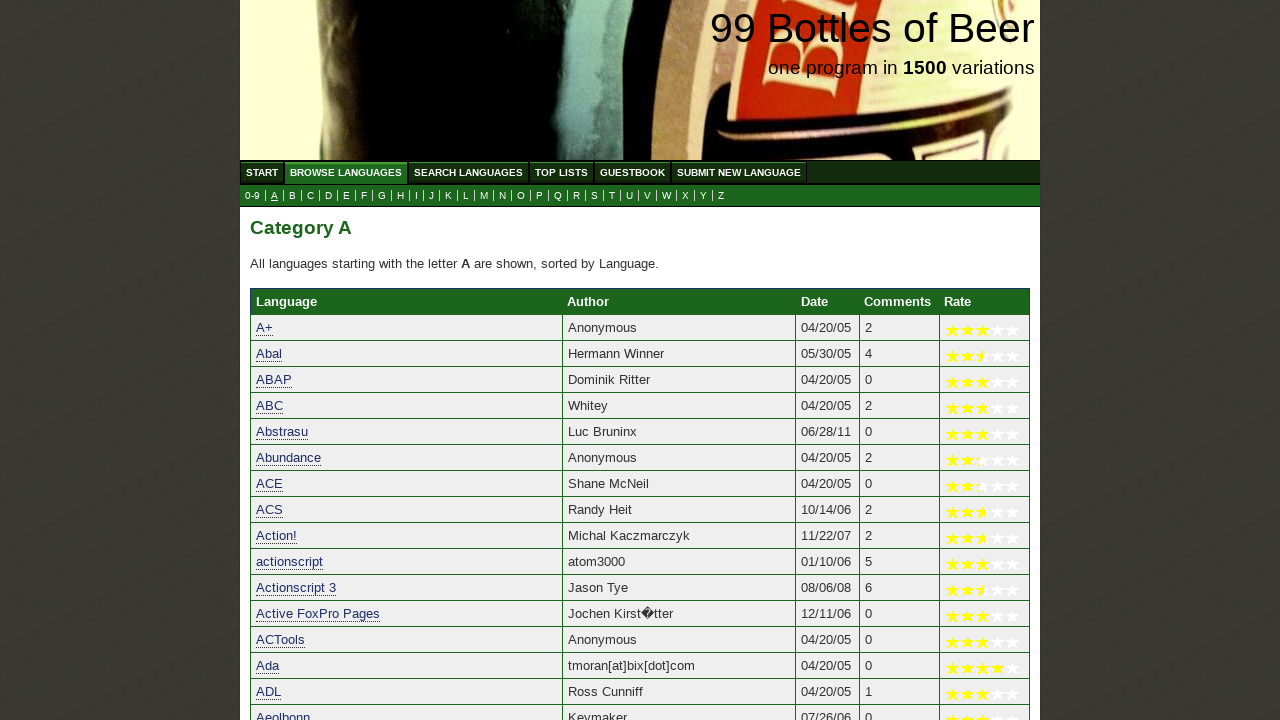

Verified 'Assembler (ARM)' starts with 'a'
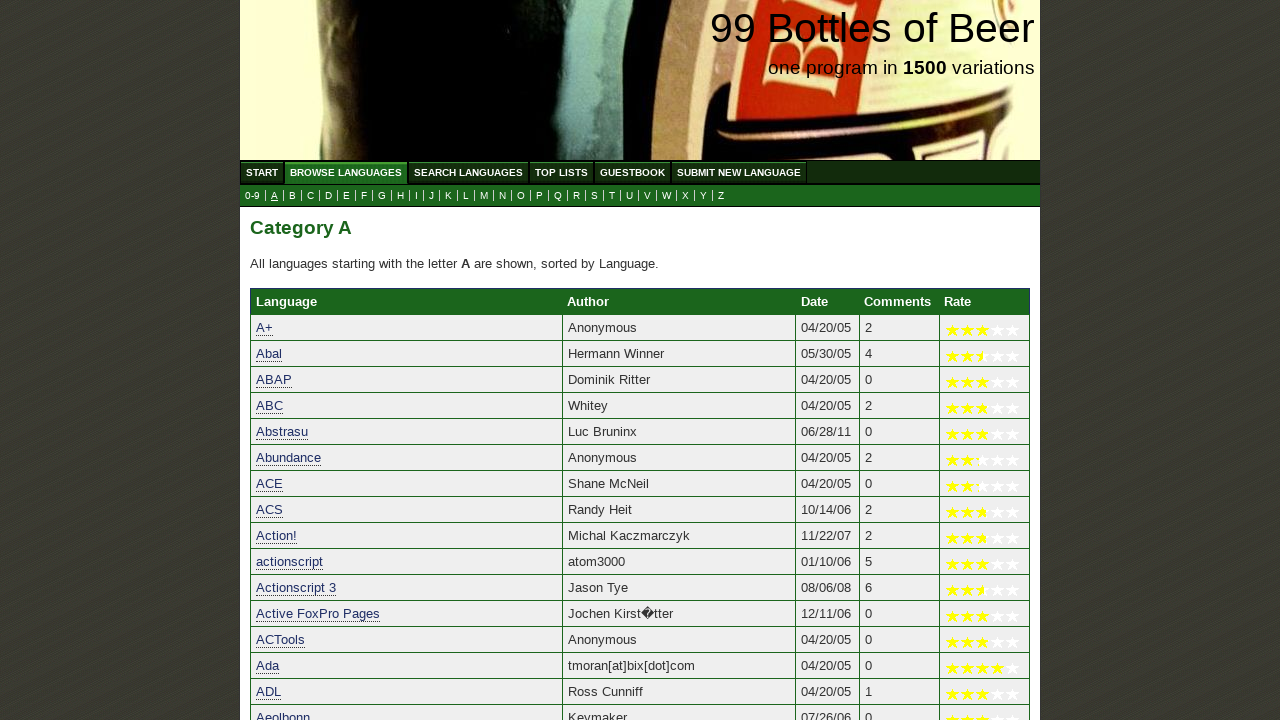

Verified 'Assembler (DEC PDP-11)' starts with 'a'
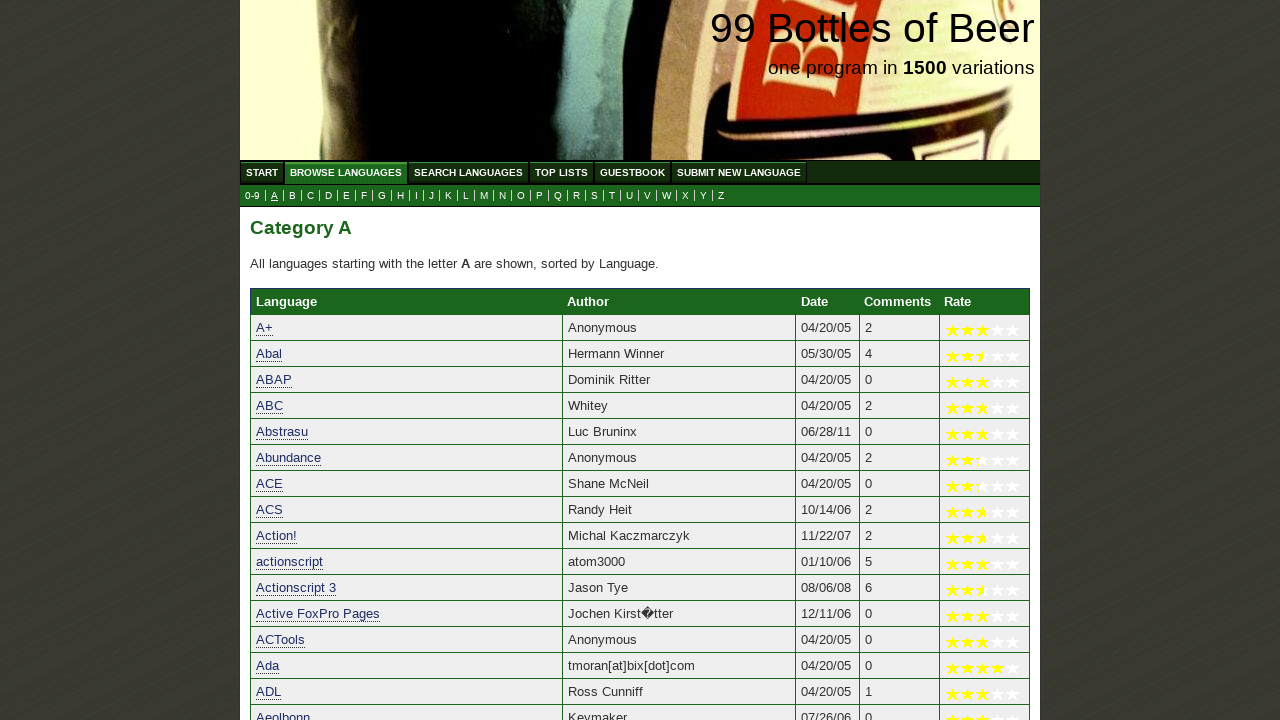

Verified 'Assembler (DEC VAX)' starts with 'a'
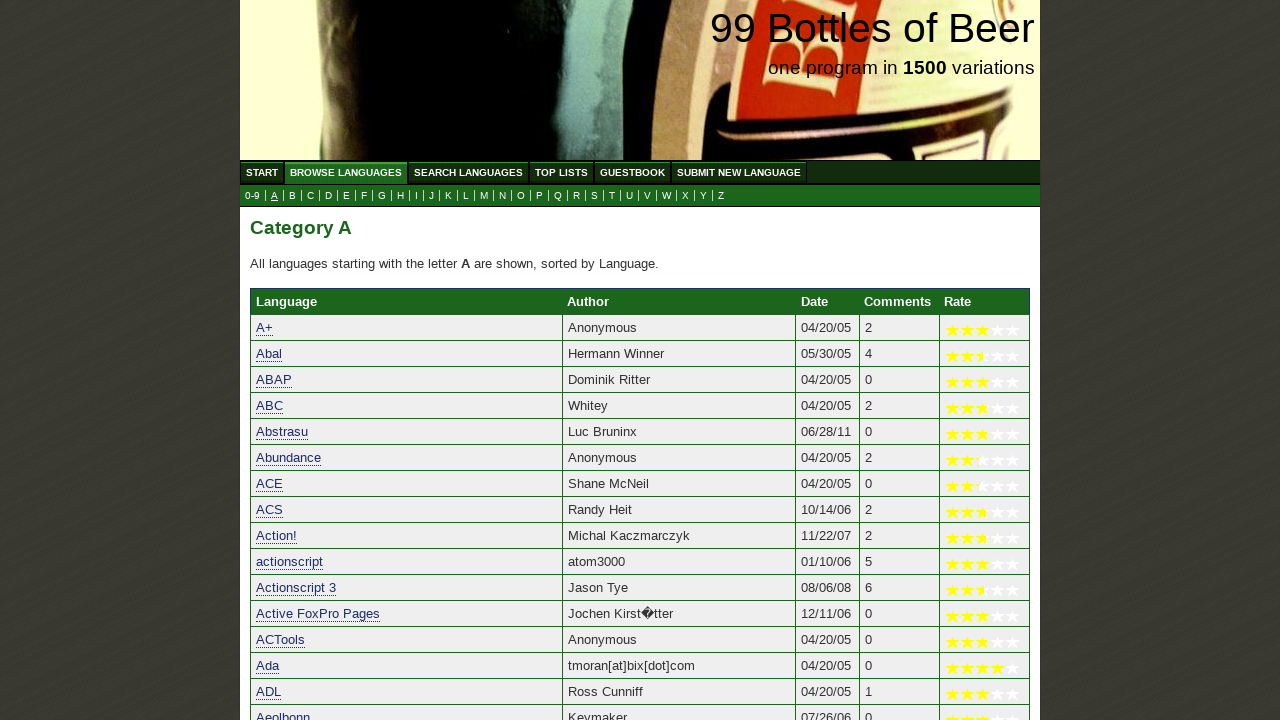

Verified 'Assembler (EDSAC)' starts with 'a'
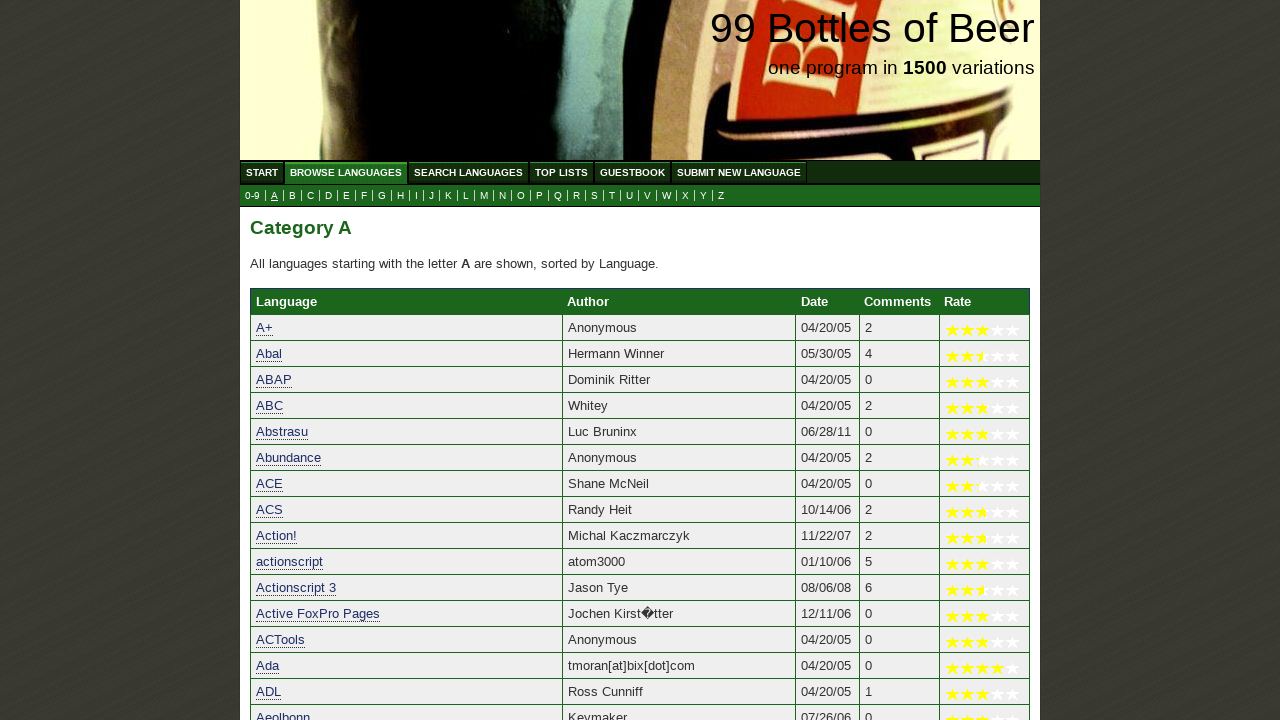

Verified 'Assembler (Intel 8086)' starts with 'a'
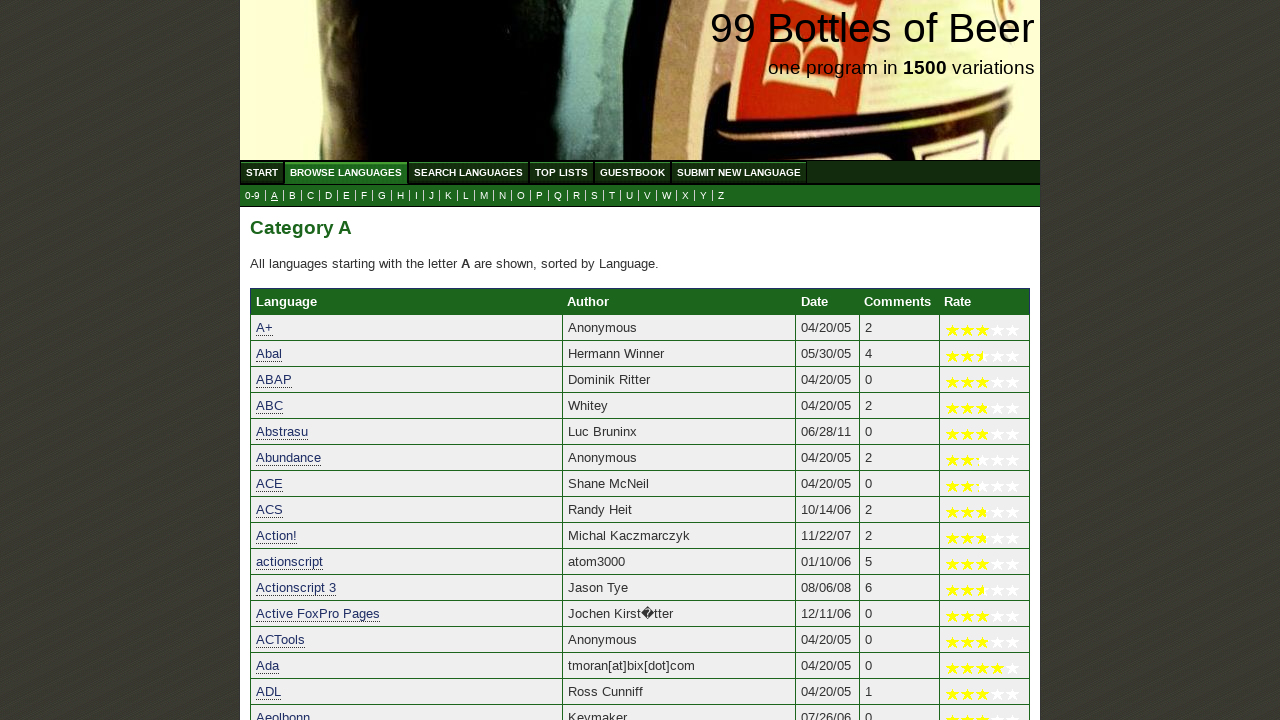

Verified 'Assembler (Intel x86)' starts with 'a'
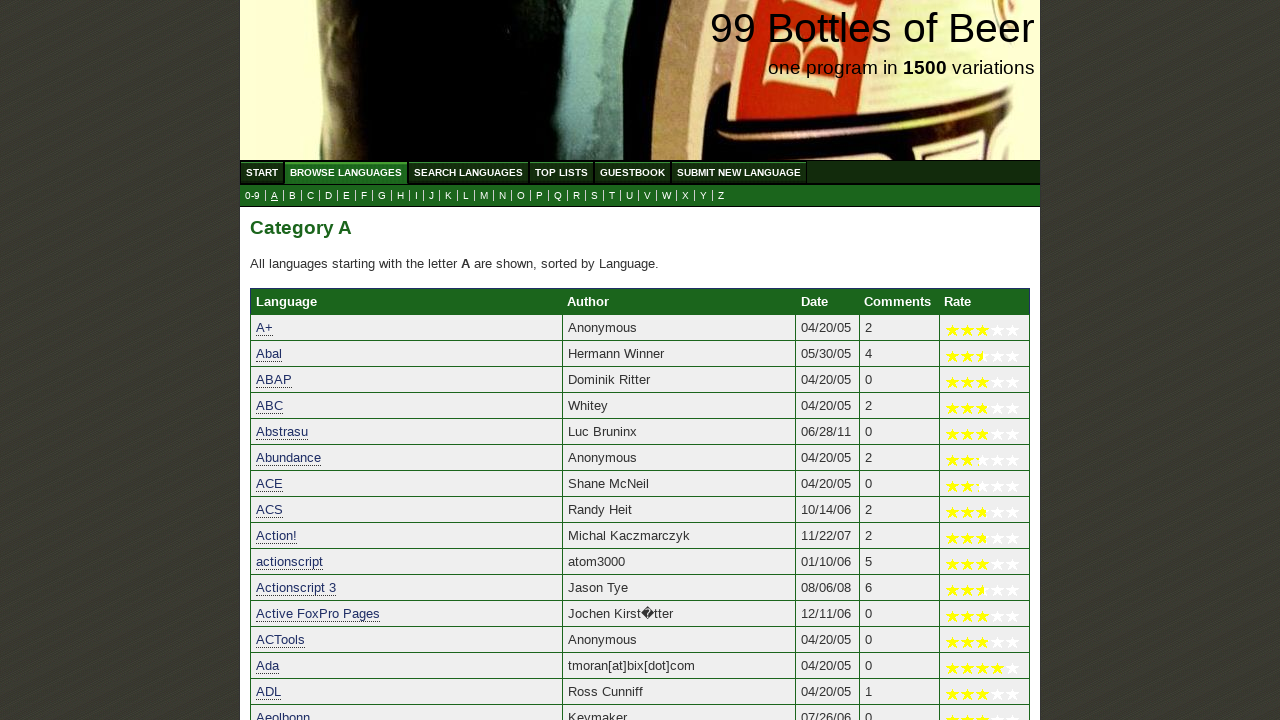

Verified 'Assembler (MIPS)' starts with 'a'
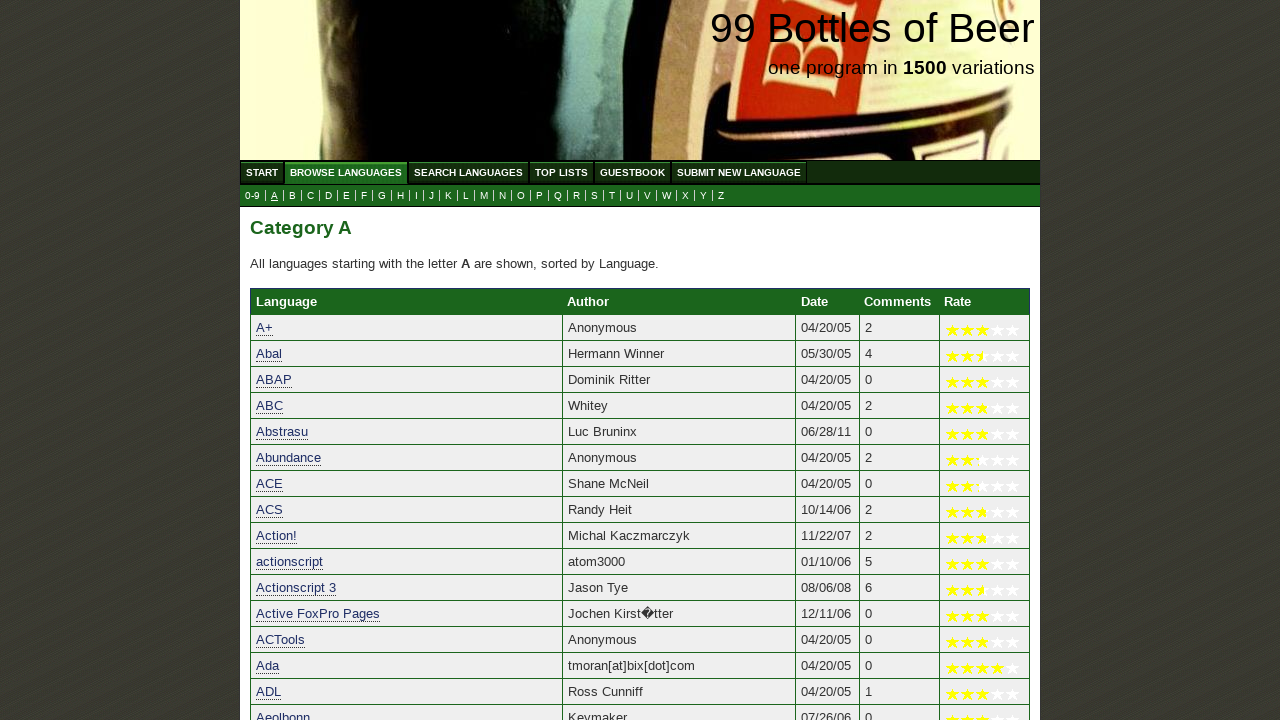

Verified 'Assembler (motorola 6809)' starts with 'a'
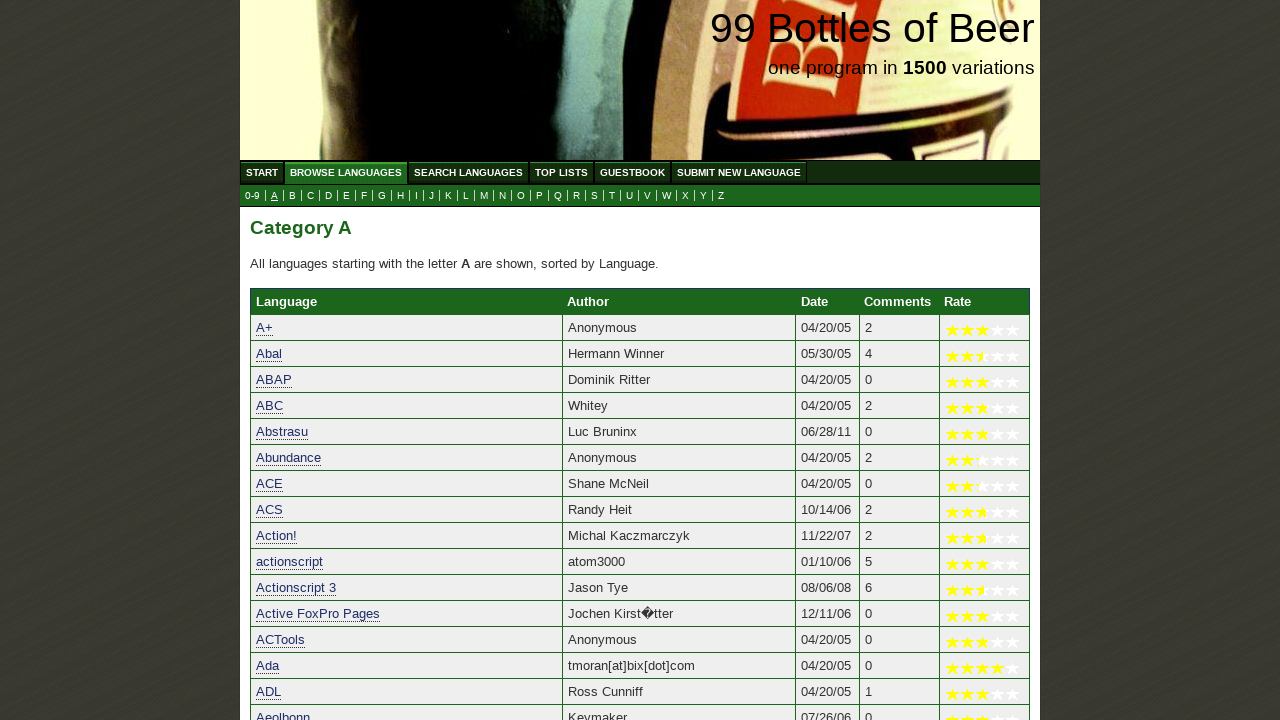

Verified 'Assembler (PA-RISC)' starts with 'a'
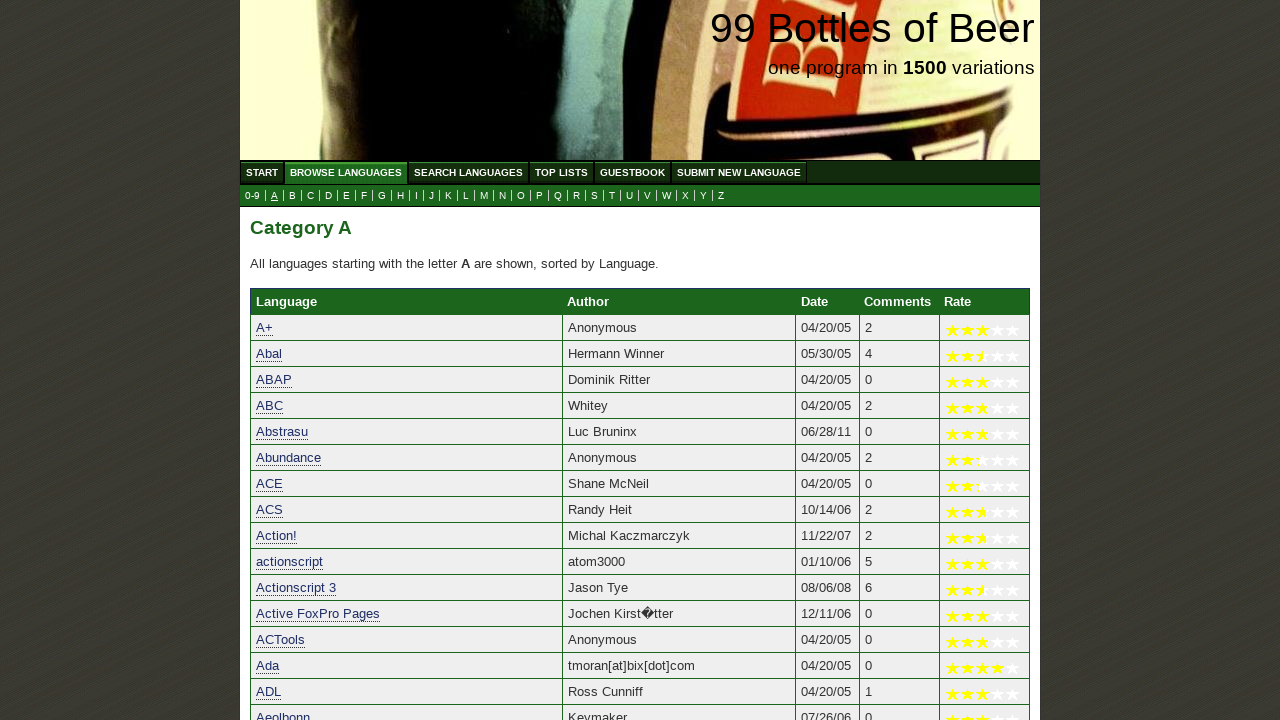

Verified 'Assembler (PIC/14bit)' starts with 'a'
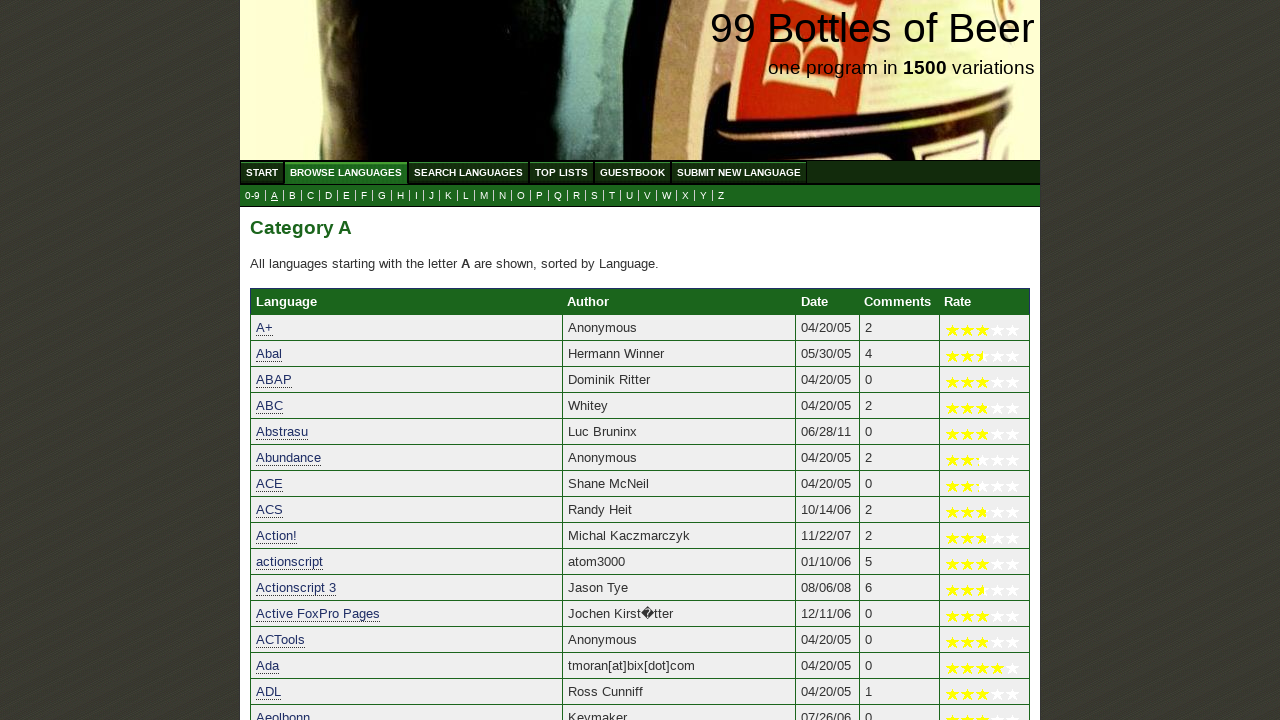

Verified 'Assembler (PowerPC)' starts with 'a'
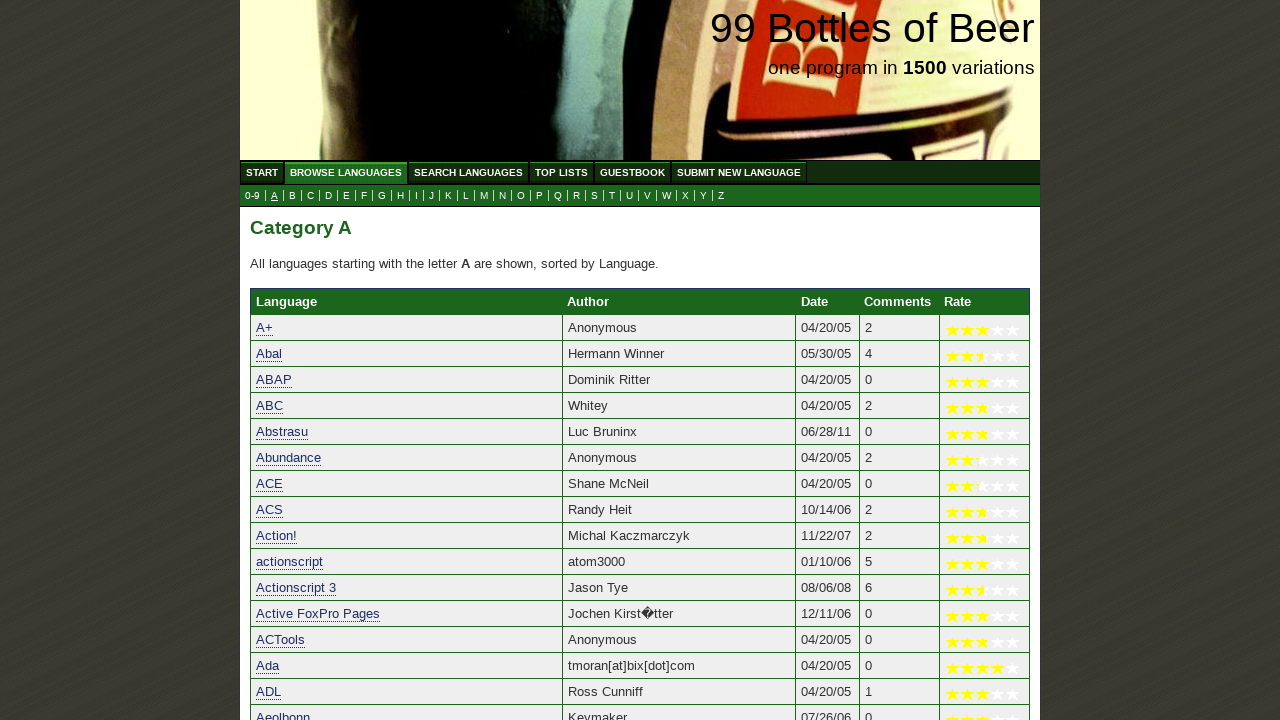

Verified 'Assembler (S/390)' starts with 'a'
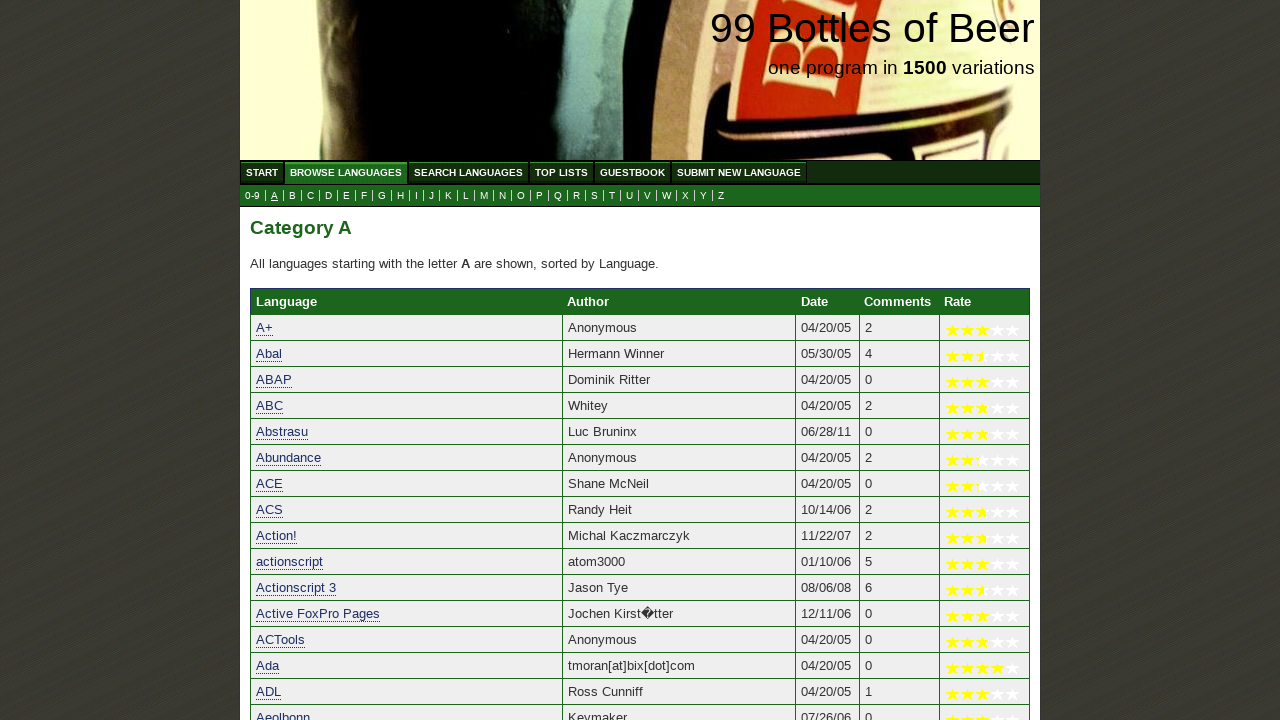

Verified 'Assembler (Singer Friden System 10)' starts with 'a'
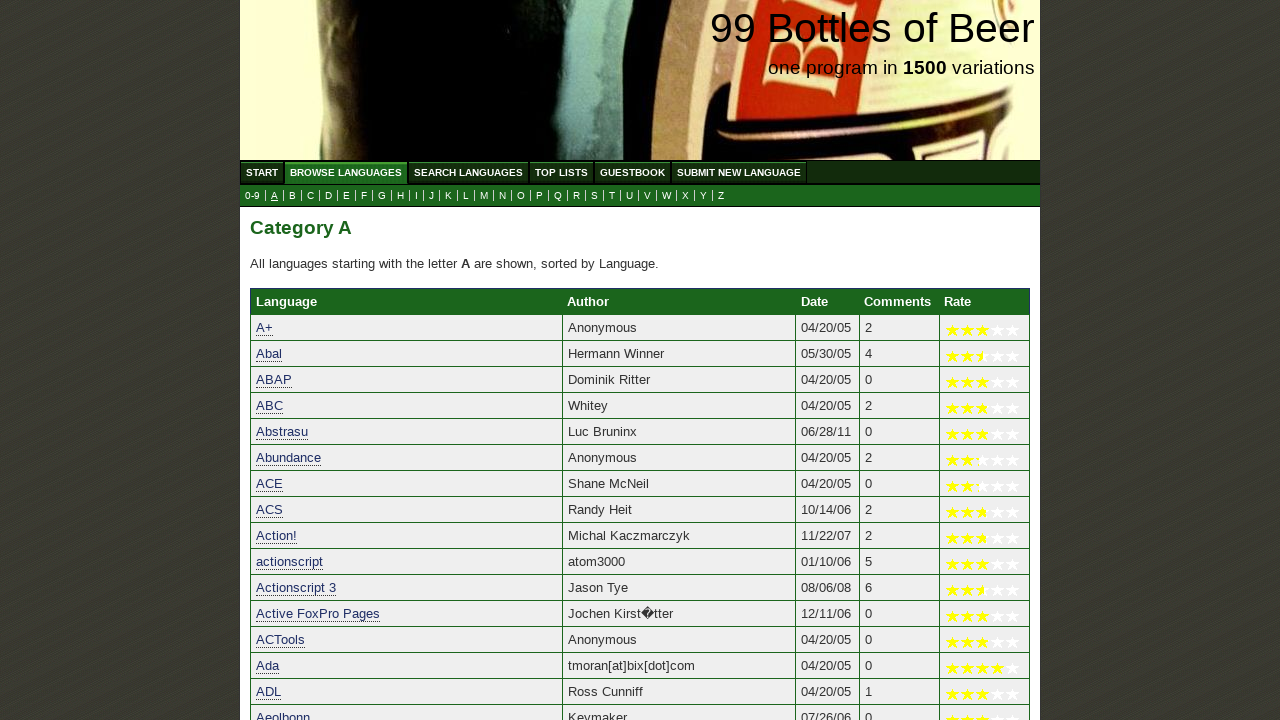

Verified 'Assembler (SPARC)' starts with 'a'
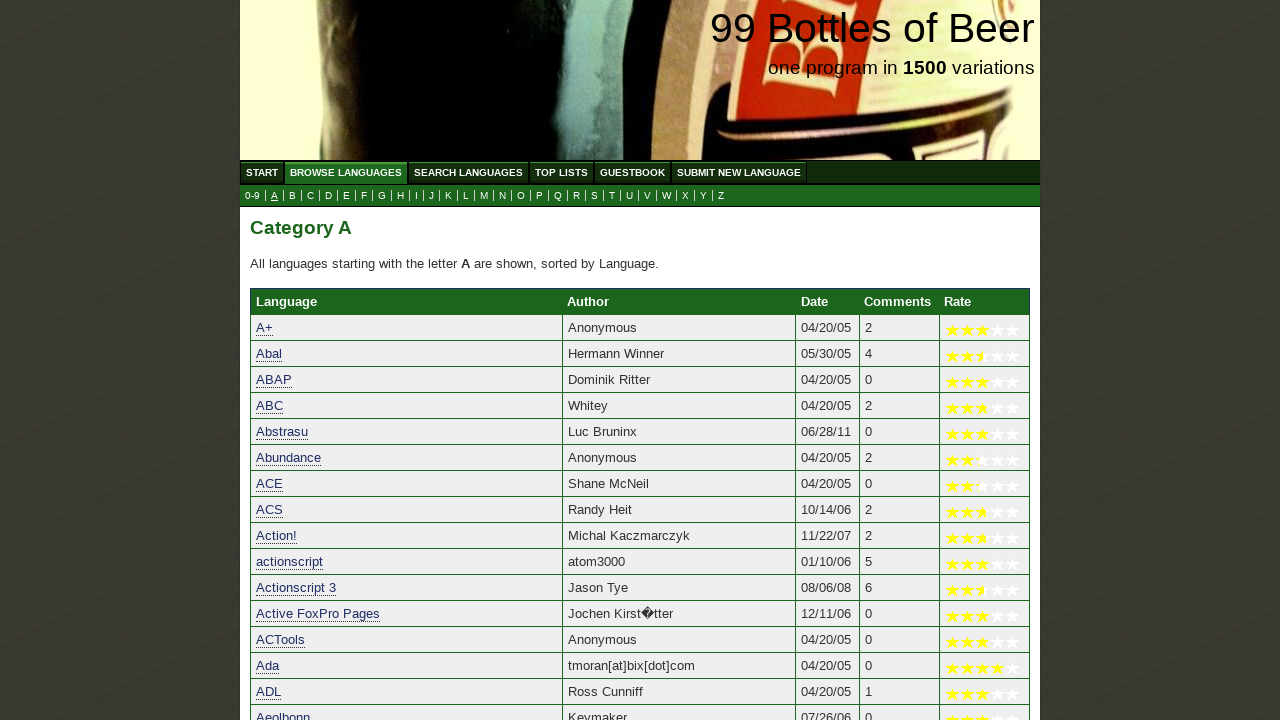

Verified 'Assembler (System/370)' starts with 'a'
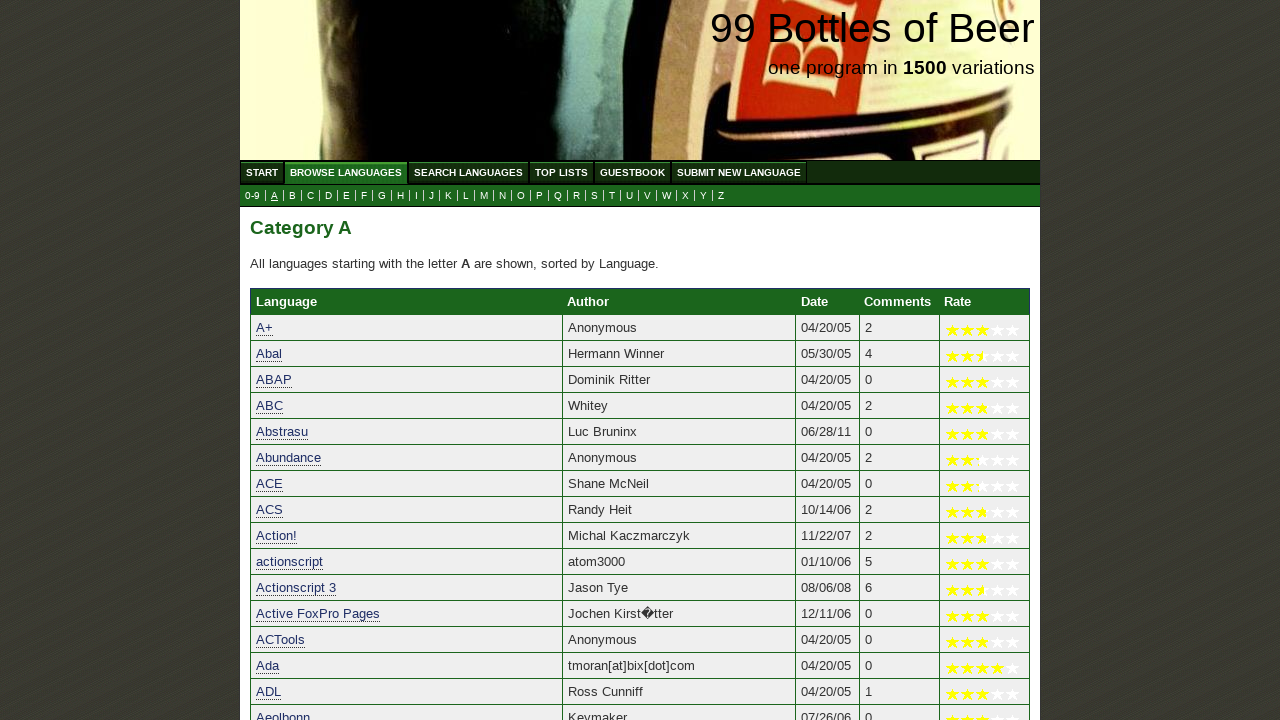

Verified 'Assembler (UDVM)' starts with 'a'
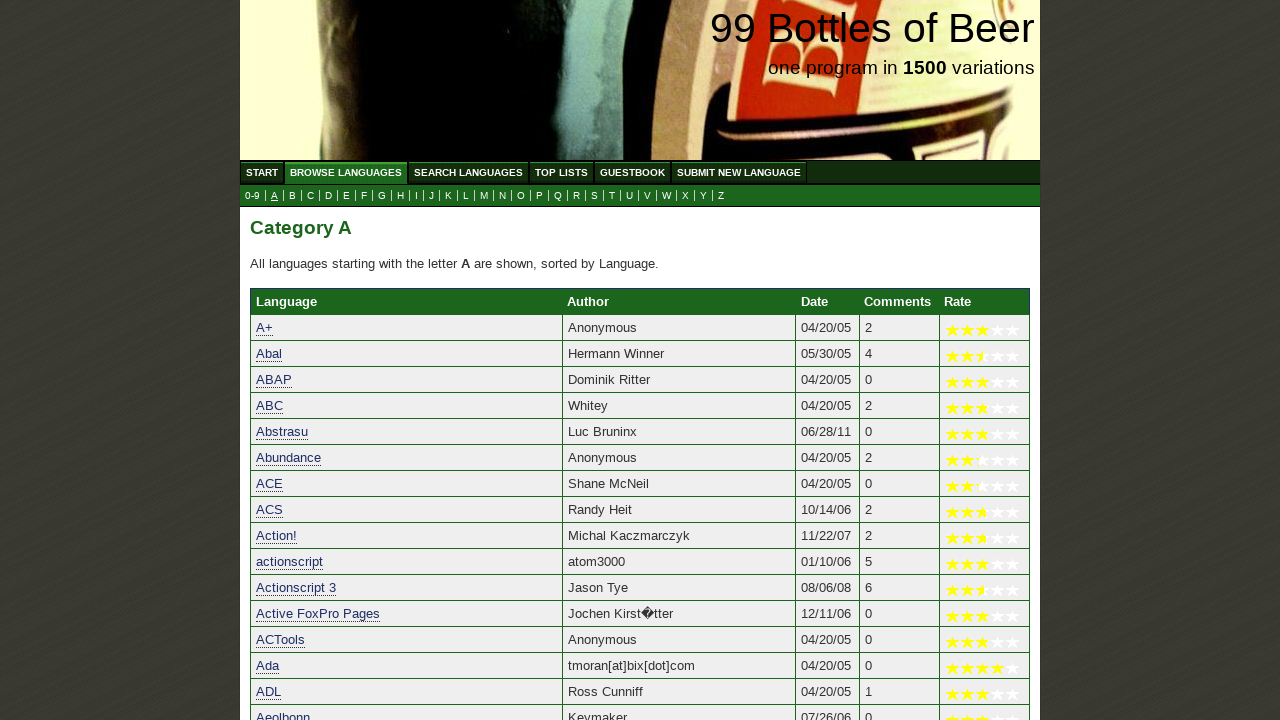

Verified 'Assembler (Z80)' starts with 'a'
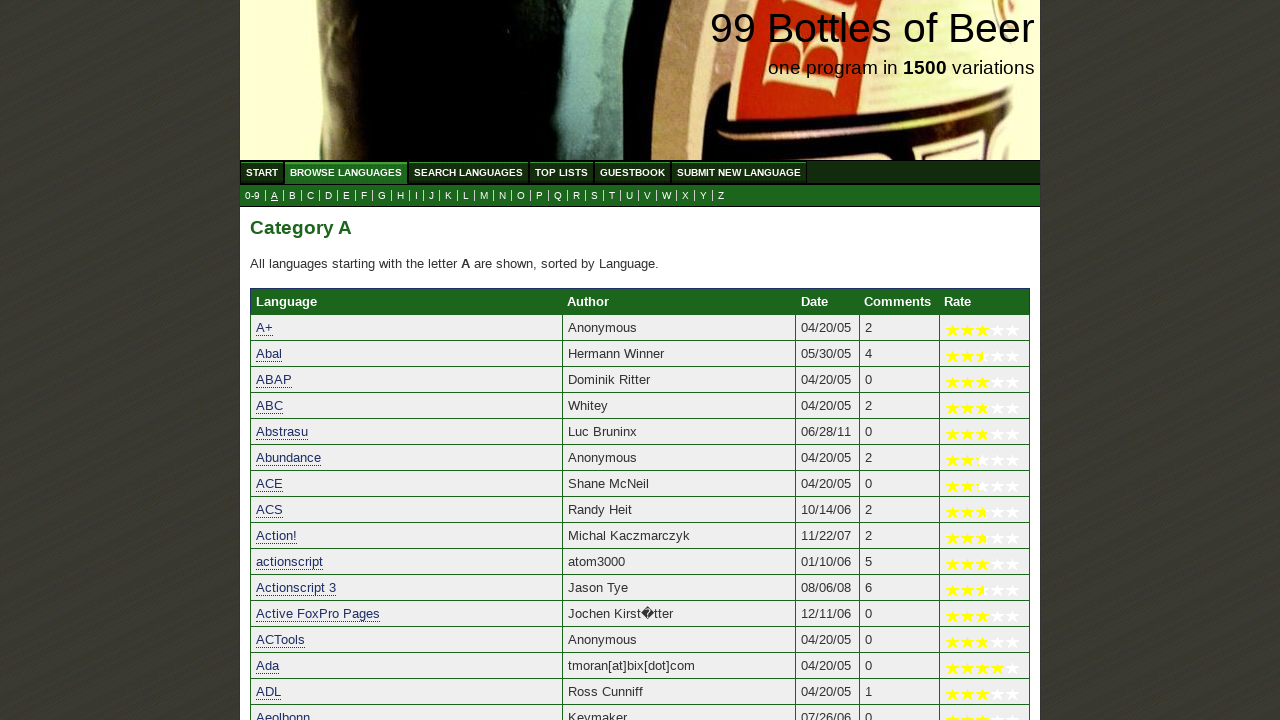

Verified 'Assembler x86 (TASM Flavour)' starts with 'a'
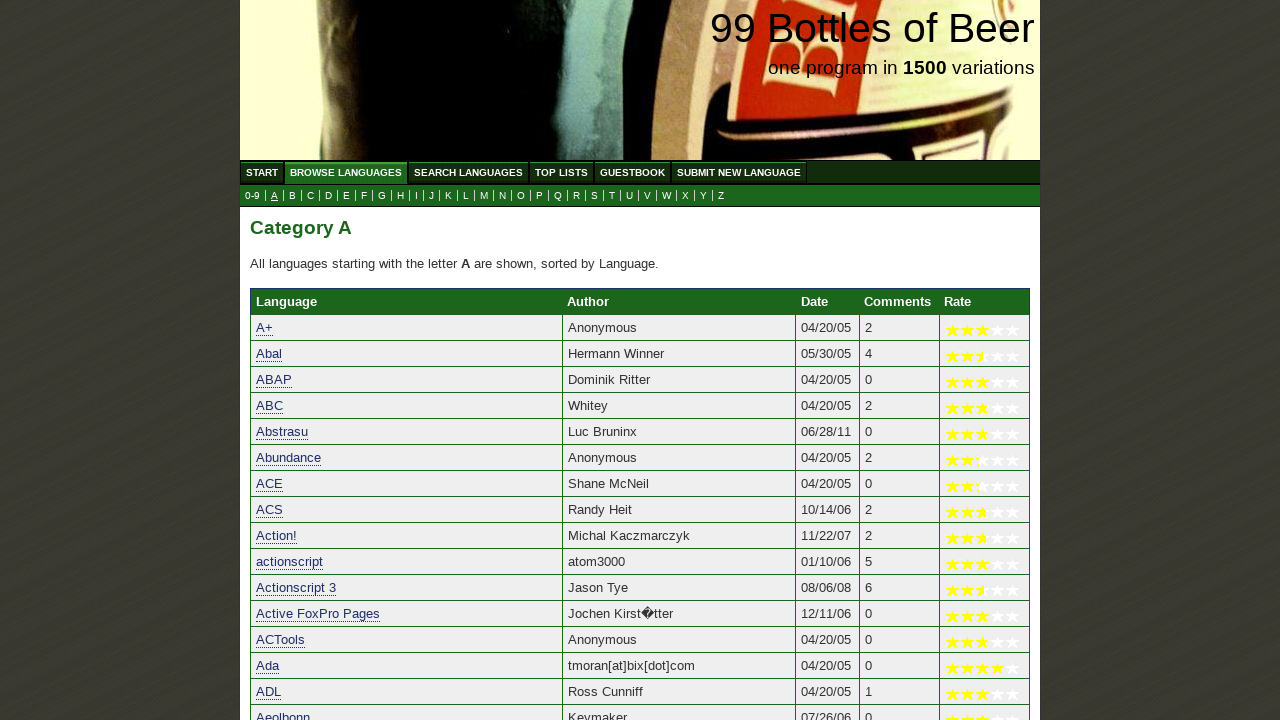

Verified 'Asterix' starts with 'a'
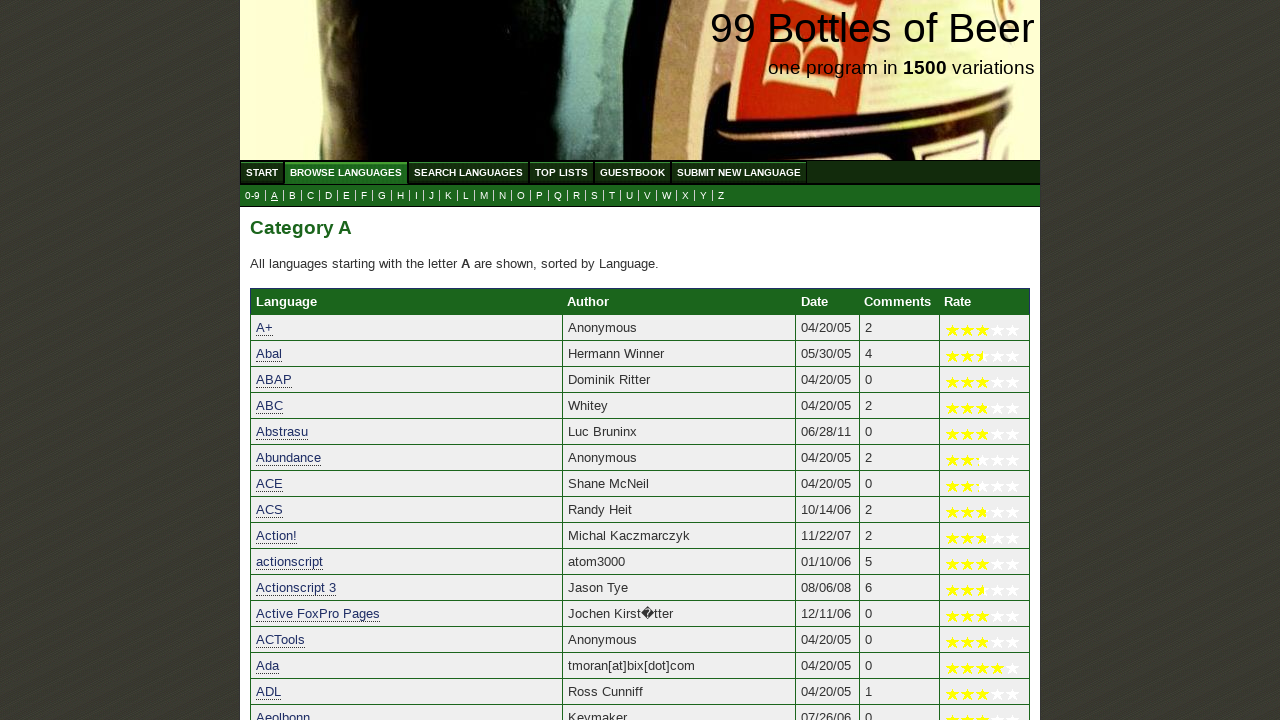

Verified 'Asymptote' starts with 'a'
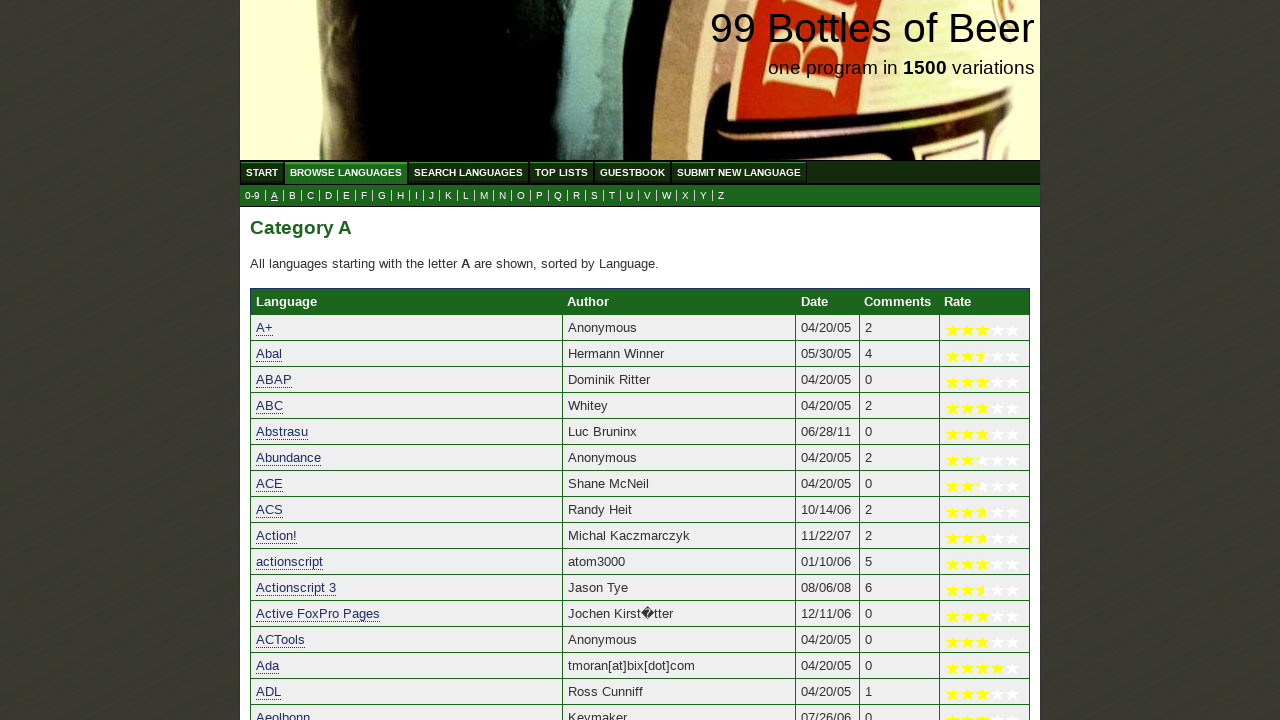

Verified 'Aurora' starts with 'a'
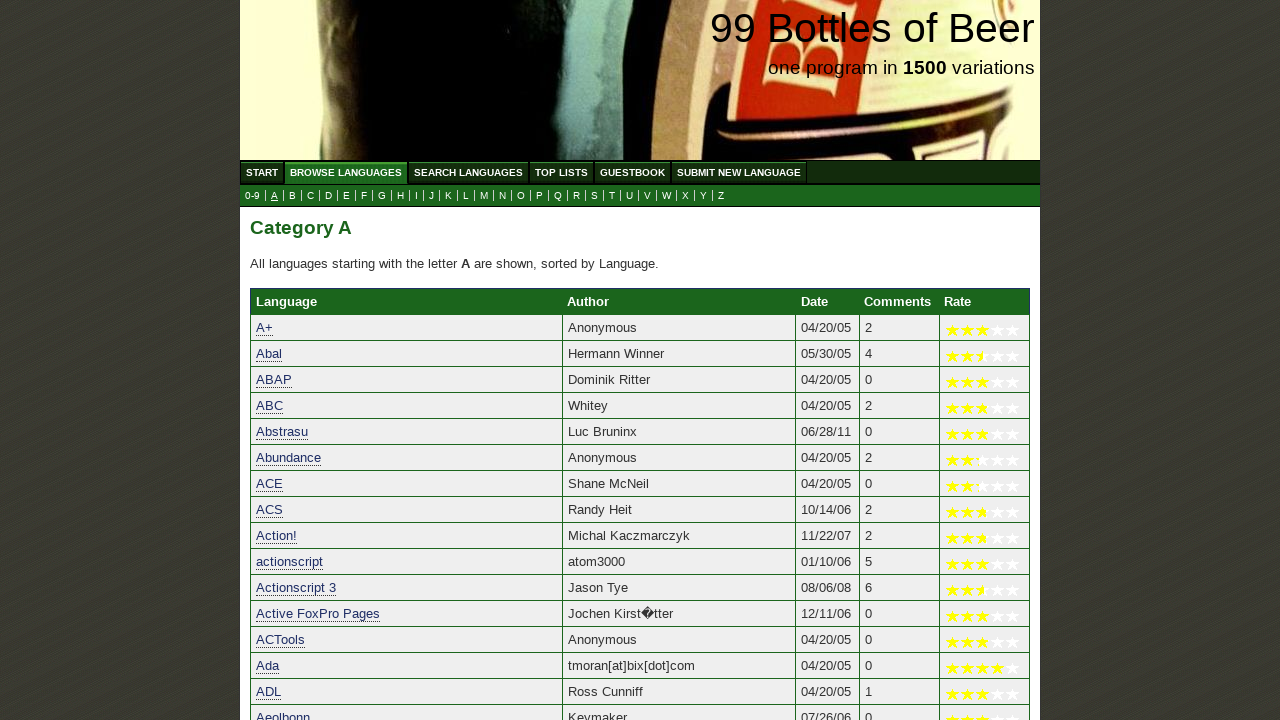

Verified 'Aurora Macro Language (AML)' starts with 'a'
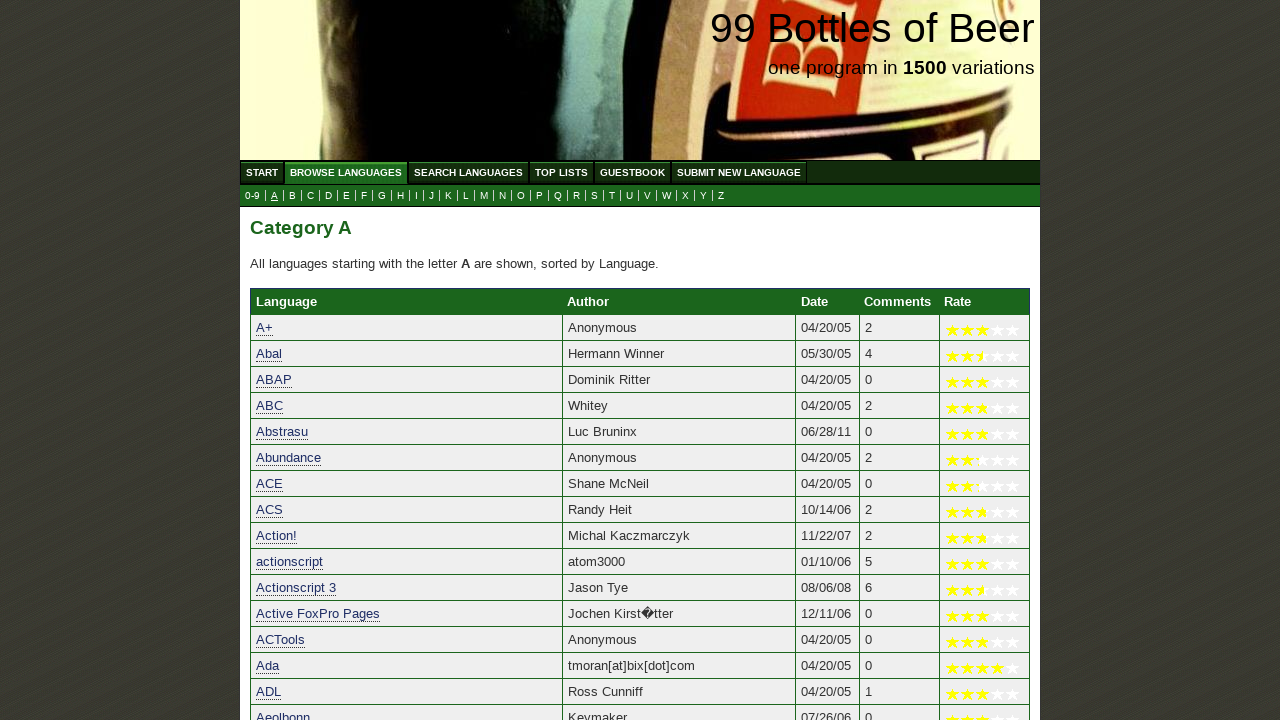

Verified 'AutoHotkey' starts with 'a'
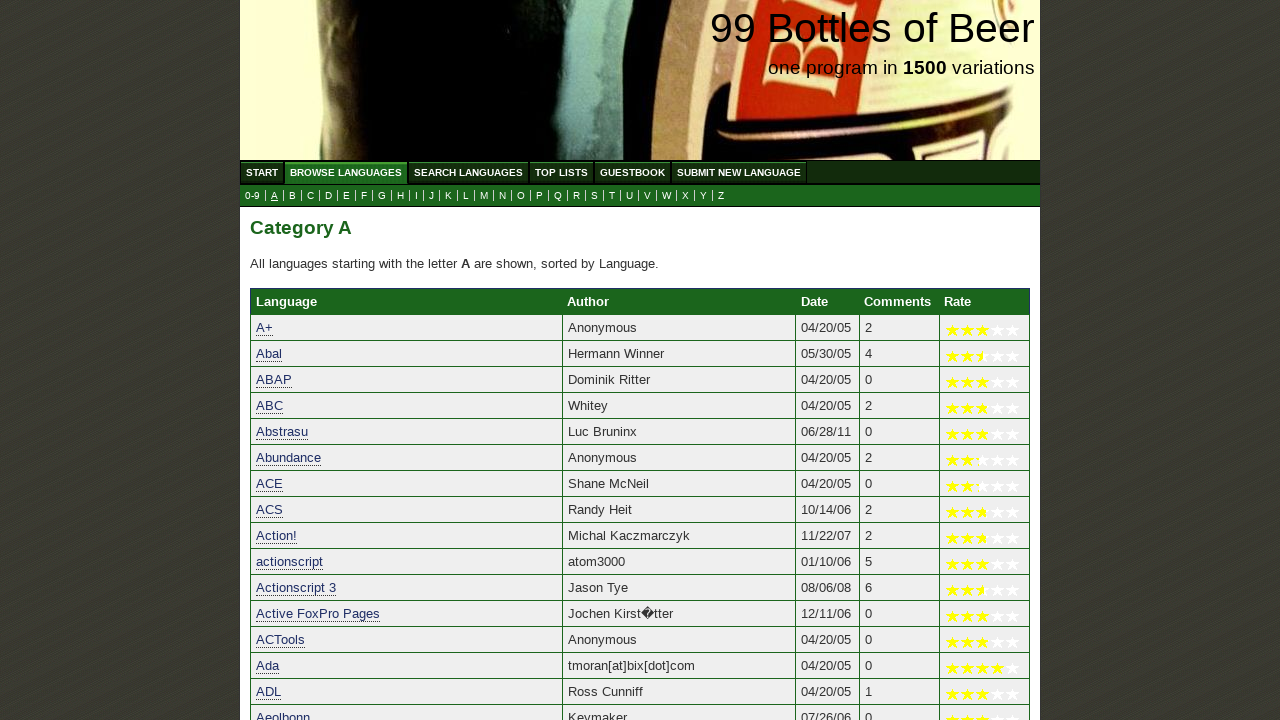

Verified 'AutoIt' starts with 'a'
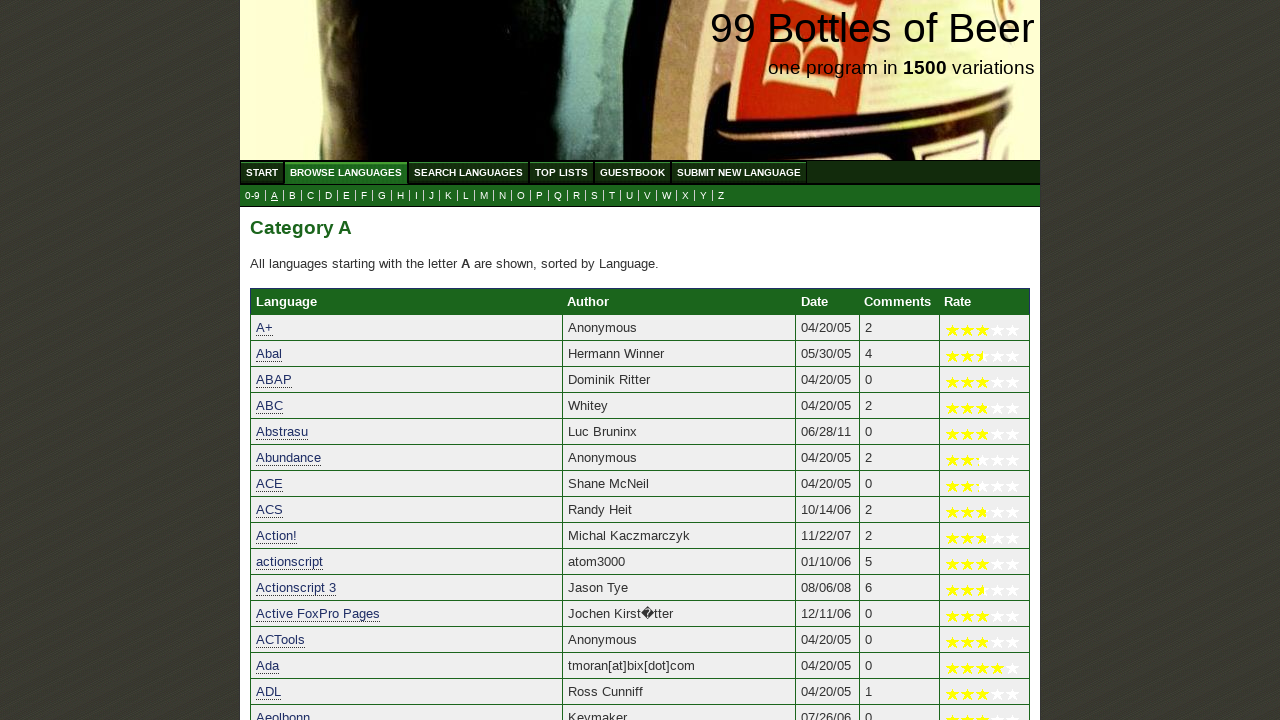

Verified 'AutoLISP' starts with 'a'
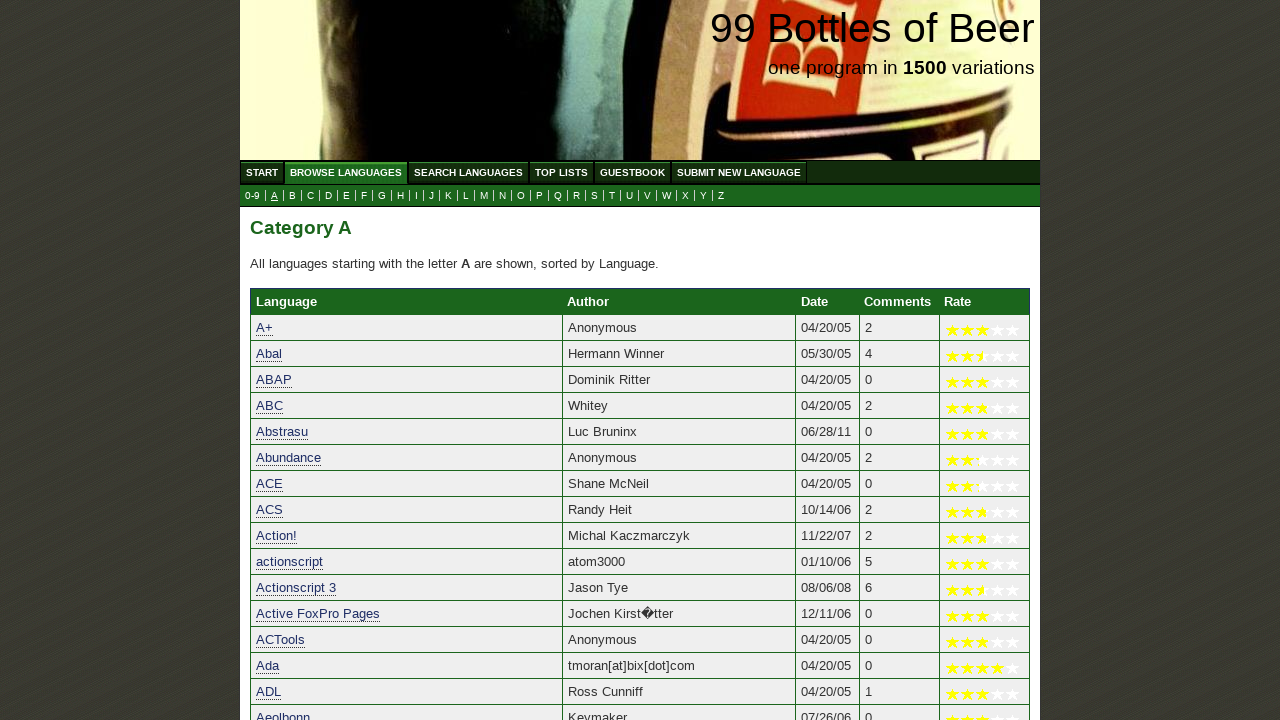

Verified 'Avenue' starts with 'a'
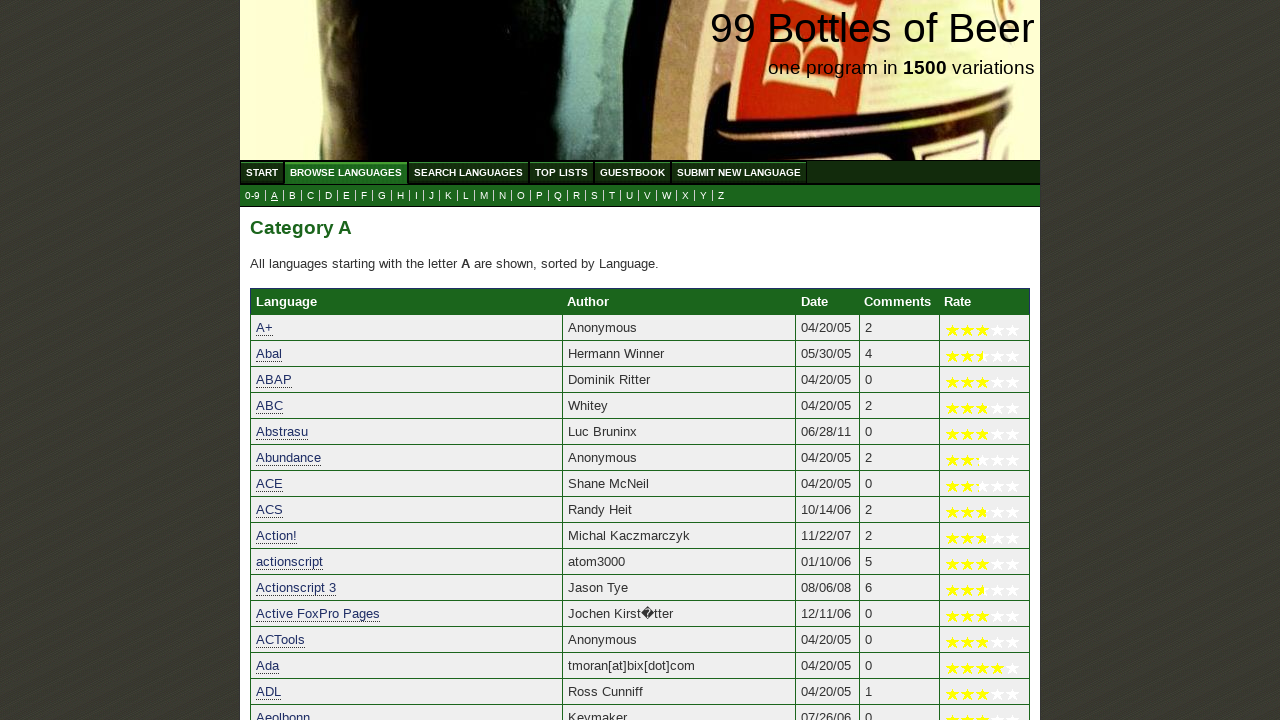

Verified 'Aviarc Workflow' starts with 'a'
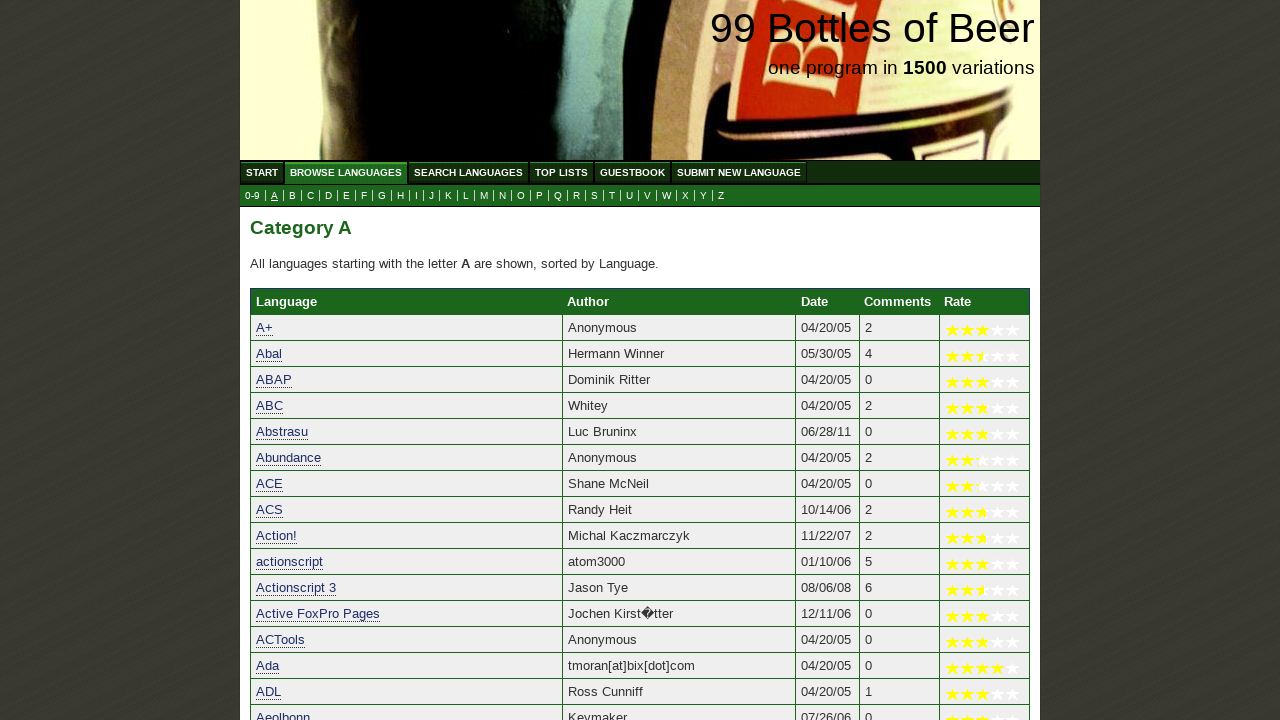

Verified 'AWK' starts with 'a'
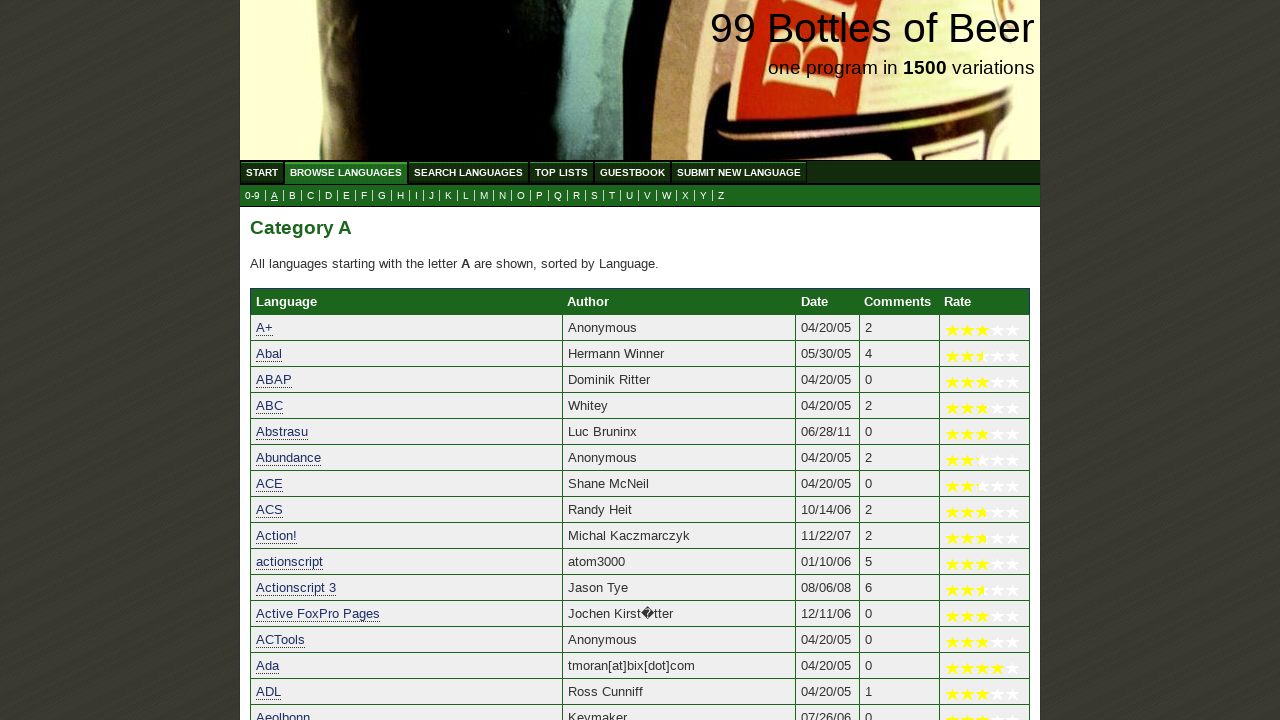

Verified 'AWL' starts with 'a'
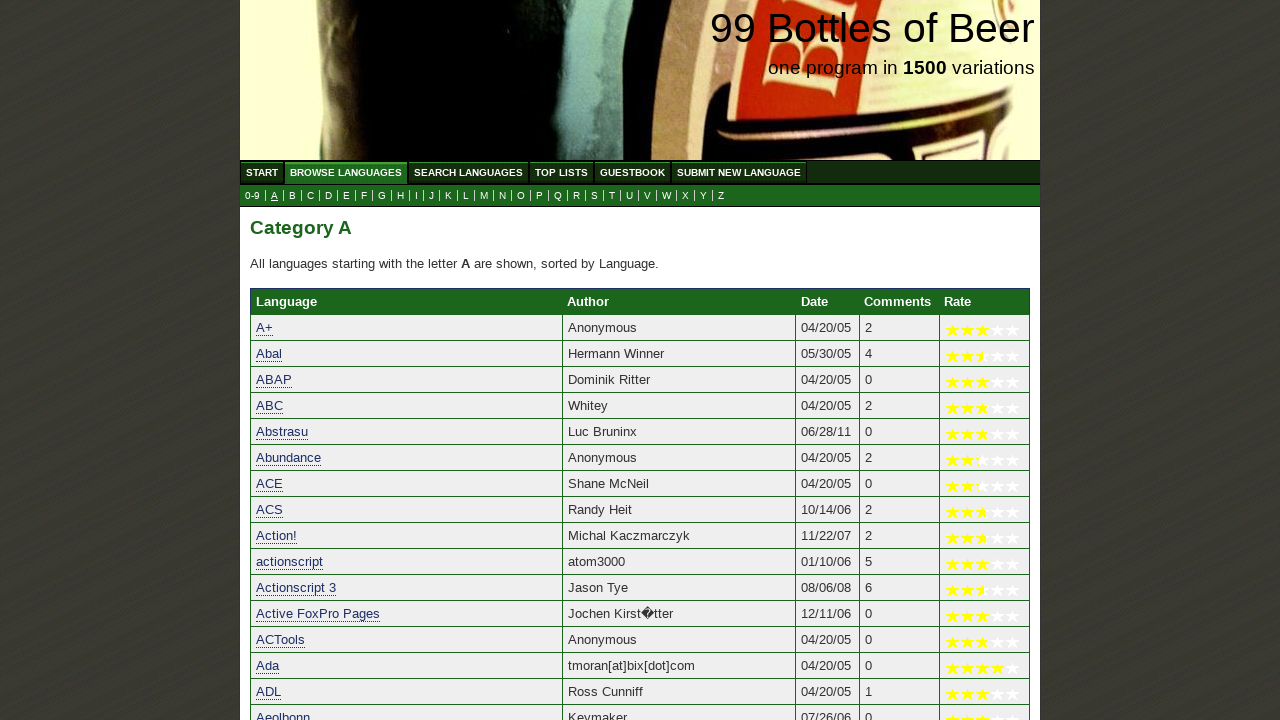

Verified 'axo' starts with 'a'
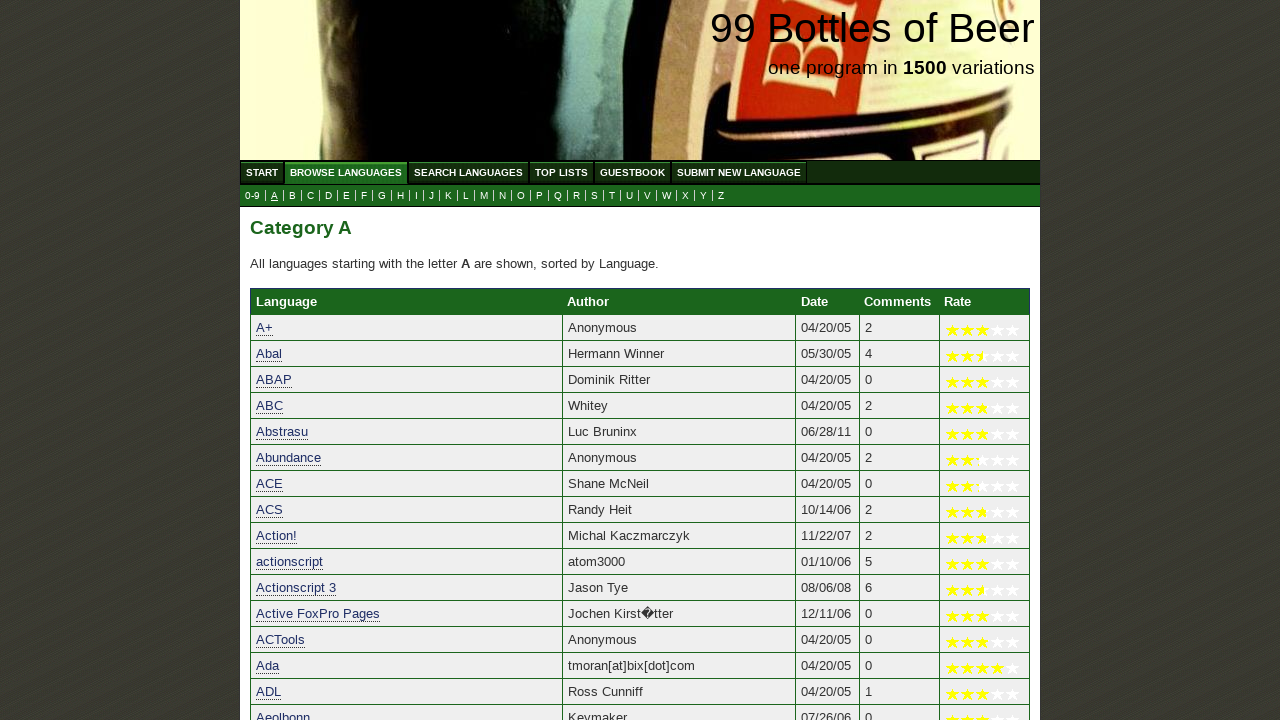

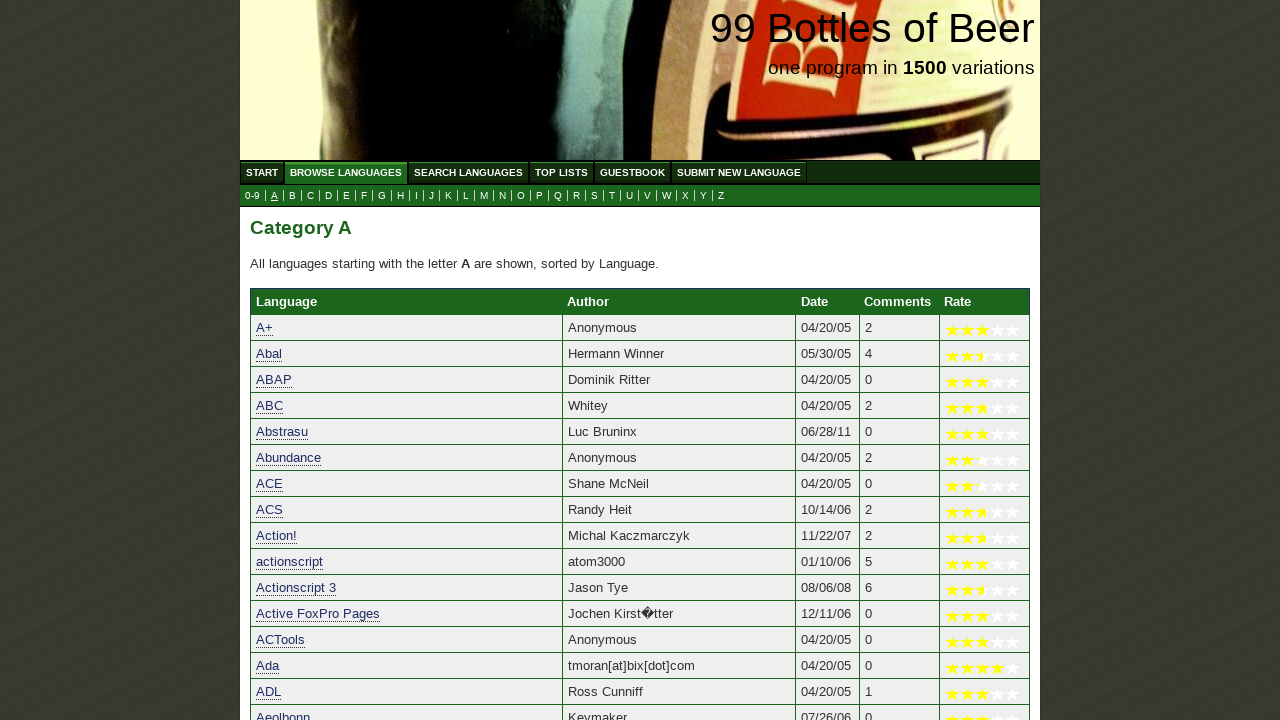